Automatically plays the 2048 game by sending arrow key sequences in a pattern (up, right, down, left) to move tiles on the game board

Starting URL: https://play2048.co

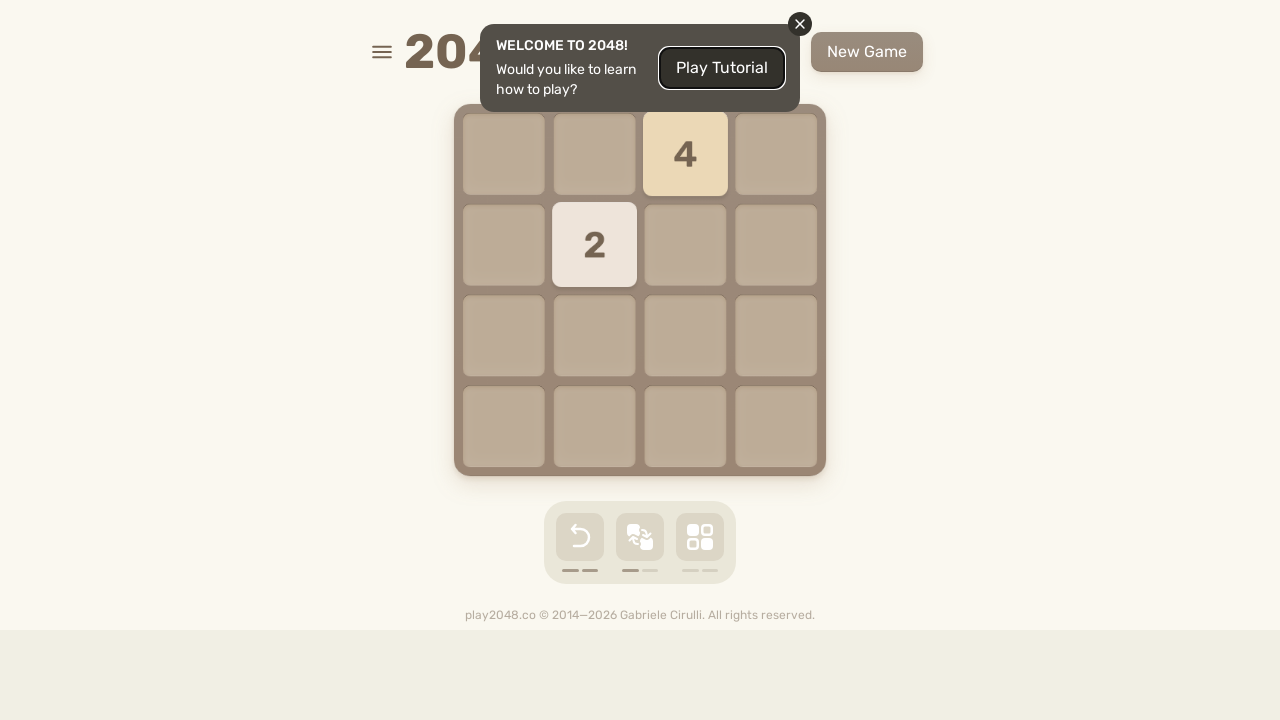

Pressed UP arrow key (cycle 1/10) on body
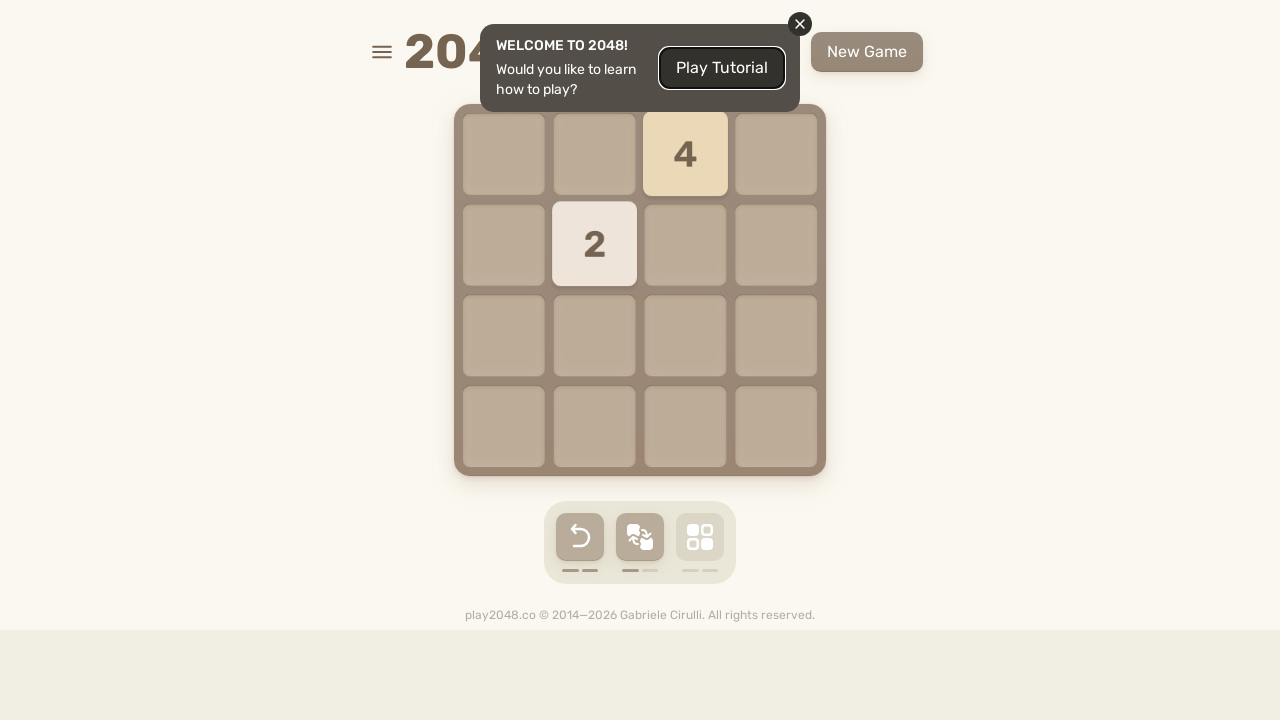

Waited 200ms after UP arrow key
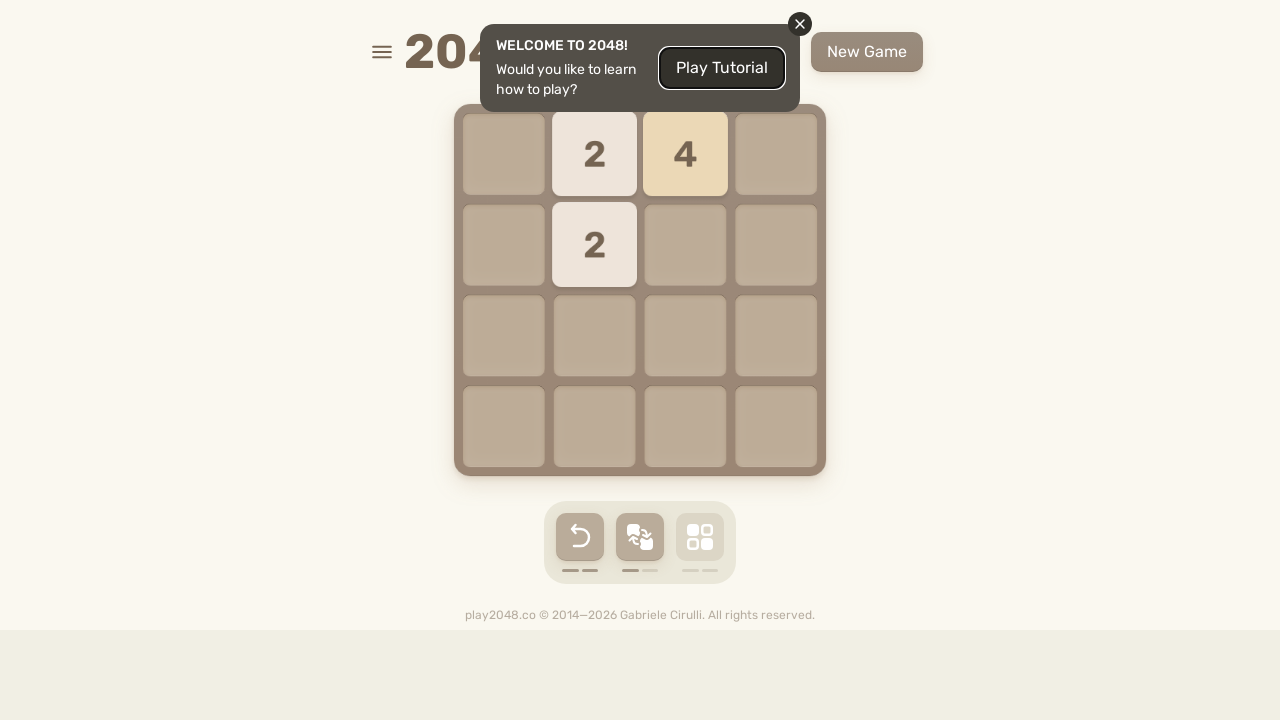

Pressed RIGHT arrow key (cycle 1/10) on body
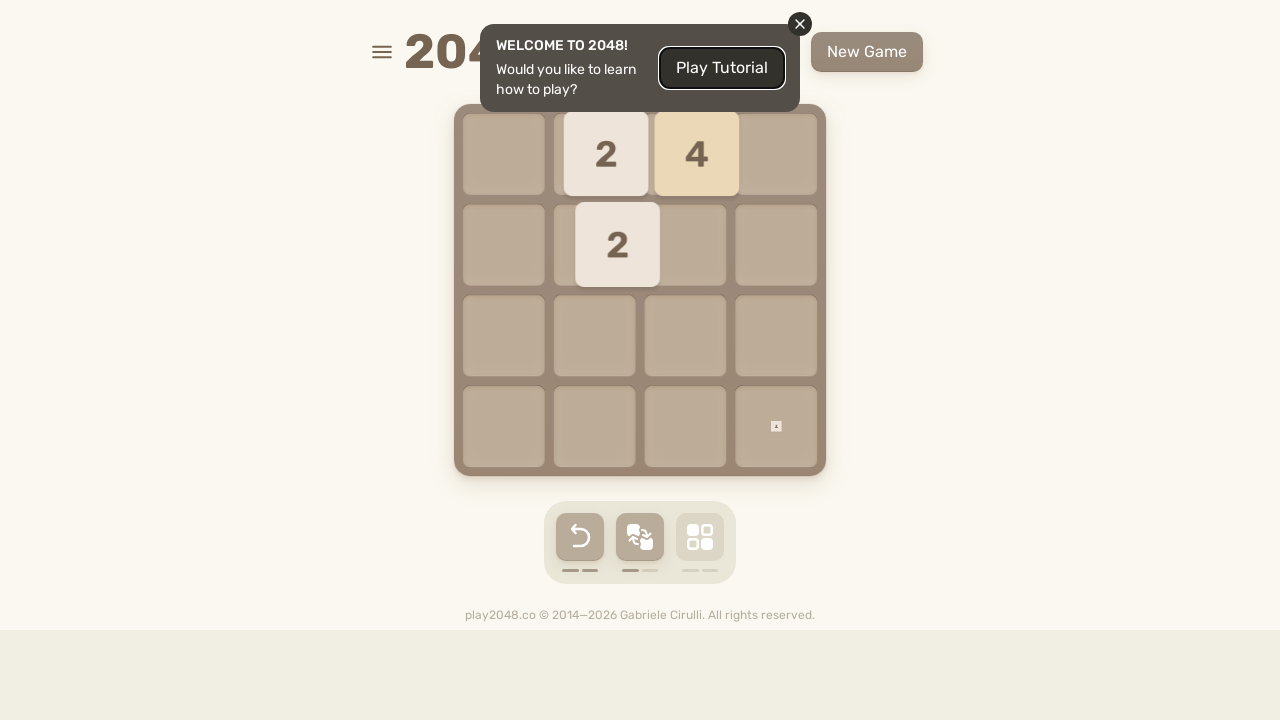

Waited 200ms after RIGHT arrow key
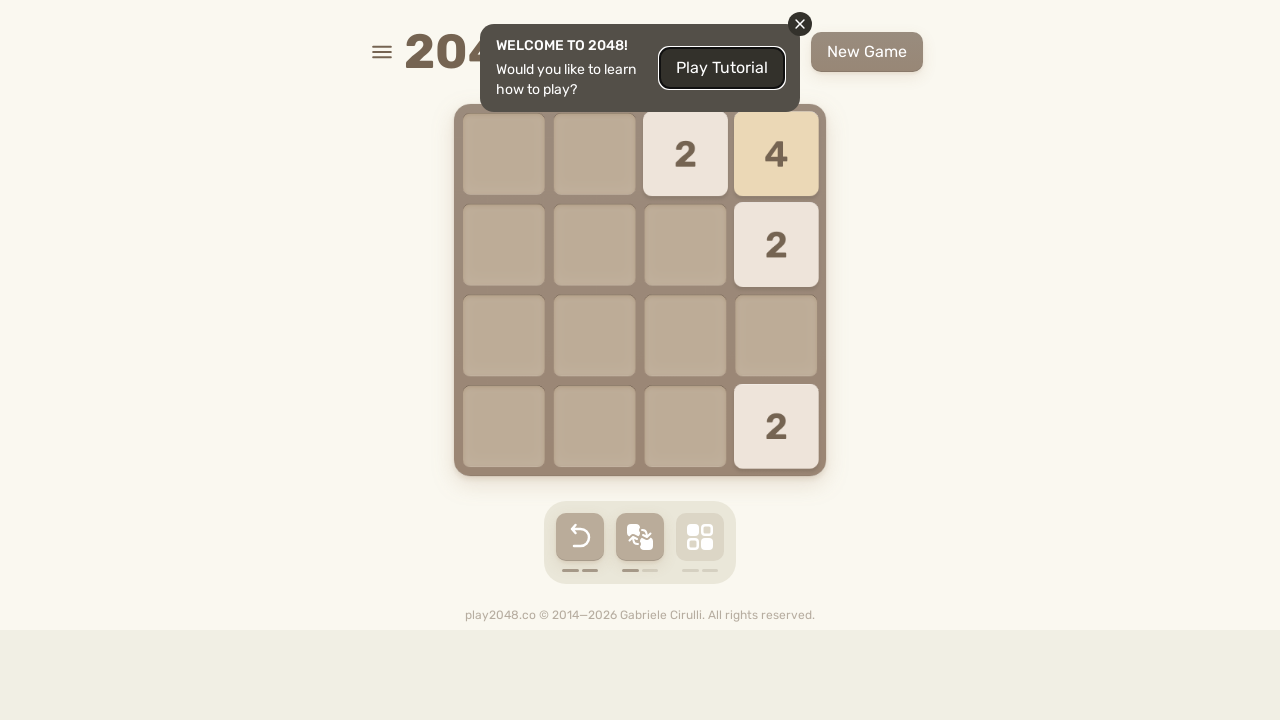

Pressed DOWN arrow key (cycle 1/10) on body
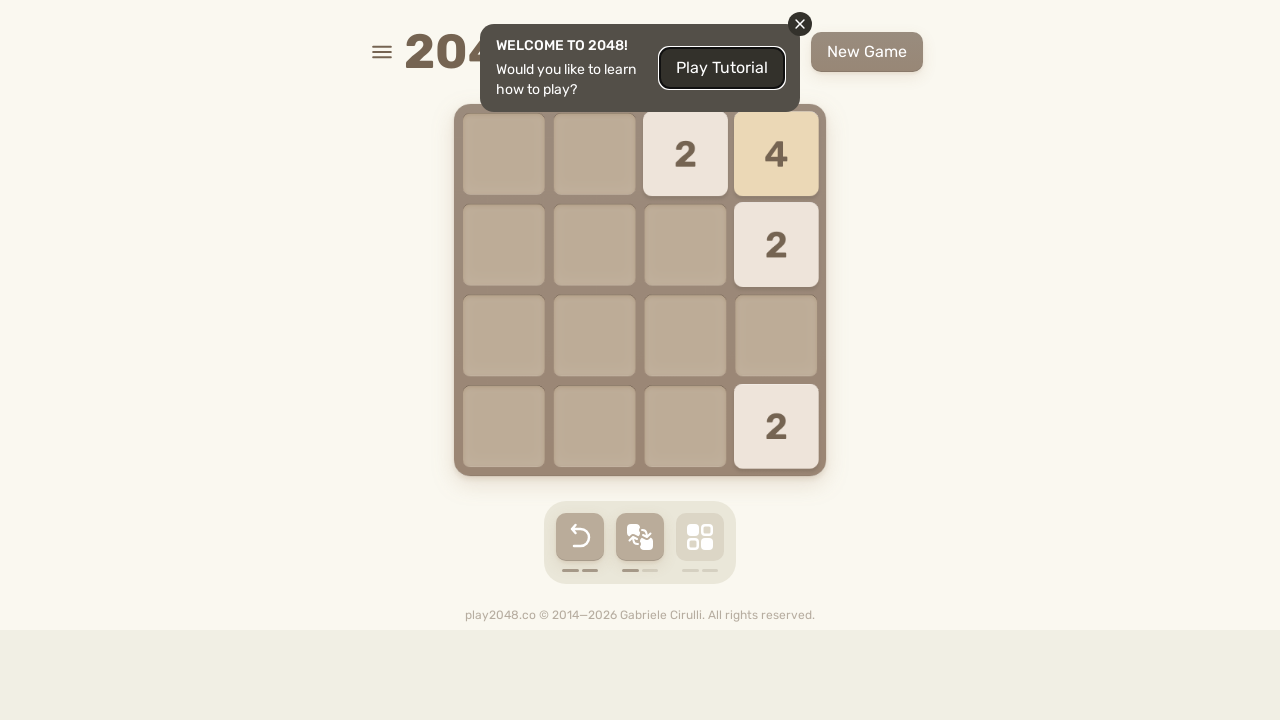

Waited 200ms after DOWN arrow key
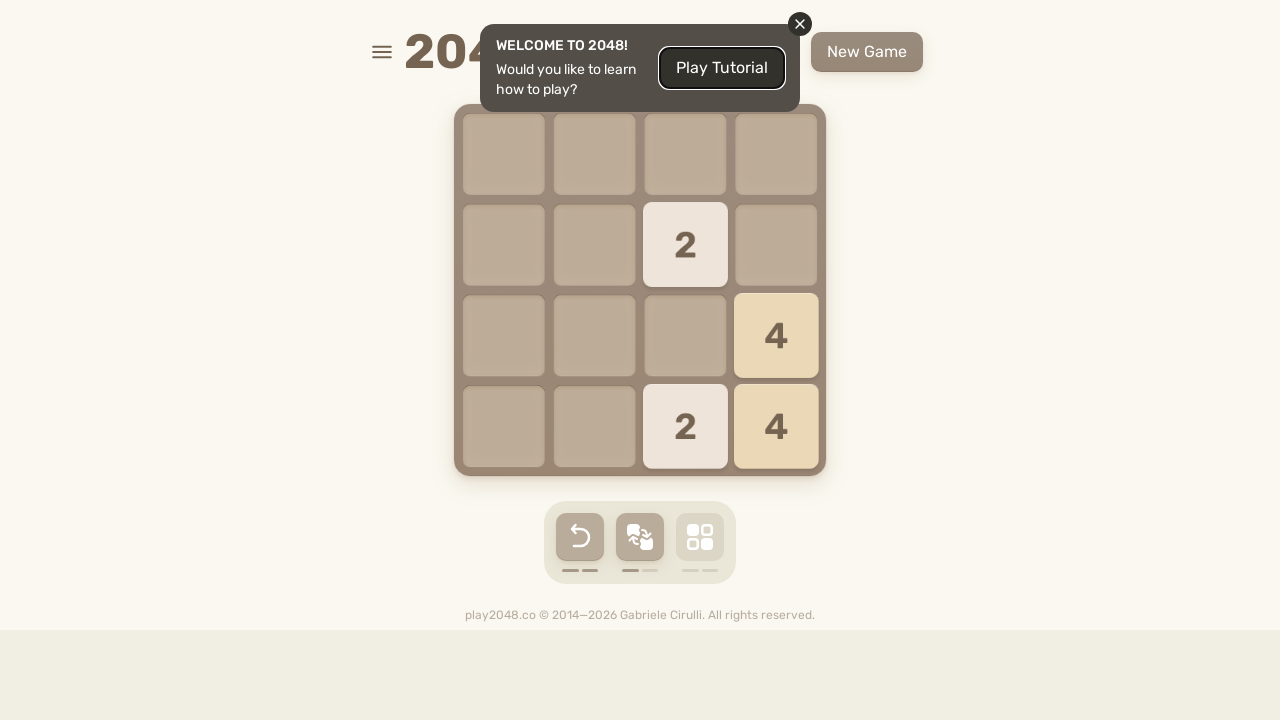

Pressed LEFT arrow key (cycle 1/10) on body
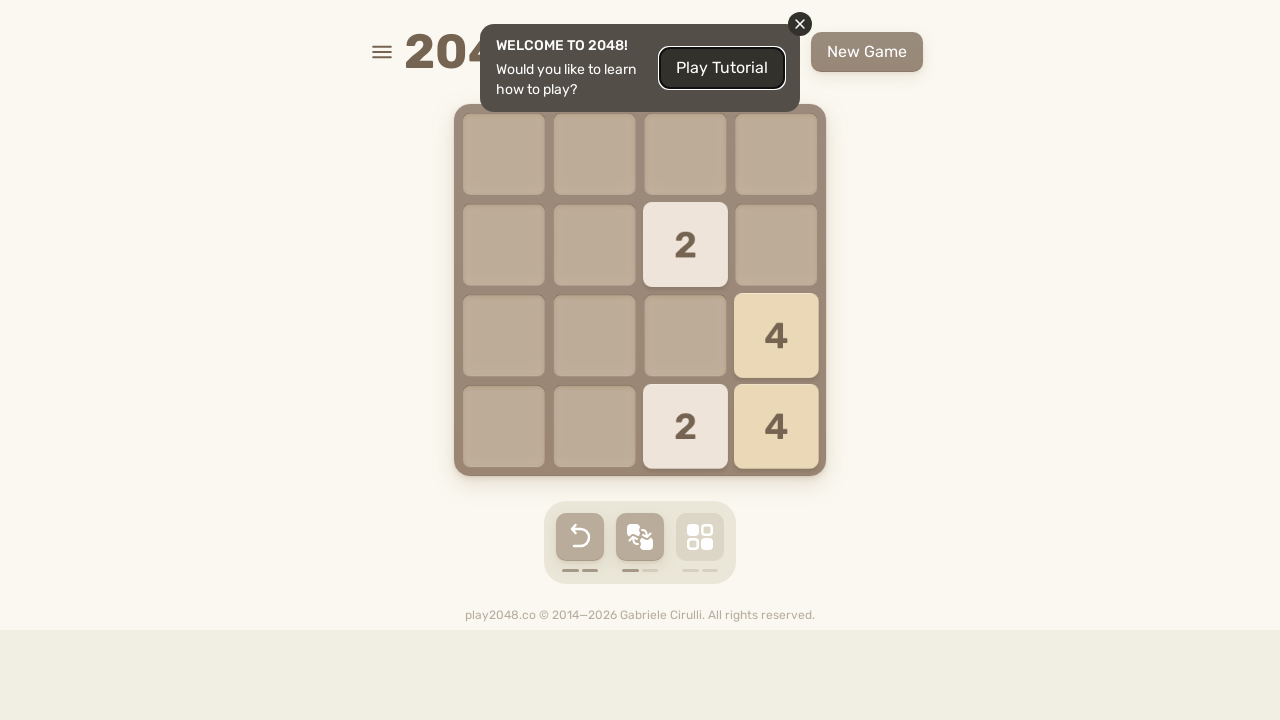

Waited 200ms after LEFT arrow key
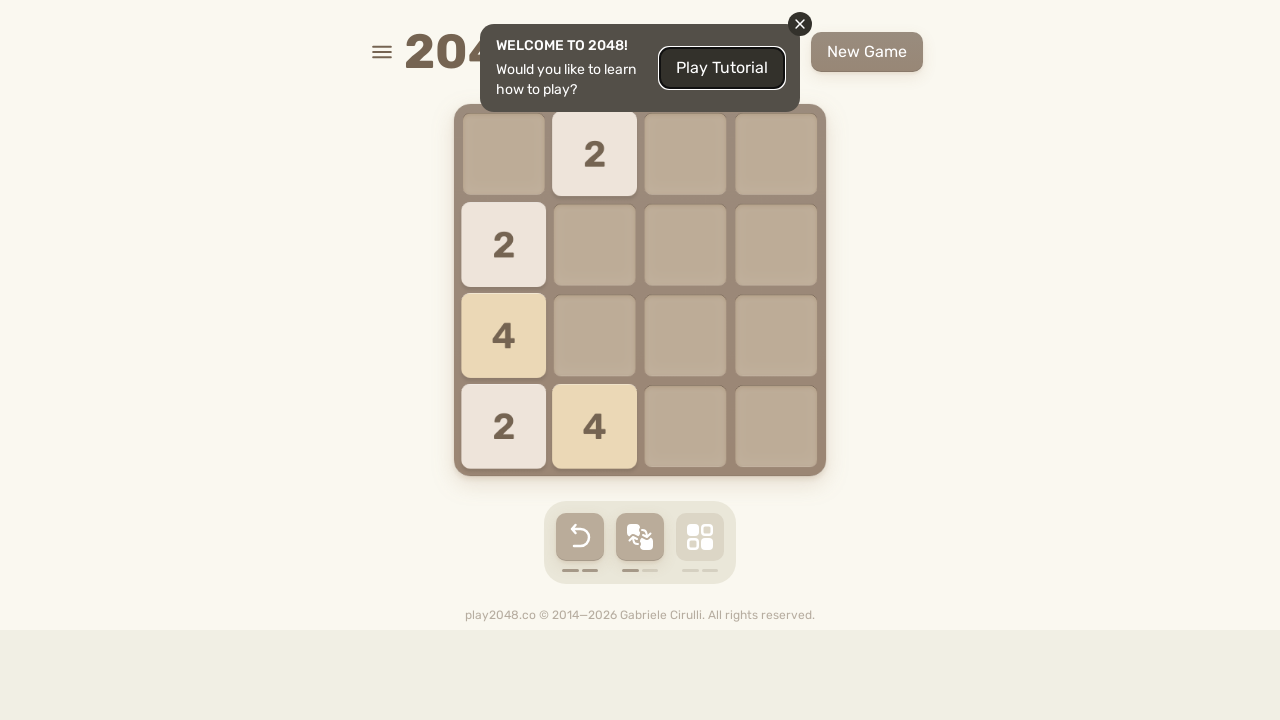

Pressed UP arrow key (cycle 2/10) on body
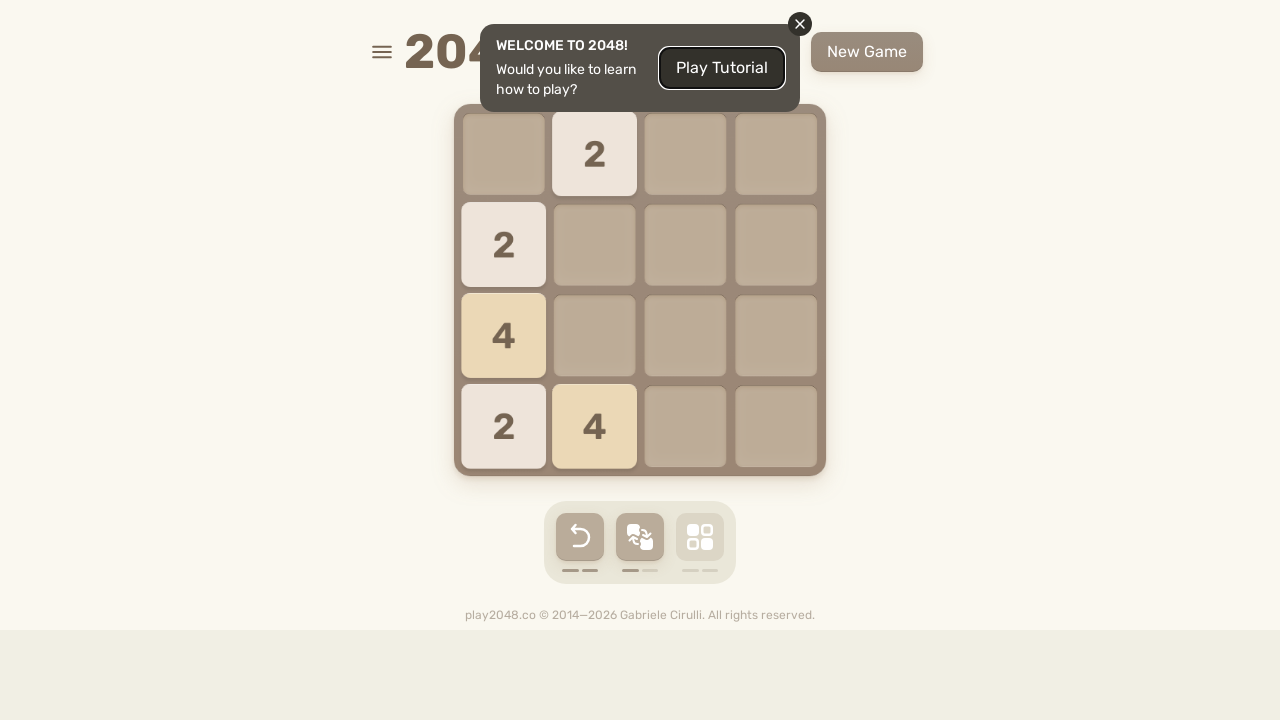

Waited 200ms after UP arrow key
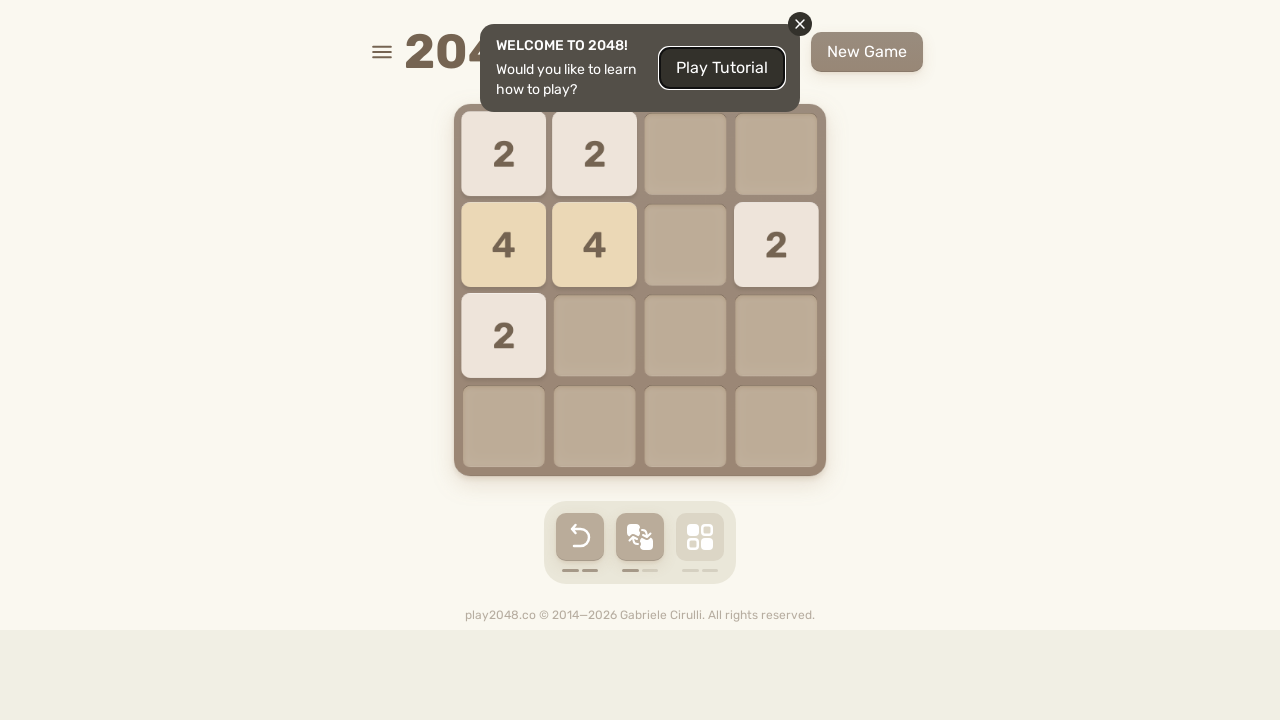

Pressed RIGHT arrow key (cycle 2/10) on body
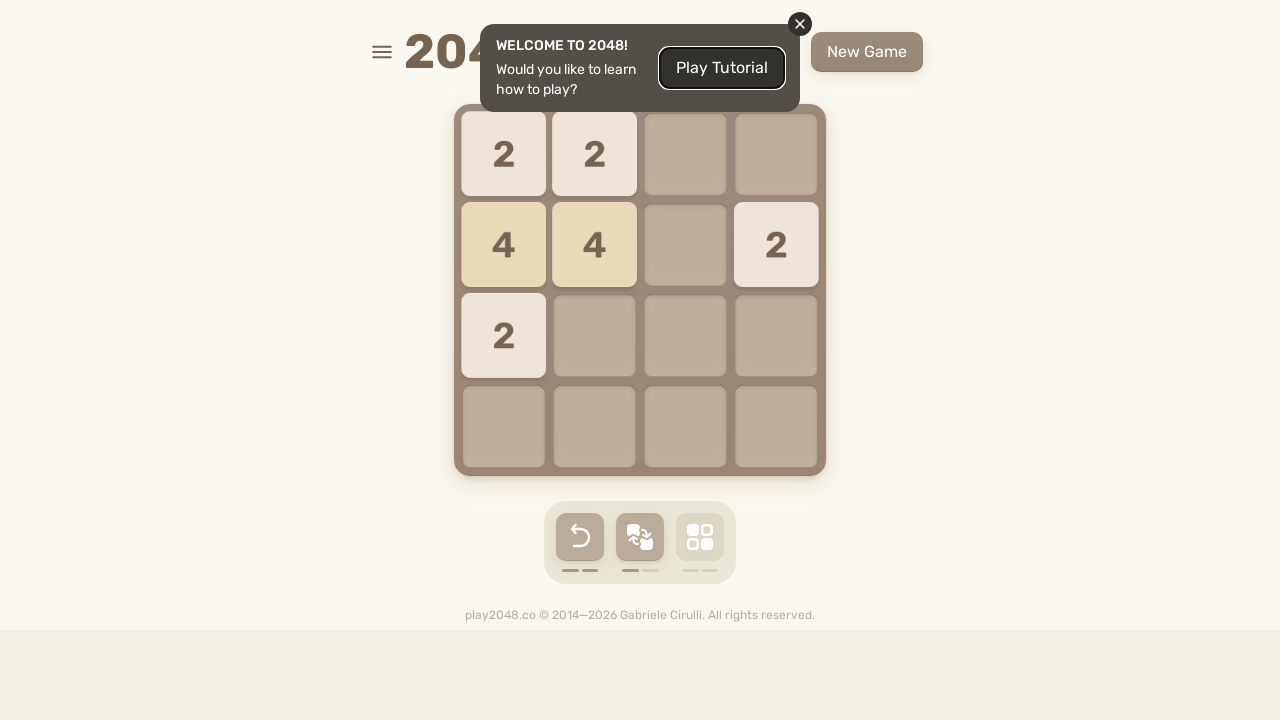

Waited 200ms after RIGHT arrow key
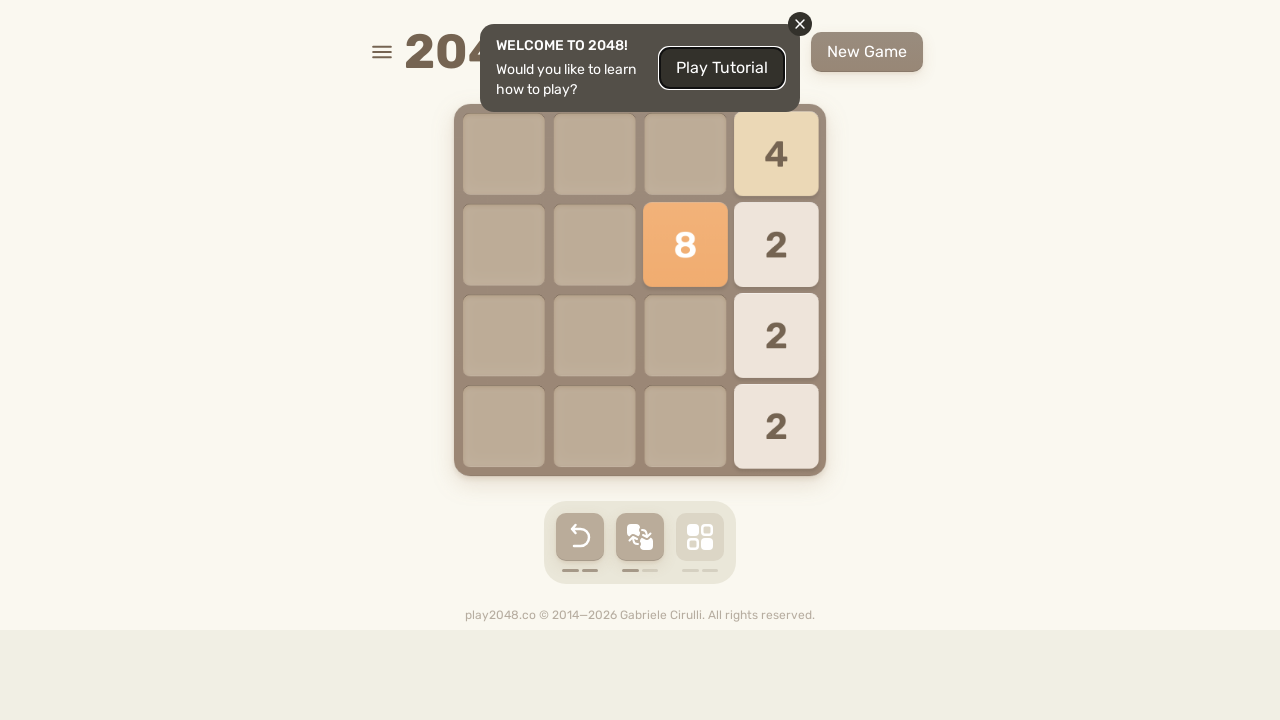

Pressed DOWN arrow key (cycle 2/10) on body
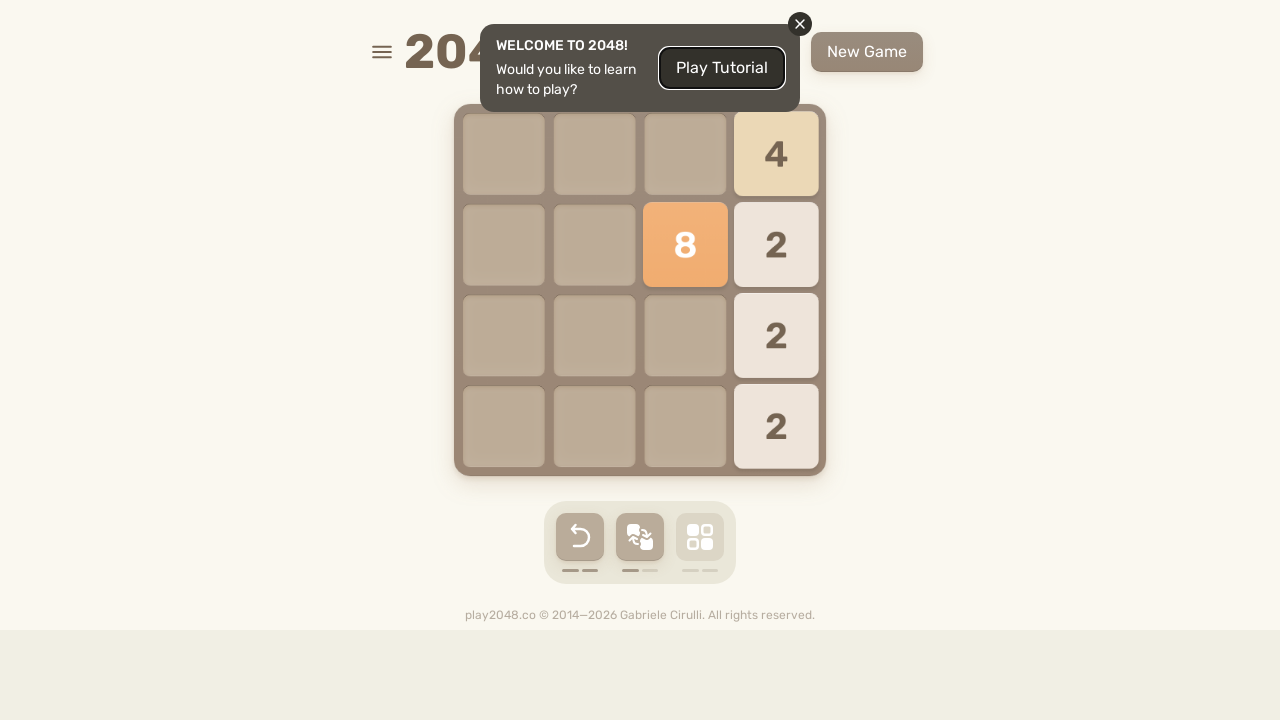

Waited 200ms after DOWN arrow key
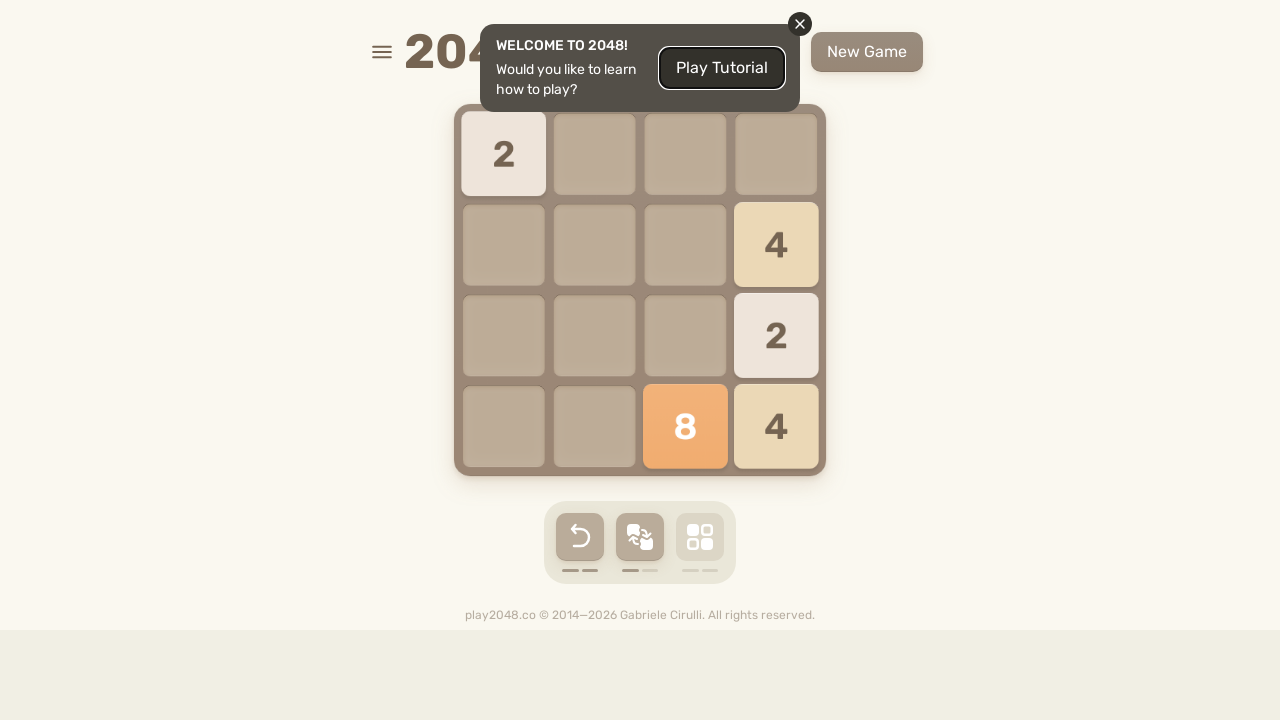

Pressed LEFT arrow key (cycle 2/10) on body
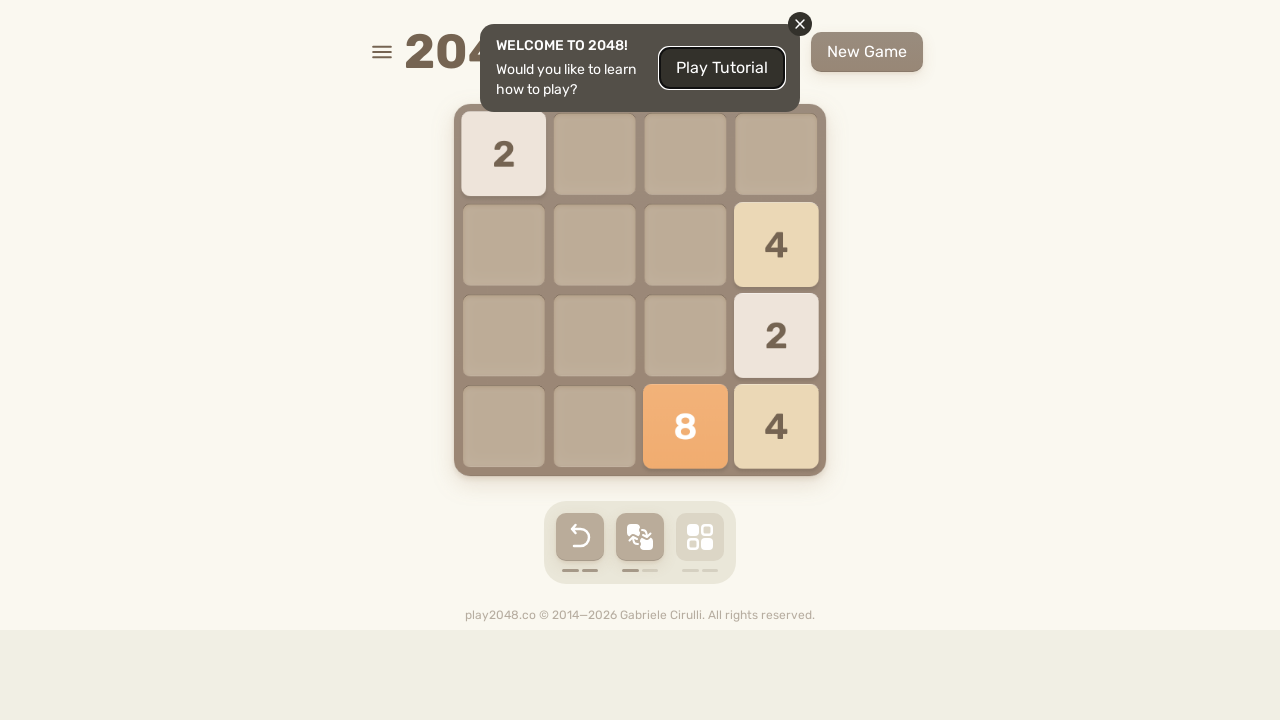

Waited 200ms after LEFT arrow key
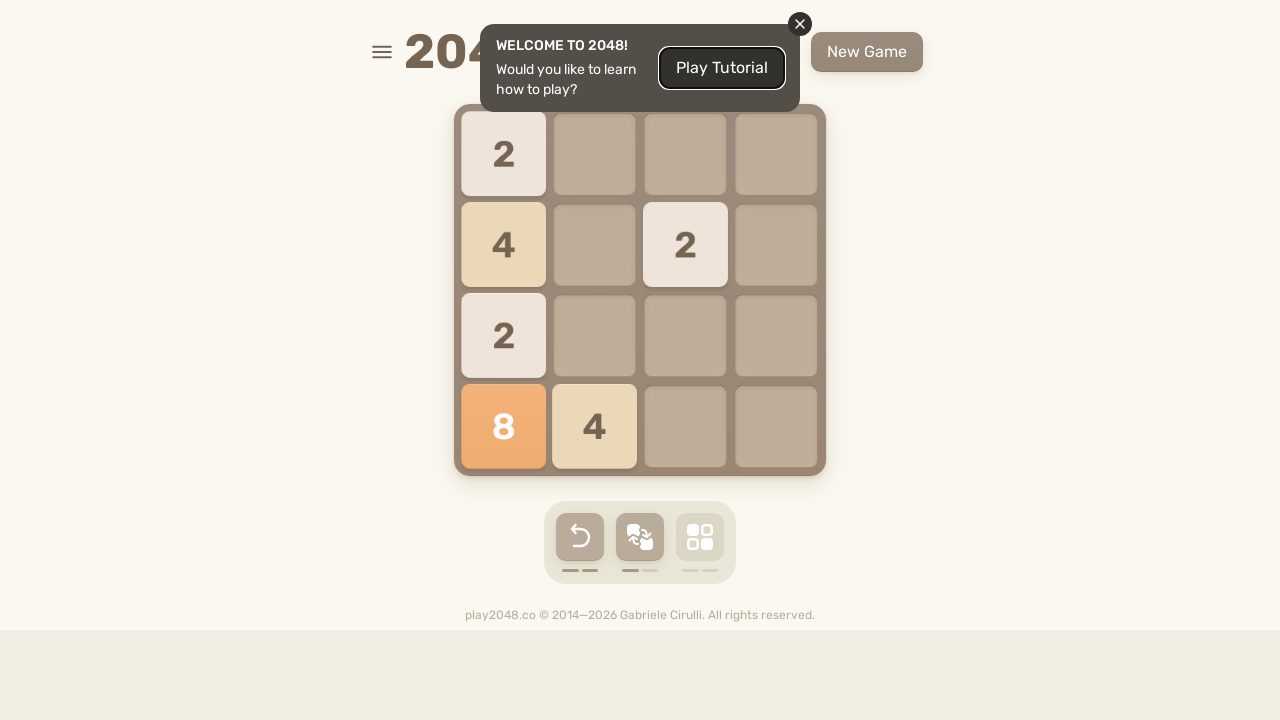

Pressed UP arrow key (cycle 3/10) on body
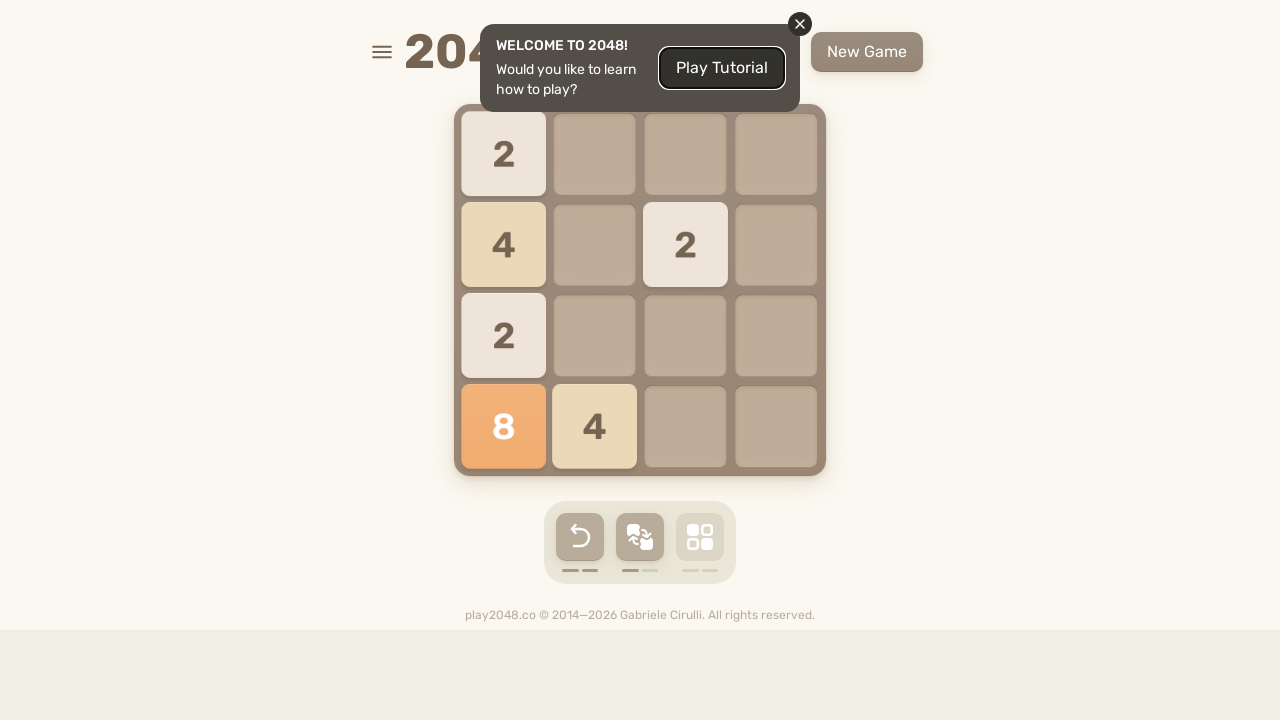

Waited 200ms after UP arrow key
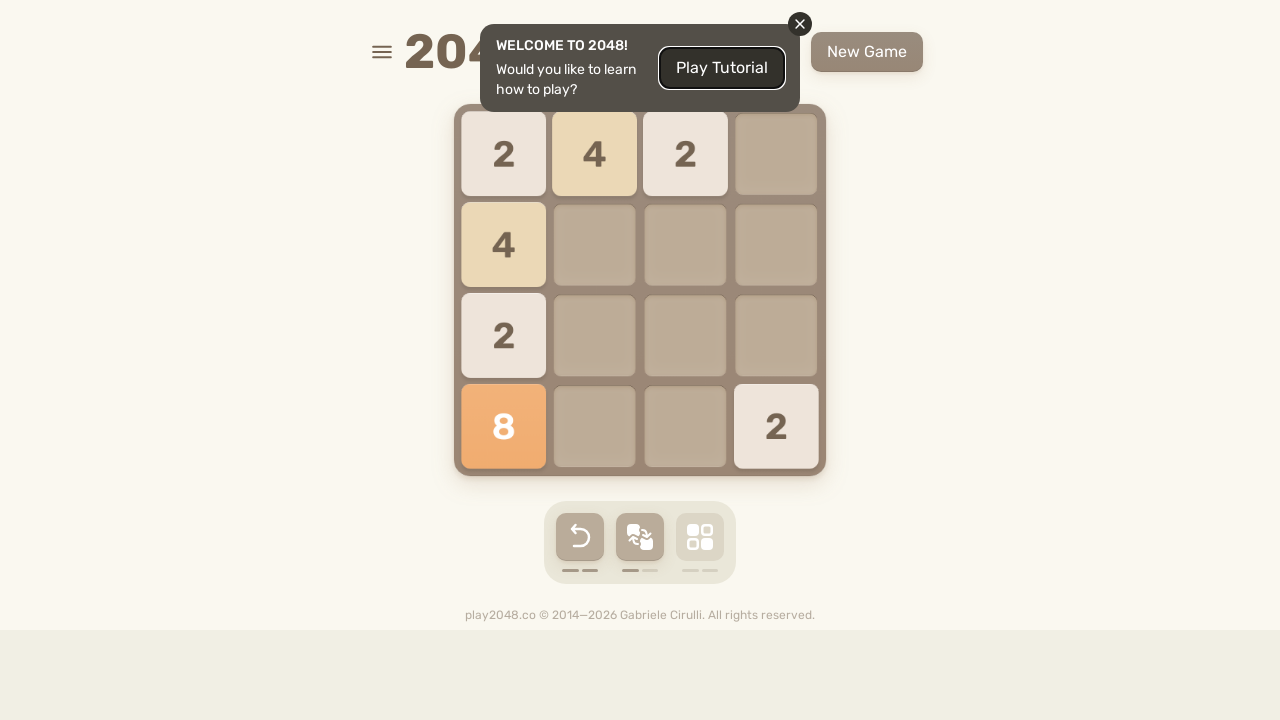

Pressed RIGHT arrow key (cycle 3/10) on body
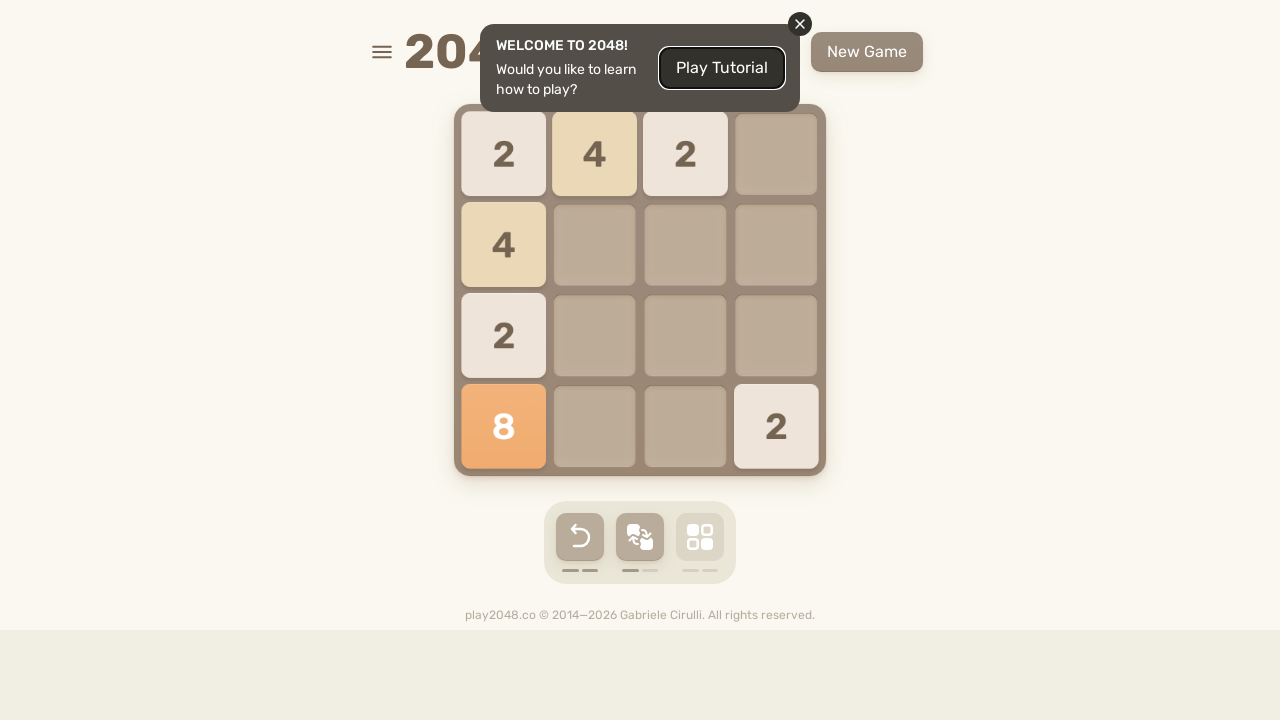

Waited 200ms after RIGHT arrow key
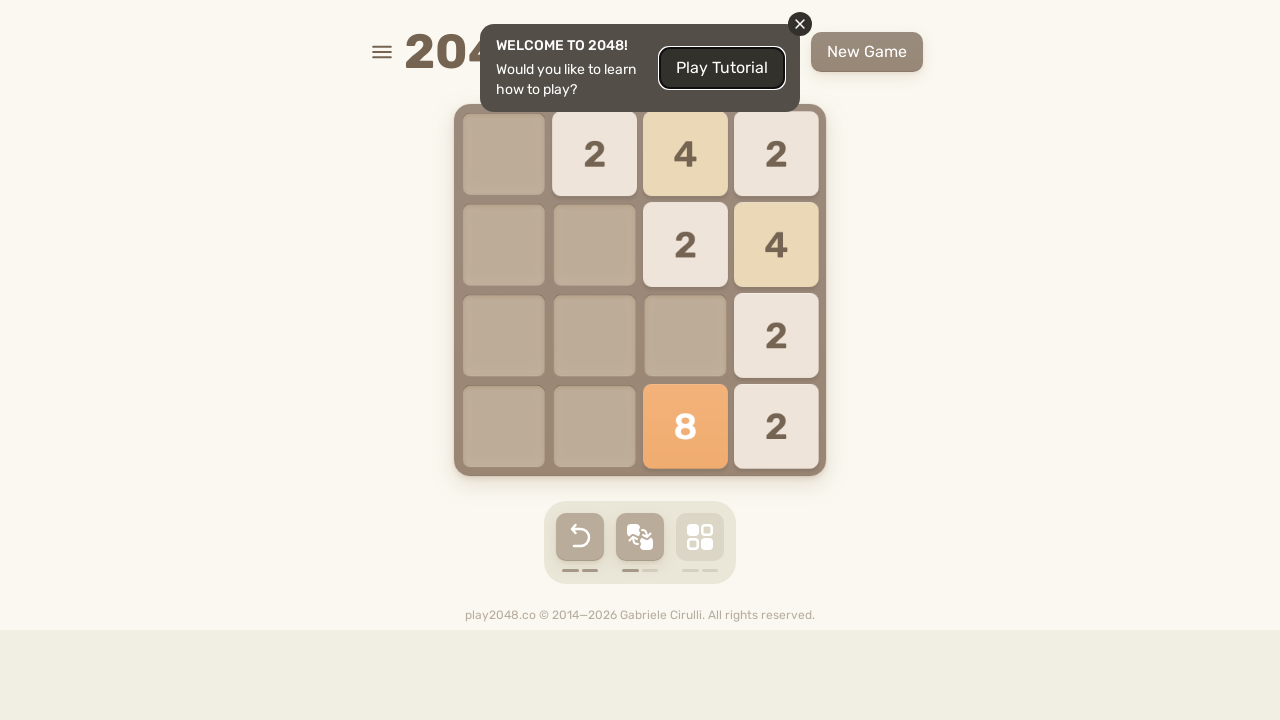

Pressed DOWN arrow key (cycle 3/10) on body
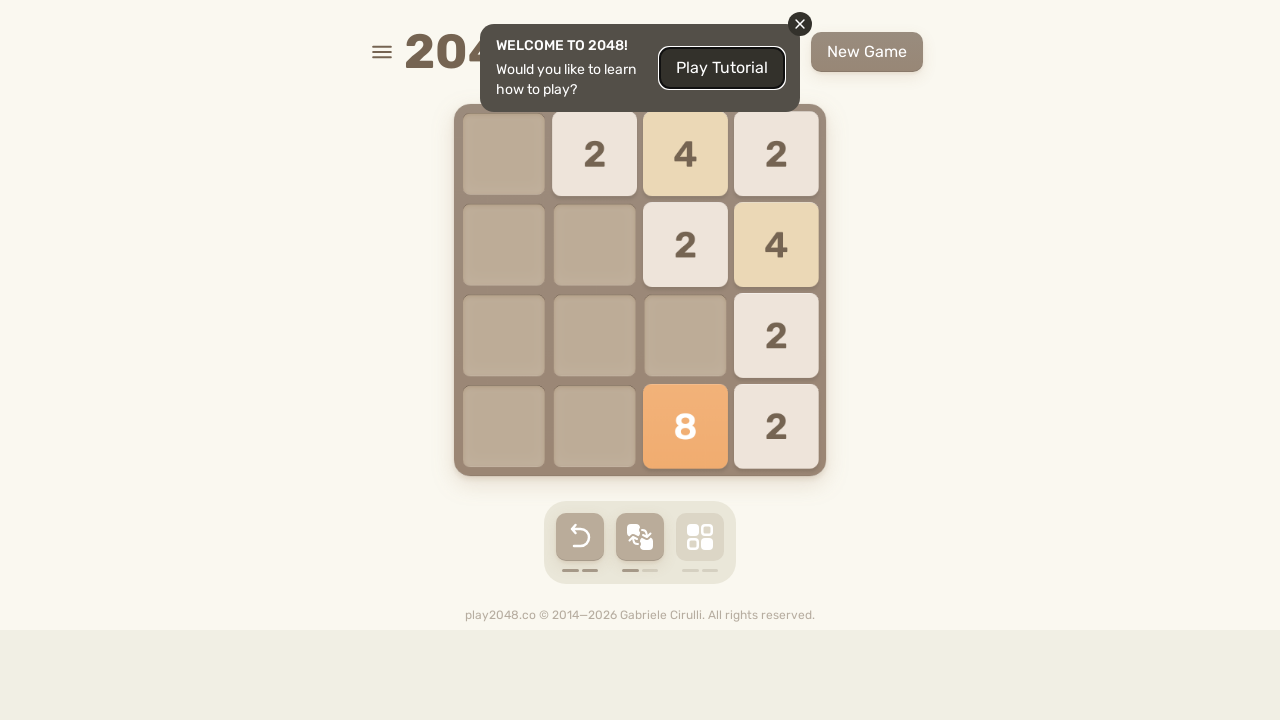

Waited 200ms after DOWN arrow key
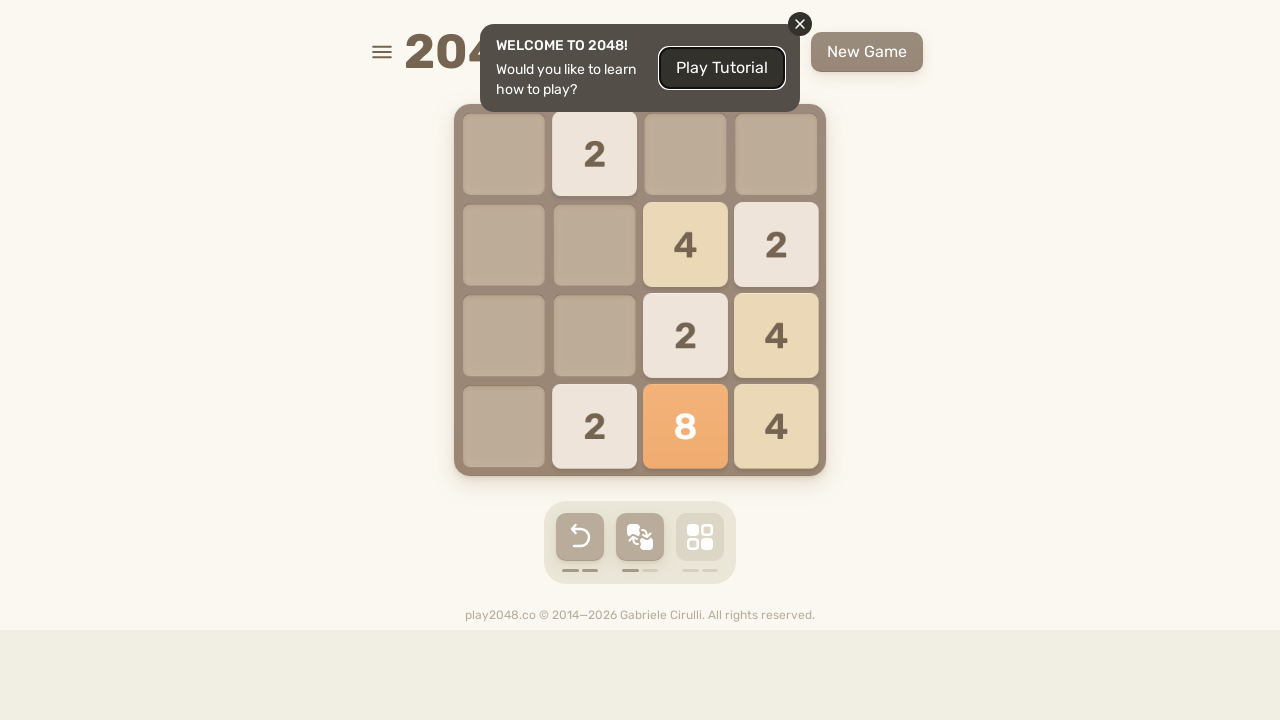

Pressed LEFT arrow key (cycle 3/10) on body
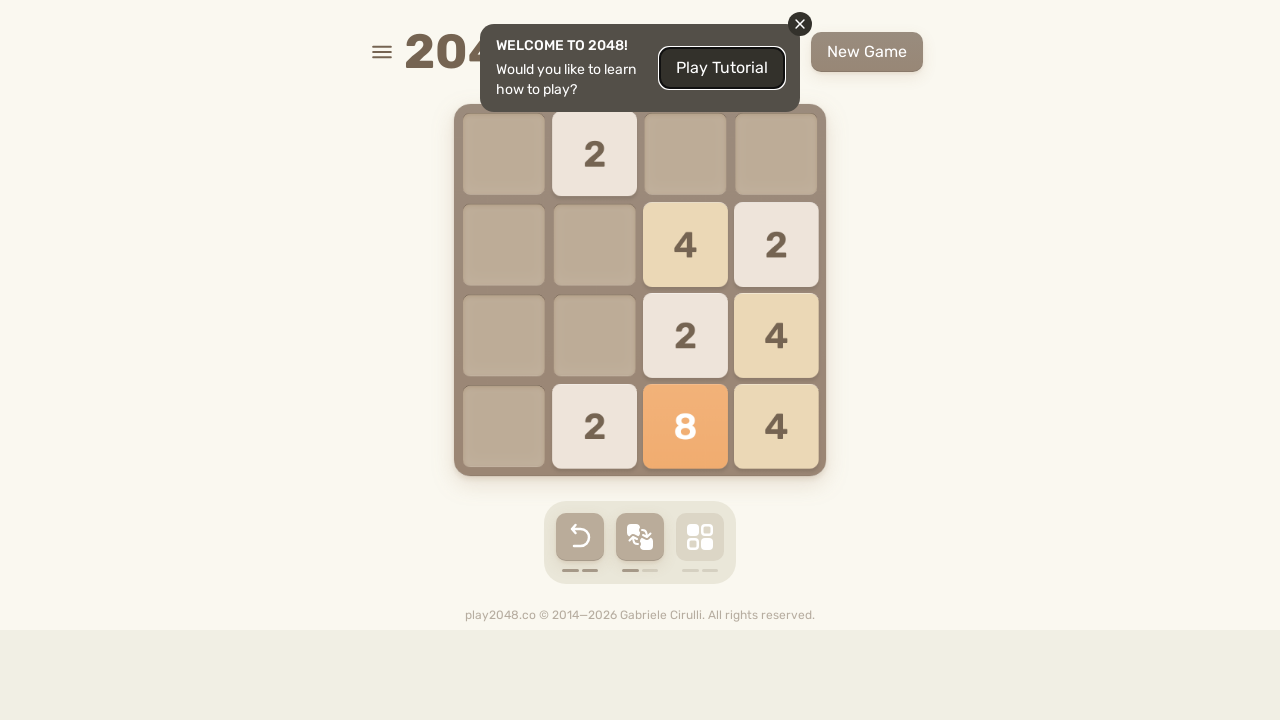

Waited 200ms after LEFT arrow key
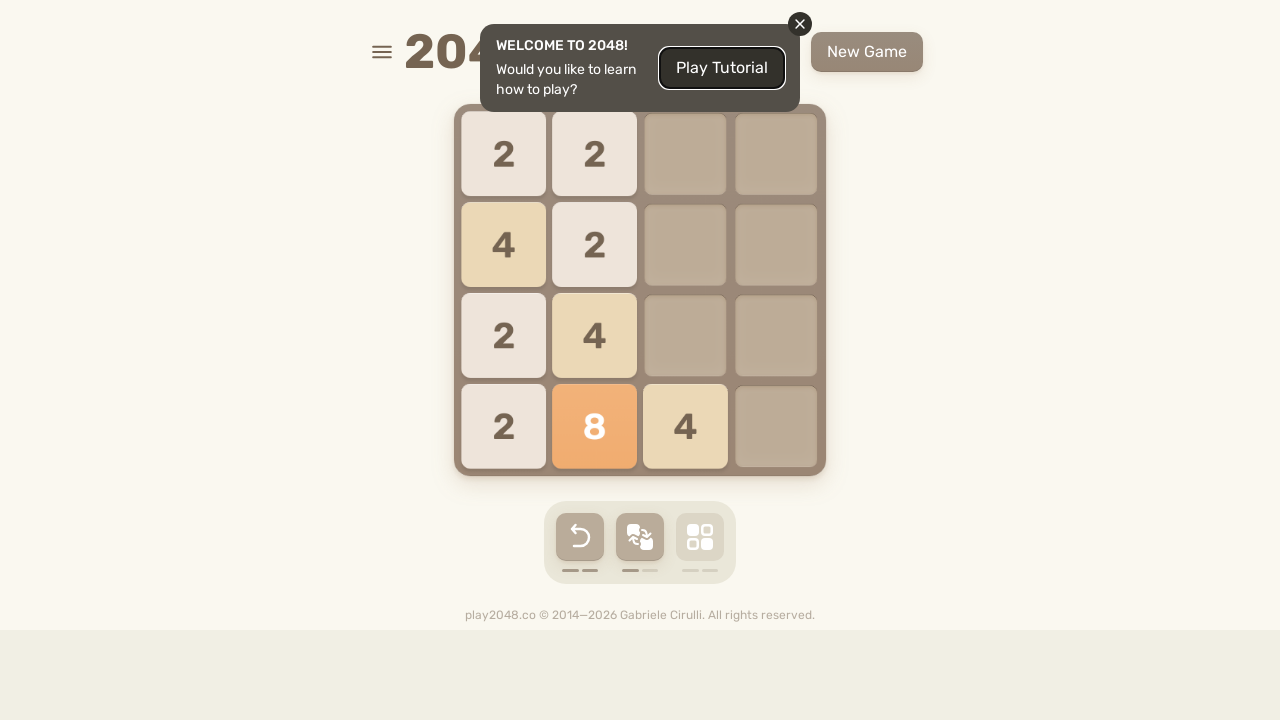

Pressed UP arrow key (cycle 4/10) on body
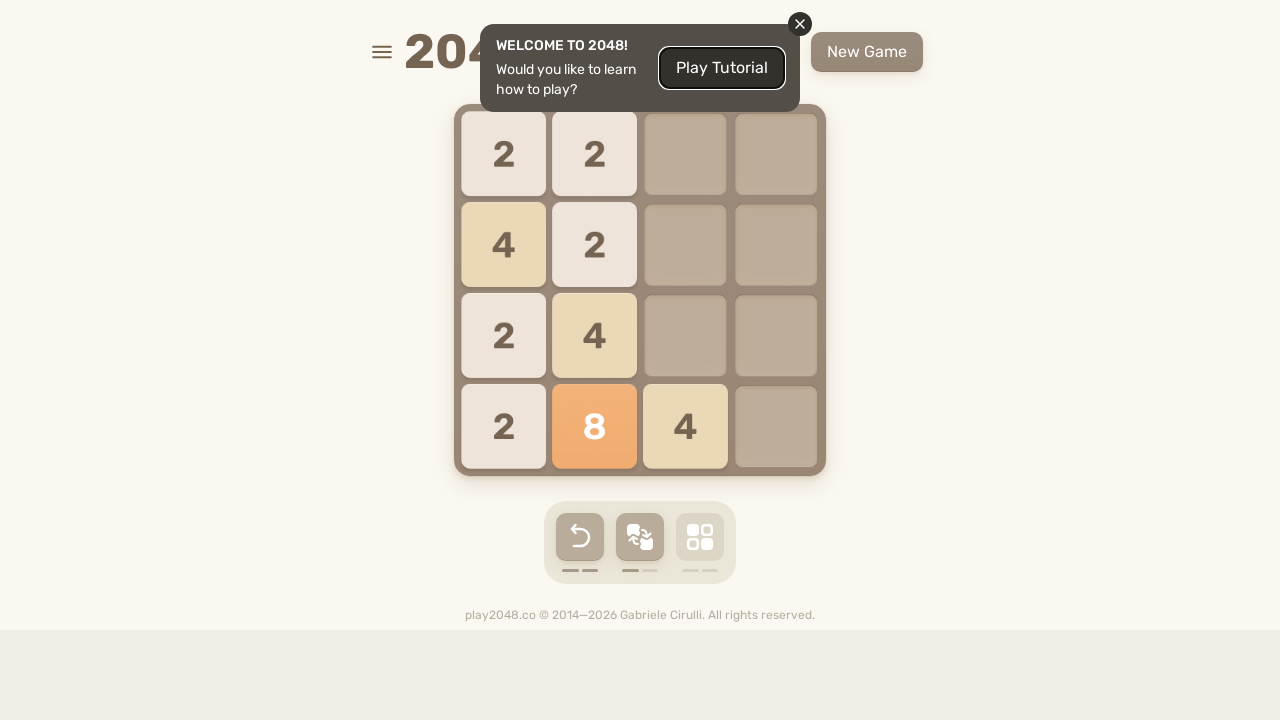

Waited 200ms after UP arrow key
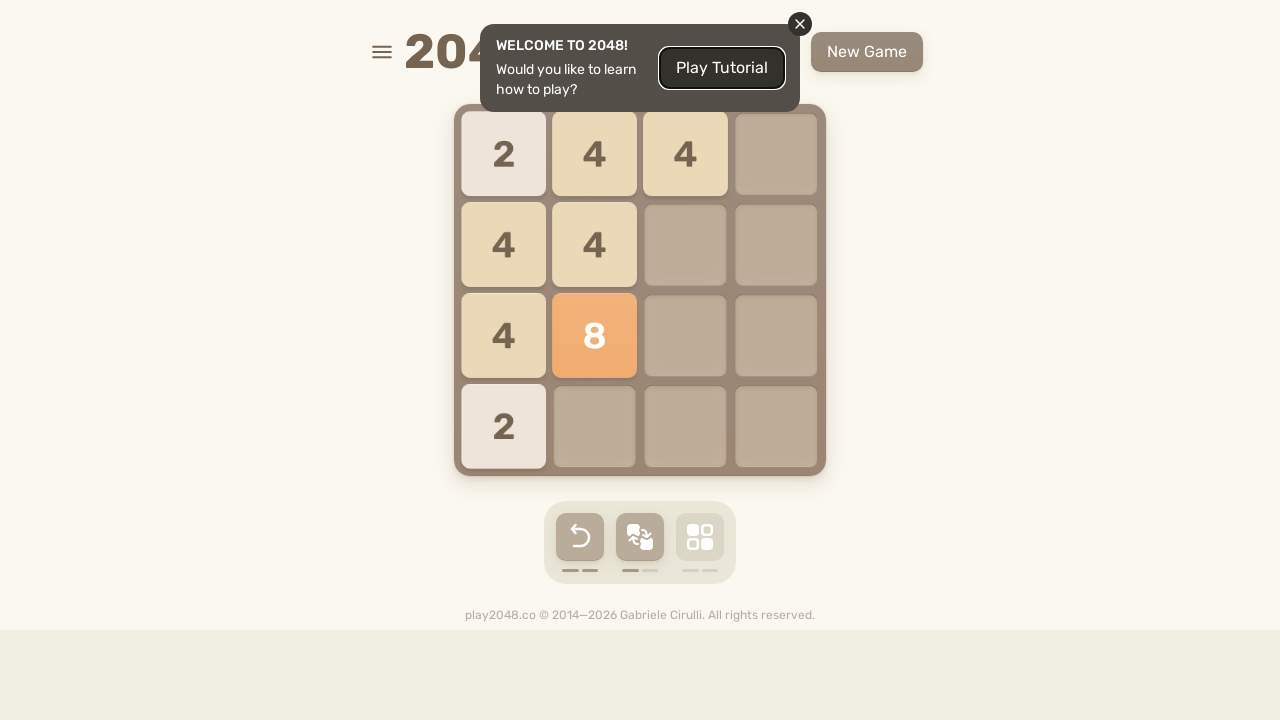

Pressed RIGHT arrow key (cycle 4/10) on body
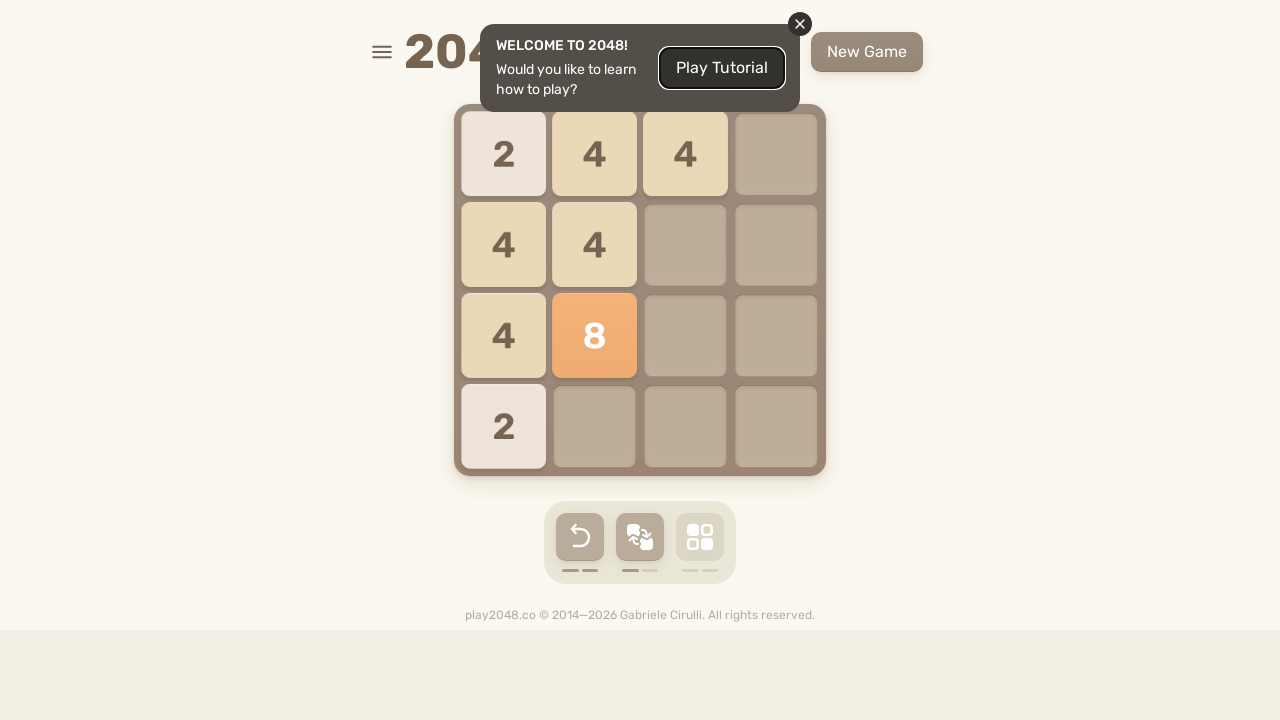

Waited 200ms after RIGHT arrow key
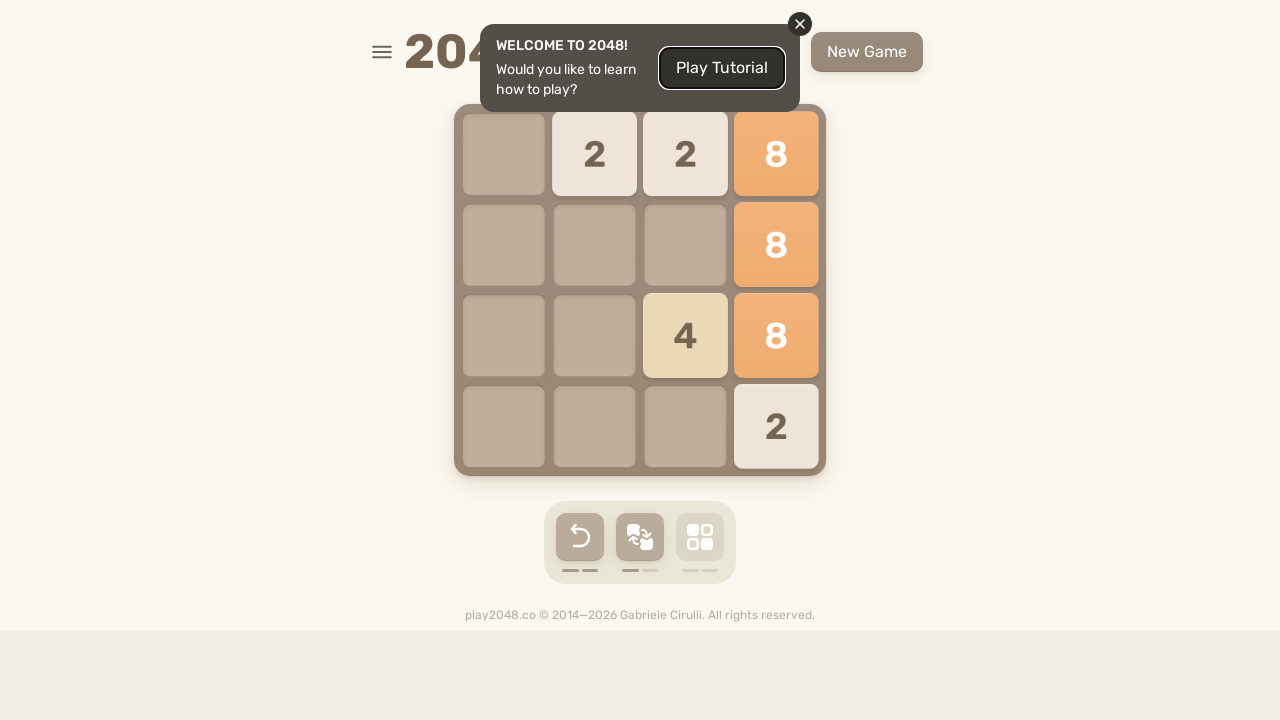

Pressed DOWN arrow key (cycle 4/10) on body
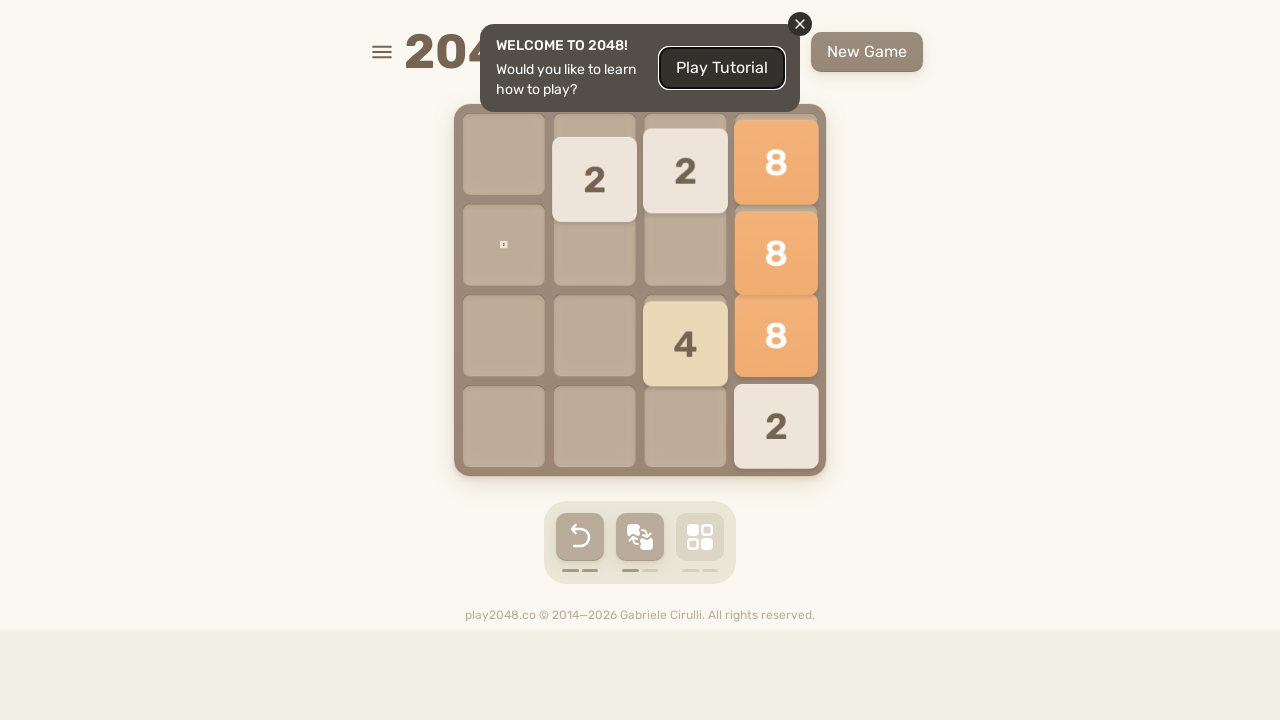

Waited 200ms after DOWN arrow key
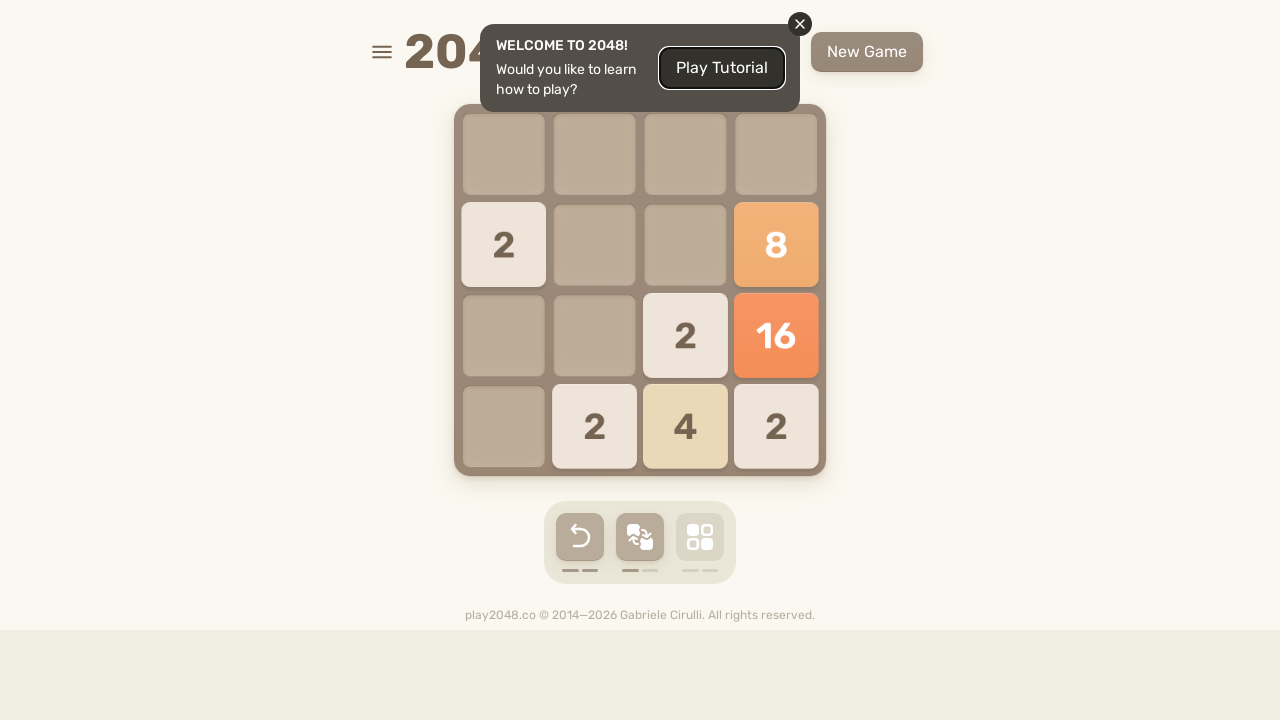

Pressed LEFT arrow key (cycle 4/10) on body
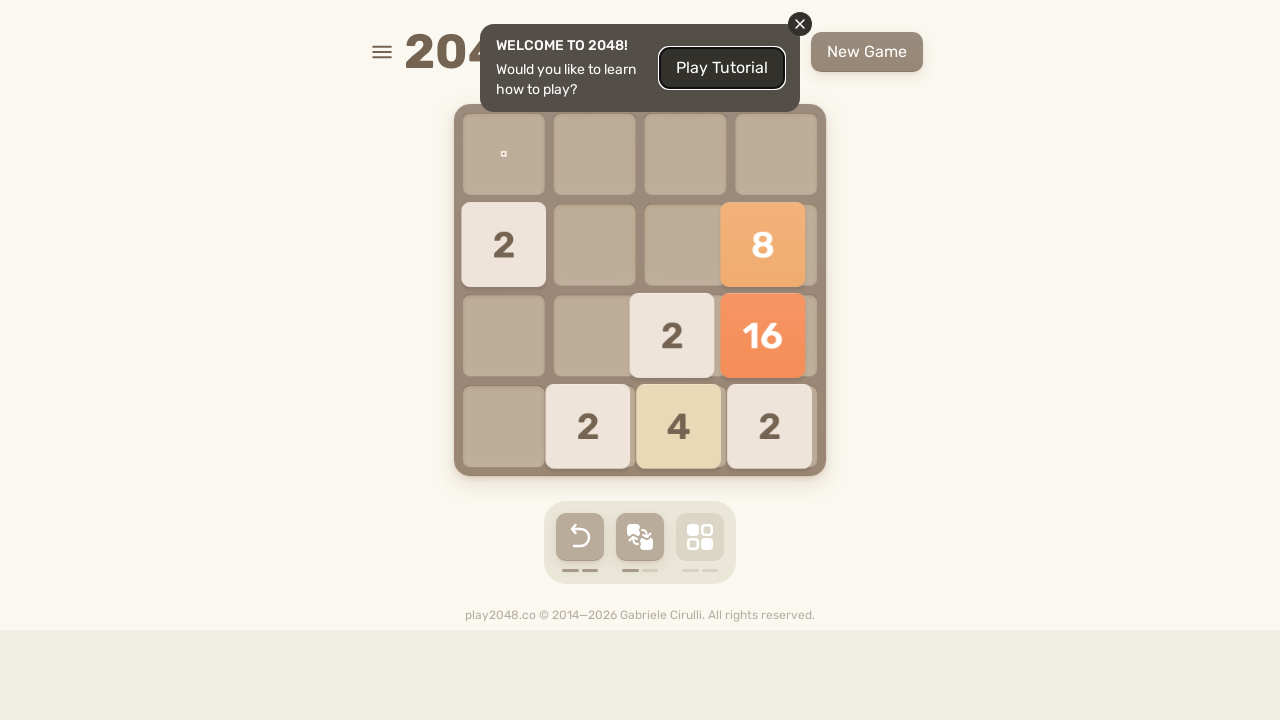

Waited 200ms after LEFT arrow key
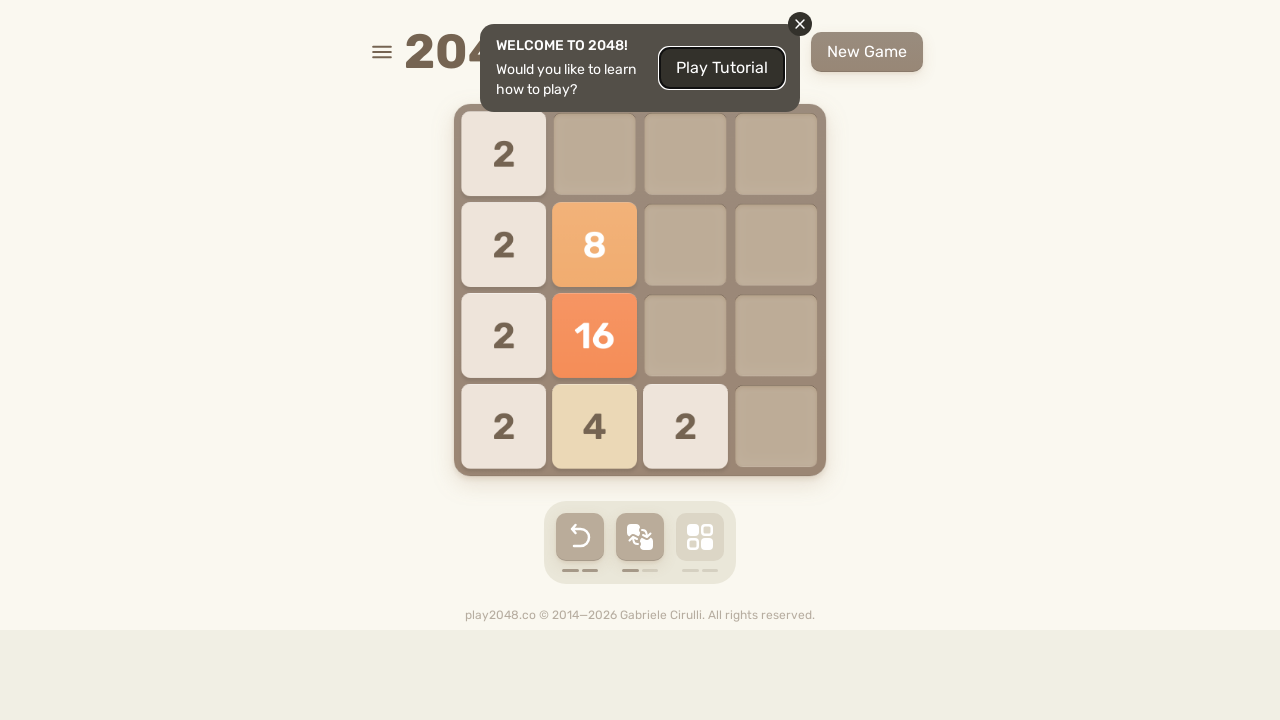

Pressed UP arrow key (cycle 5/10) on body
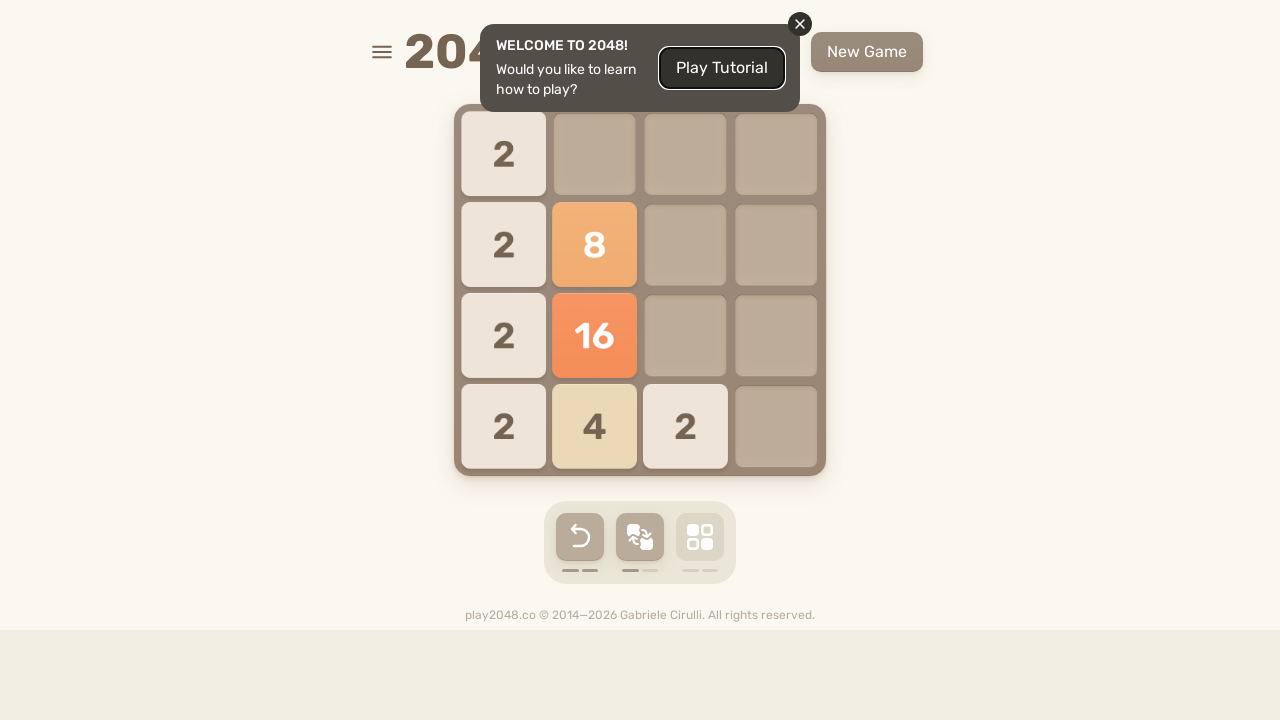

Waited 200ms after UP arrow key
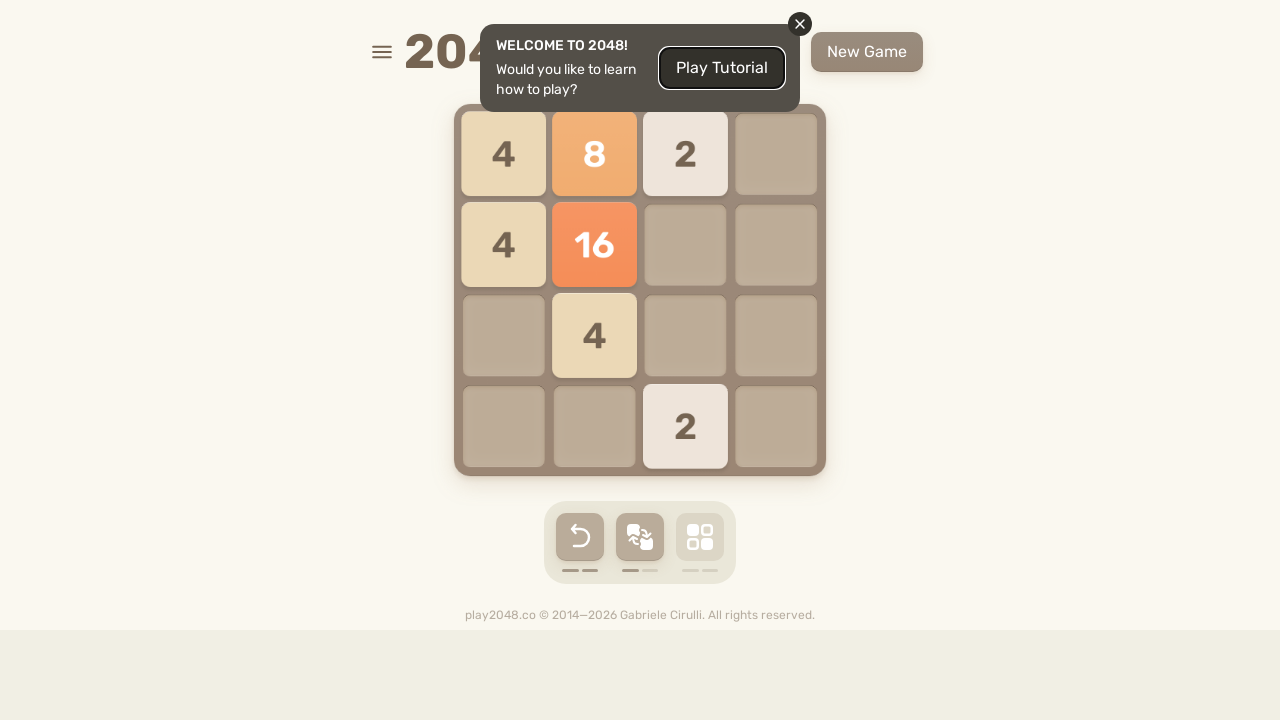

Pressed RIGHT arrow key (cycle 5/10) on body
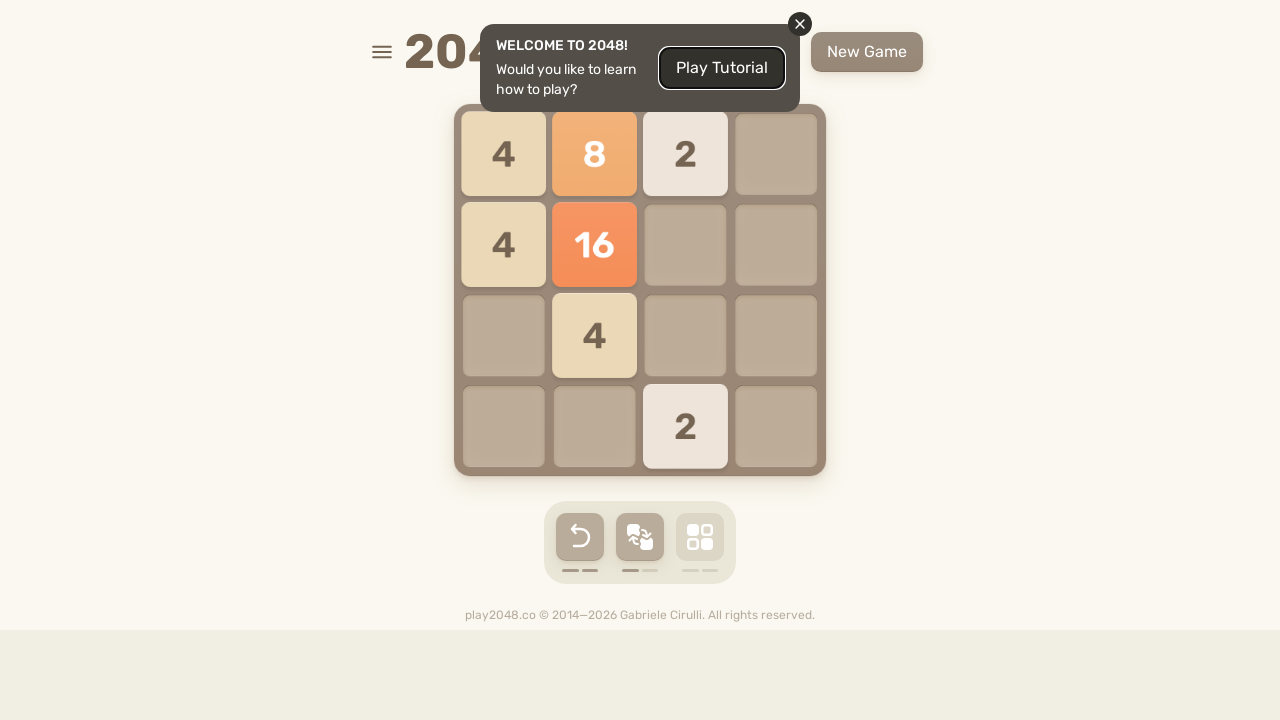

Waited 200ms after RIGHT arrow key
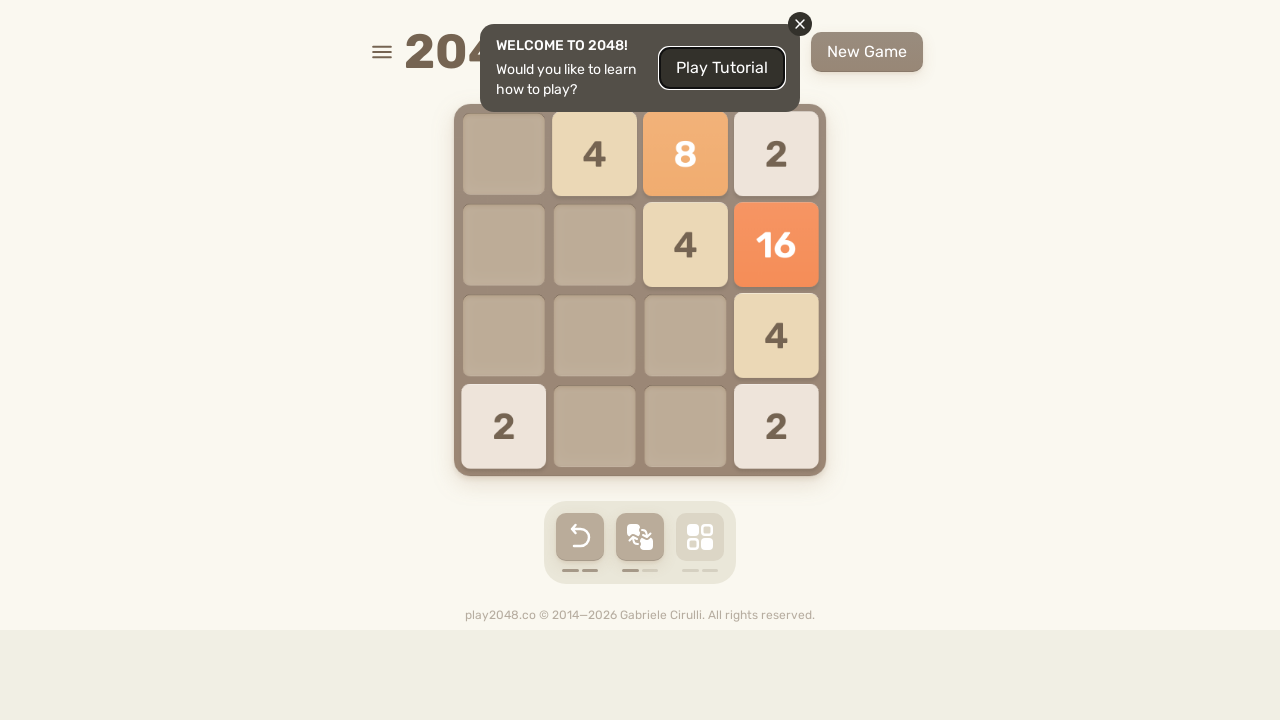

Pressed DOWN arrow key (cycle 5/10) on body
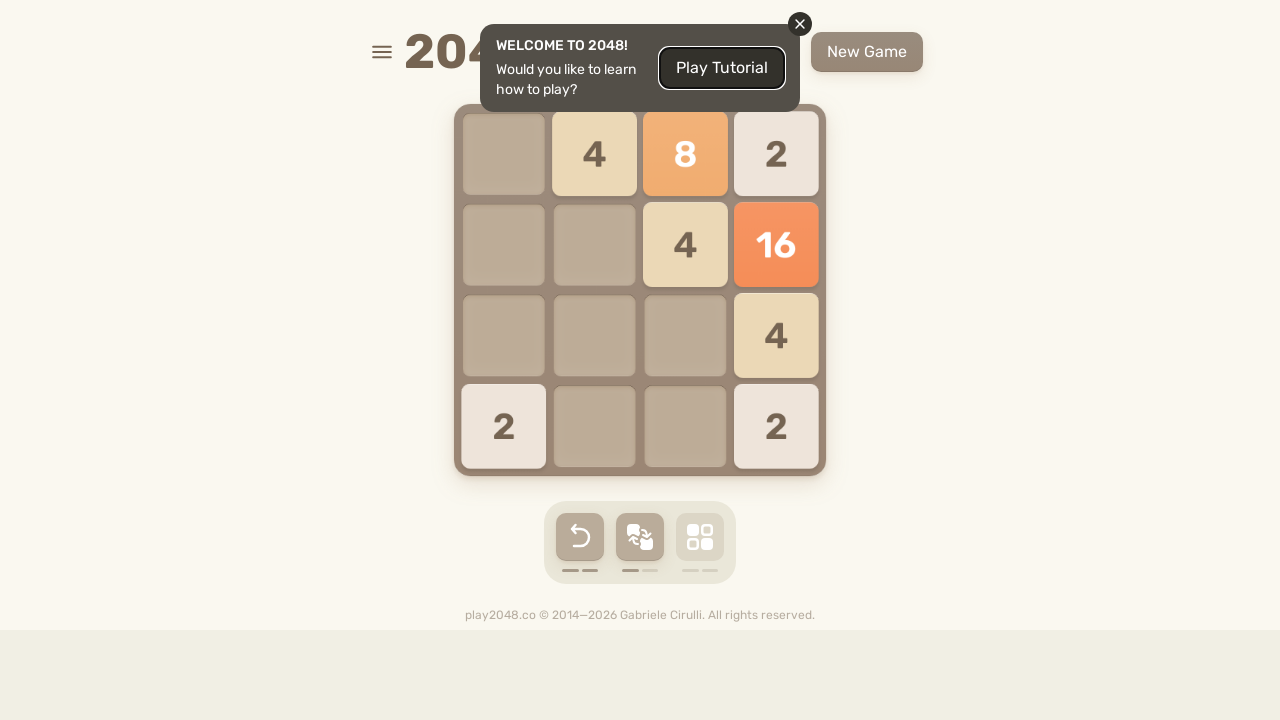

Waited 200ms after DOWN arrow key
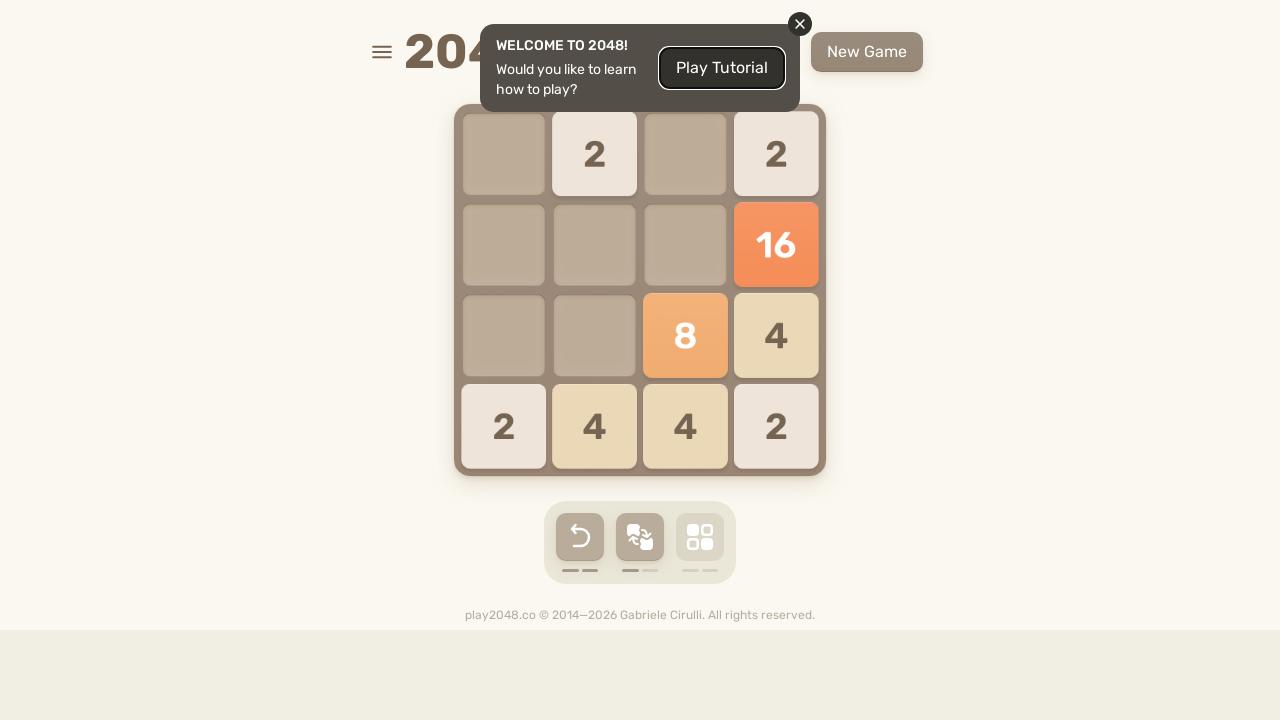

Pressed LEFT arrow key (cycle 5/10) on body
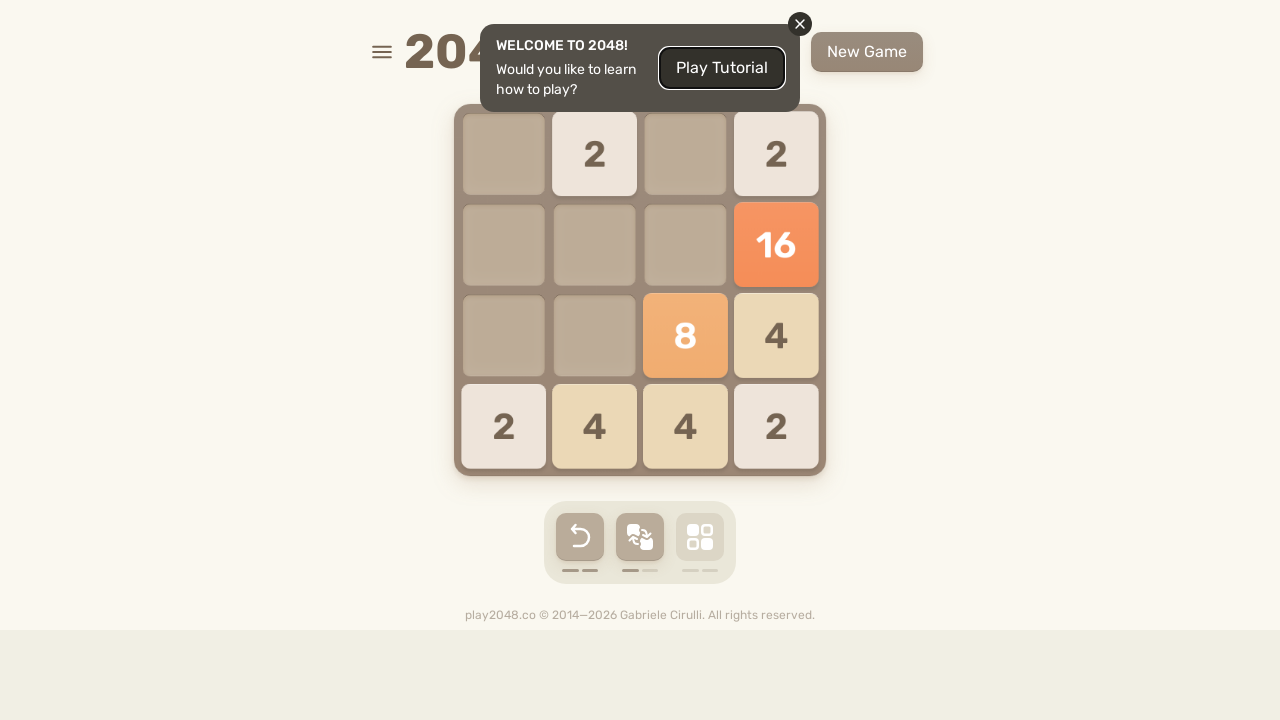

Waited 200ms after LEFT arrow key
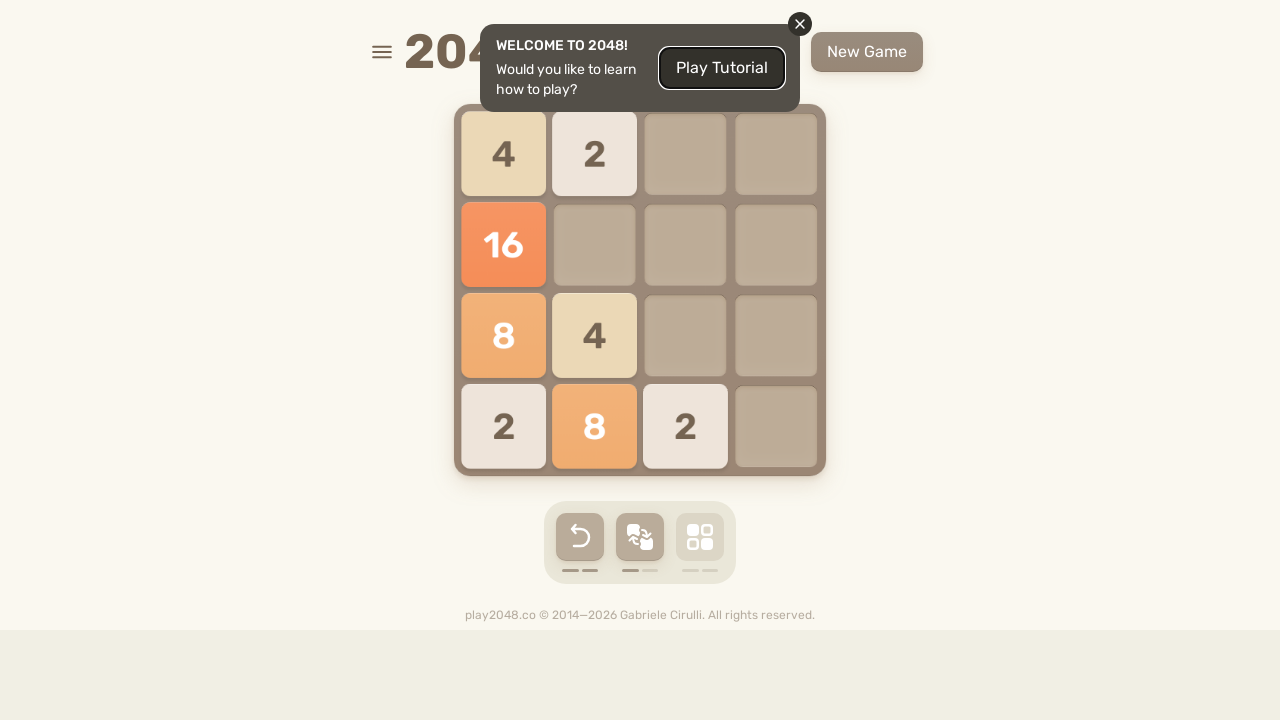

Pressed UP arrow key (cycle 6/10) on body
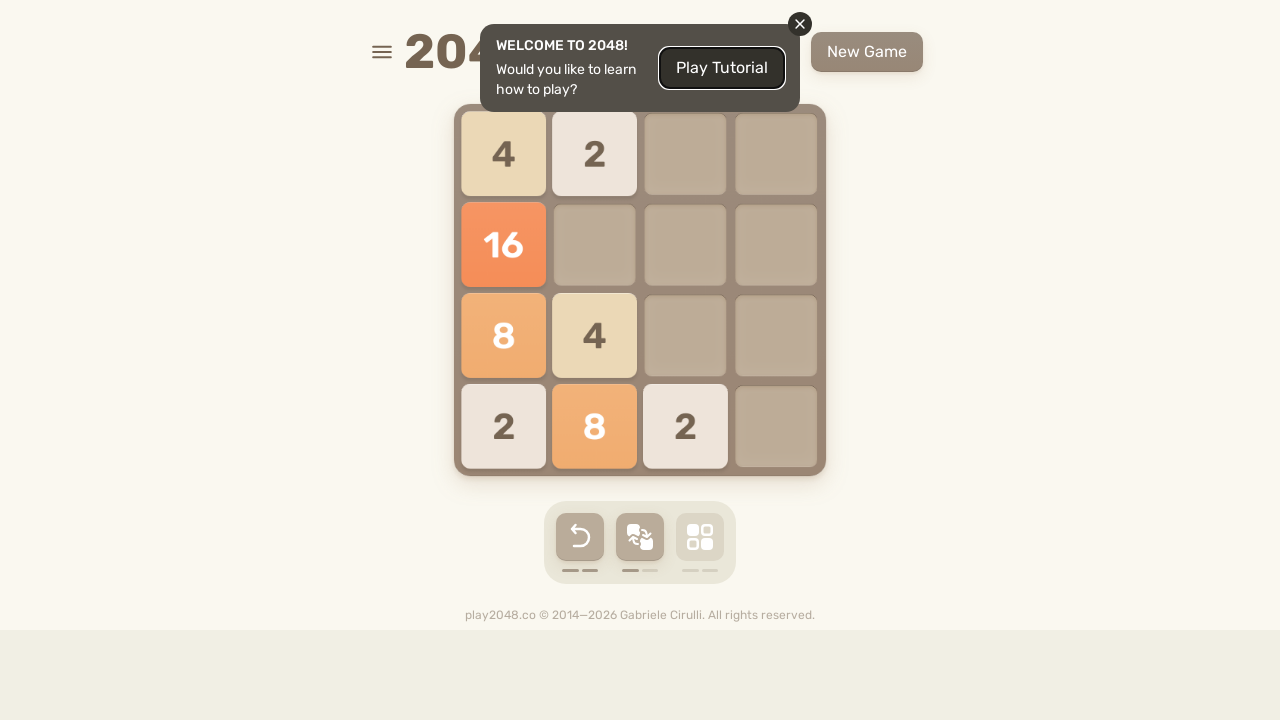

Waited 200ms after UP arrow key
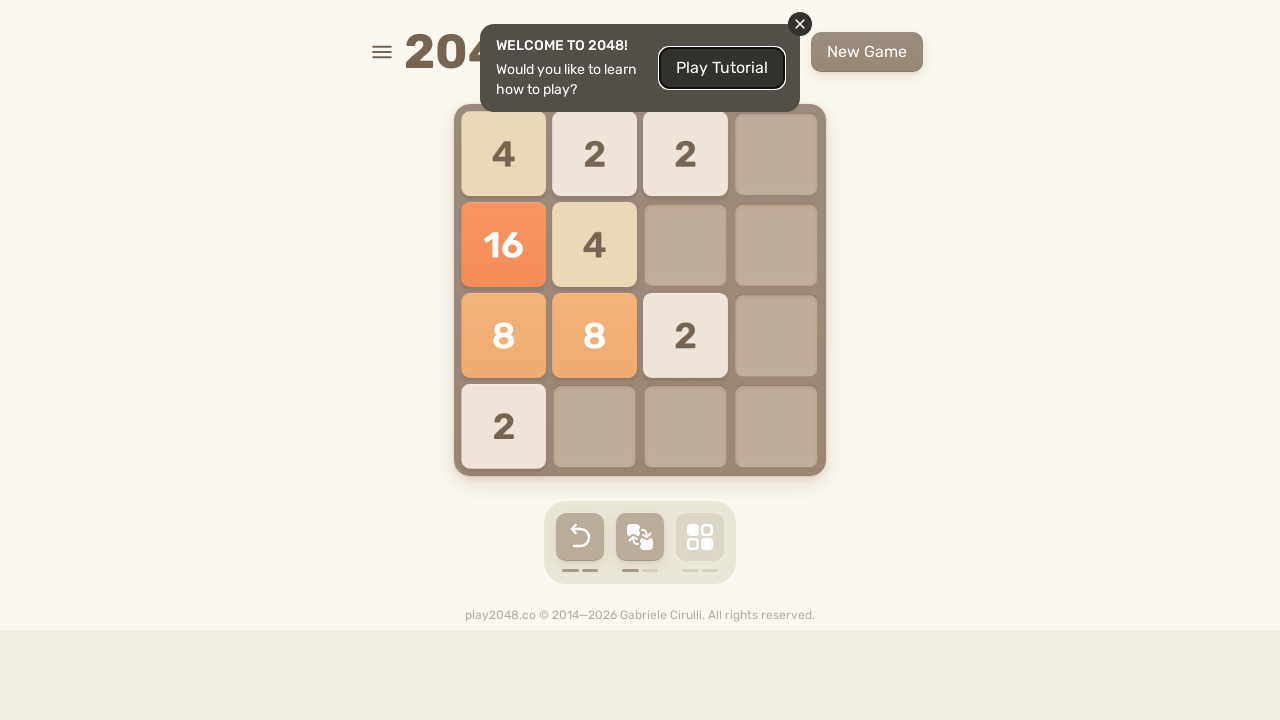

Pressed RIGHT arrow key (cycle 6/10) on body
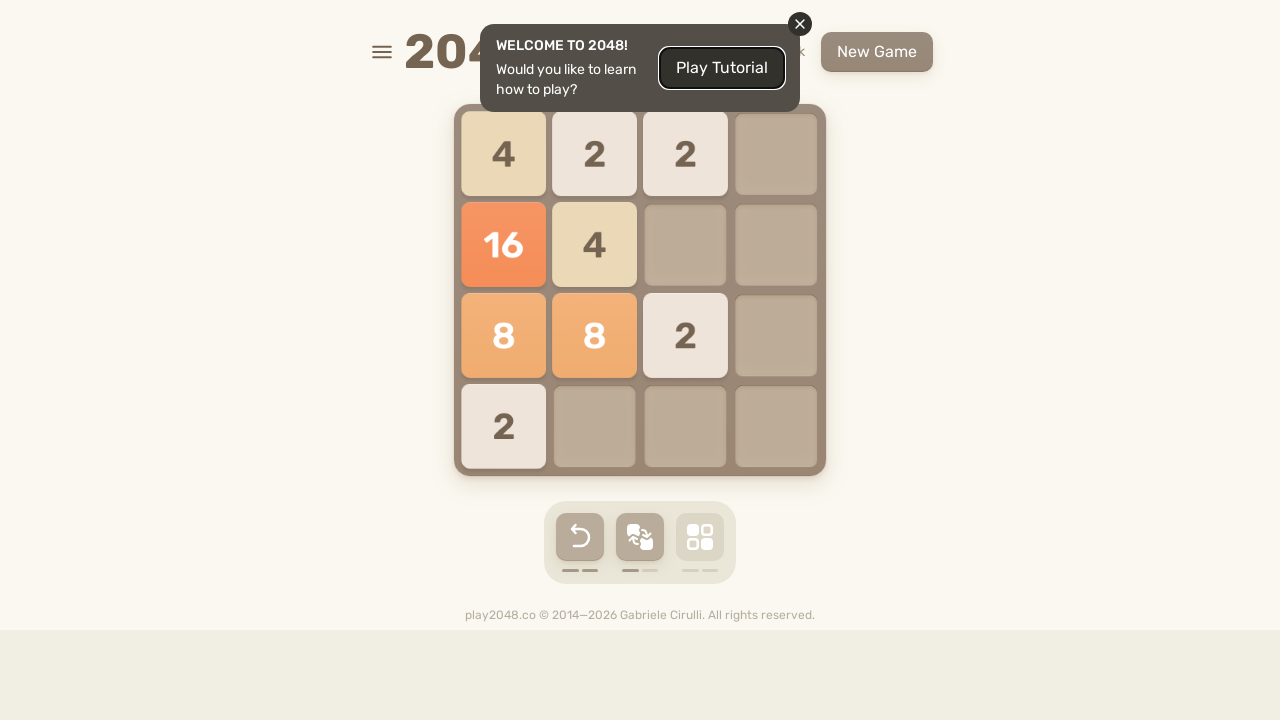

Waited 200ms after RIGHT arrow key
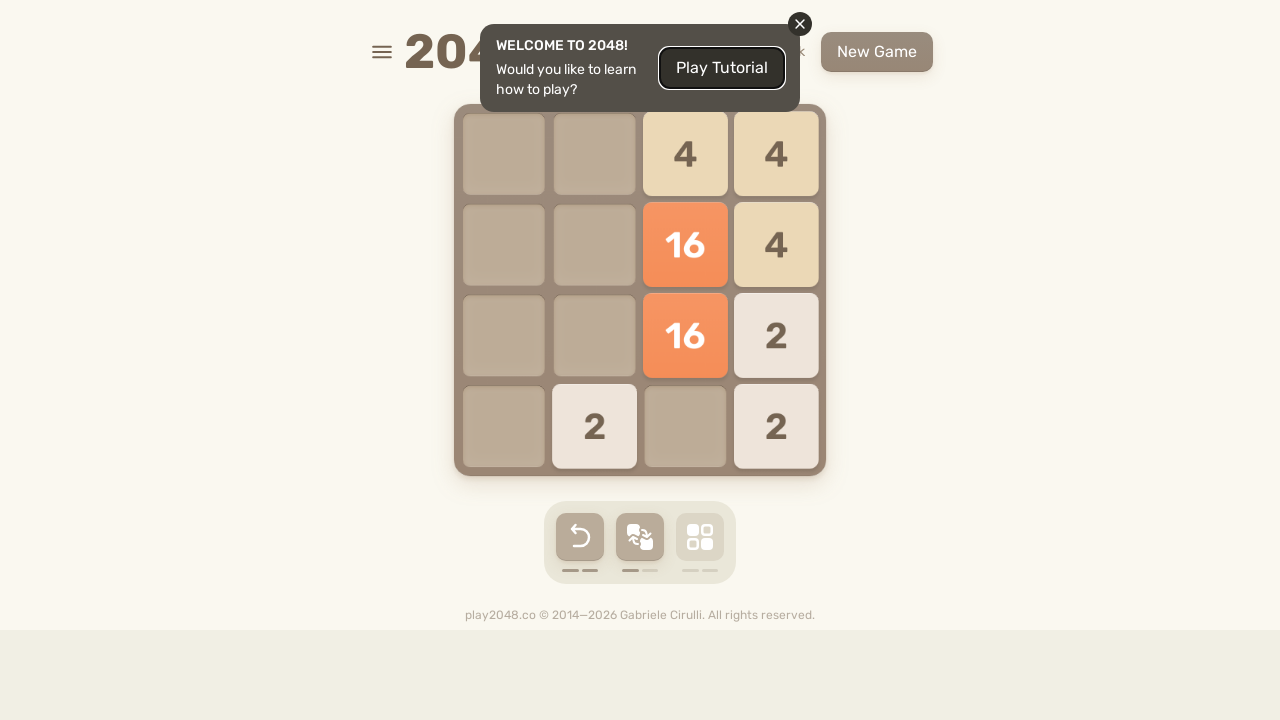

Pressed DOWN arrow key (cycle 6/10) on body
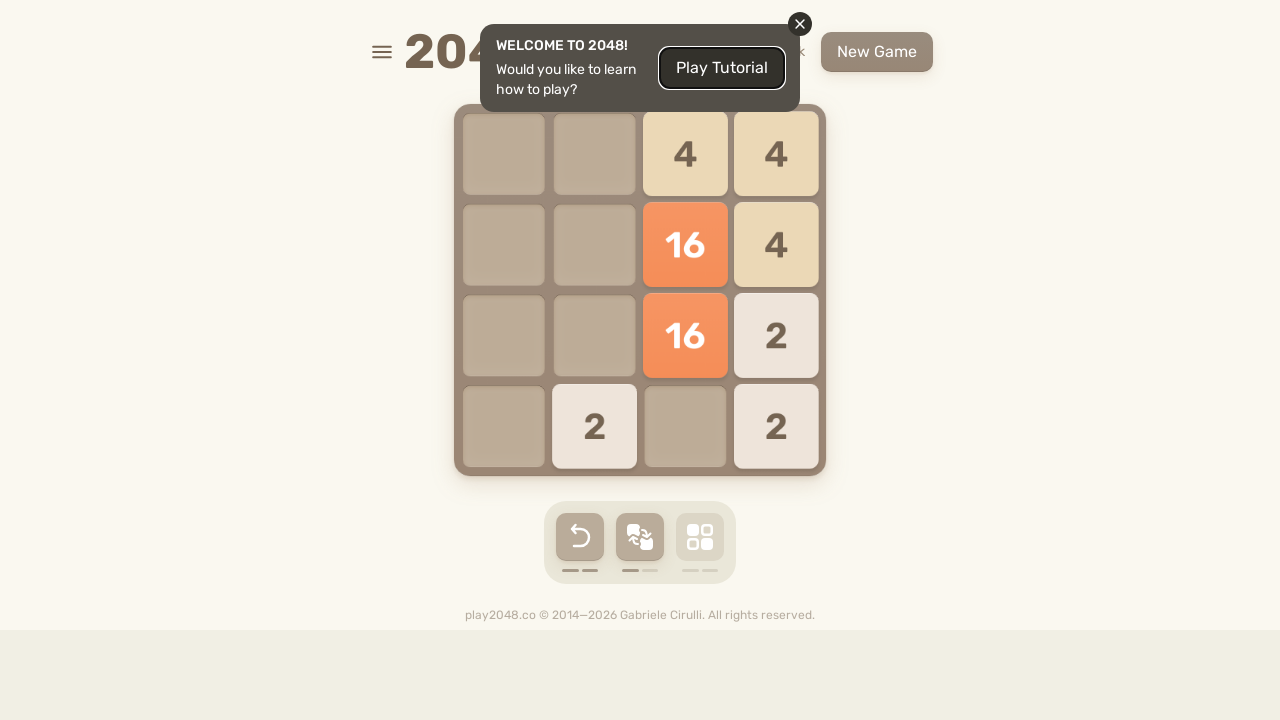

Waited 200ms after DOWN arrow key
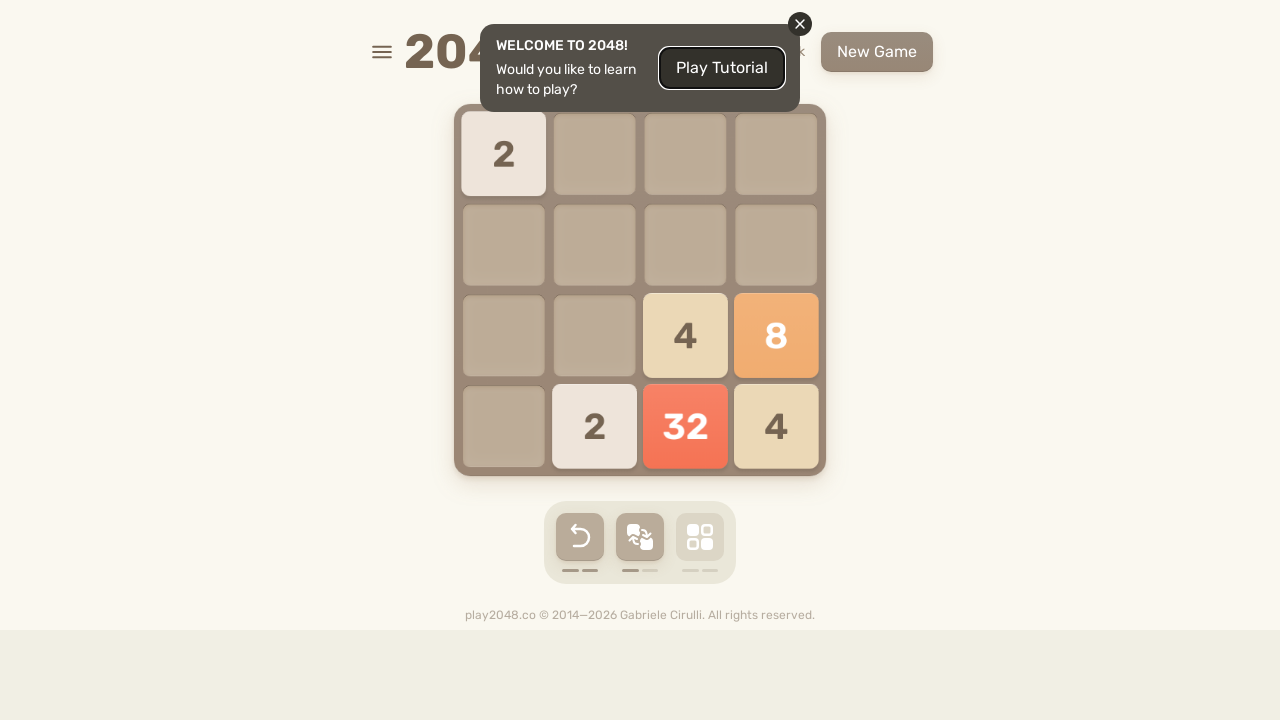

Pressed LEFT arrow key (cycle 6/10) on body
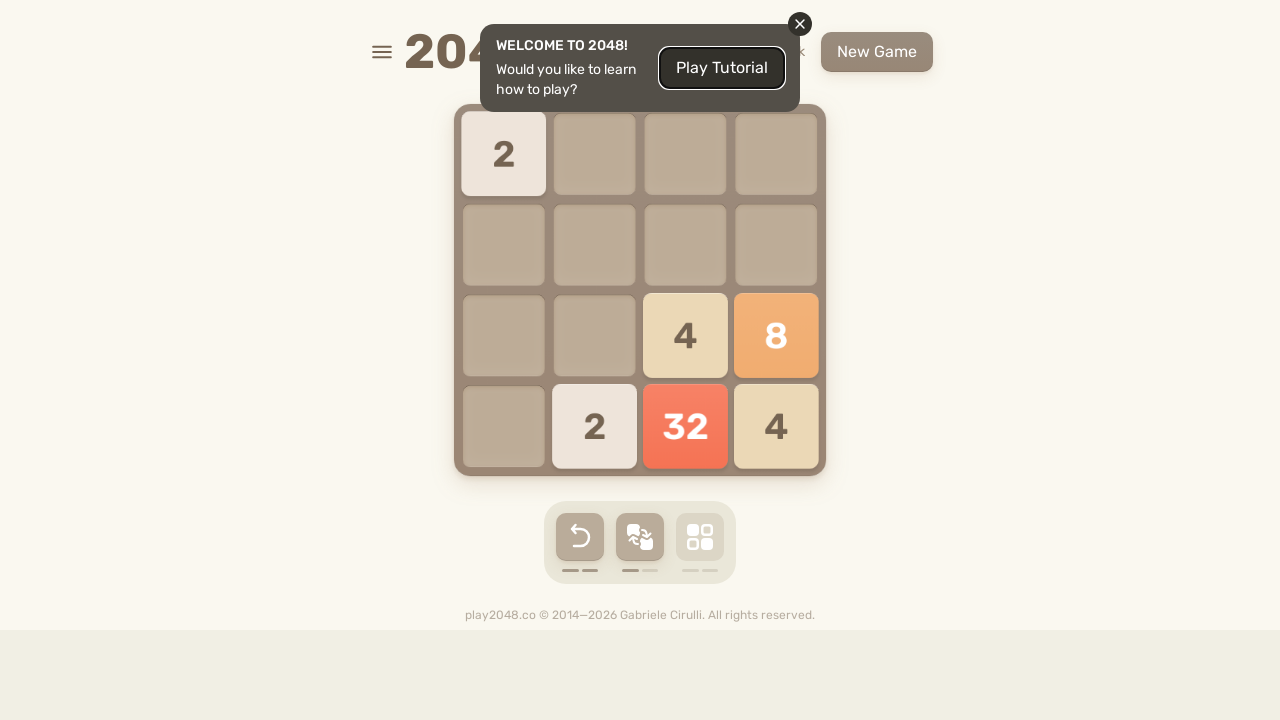

Waited 200ms after LEFT arrow key
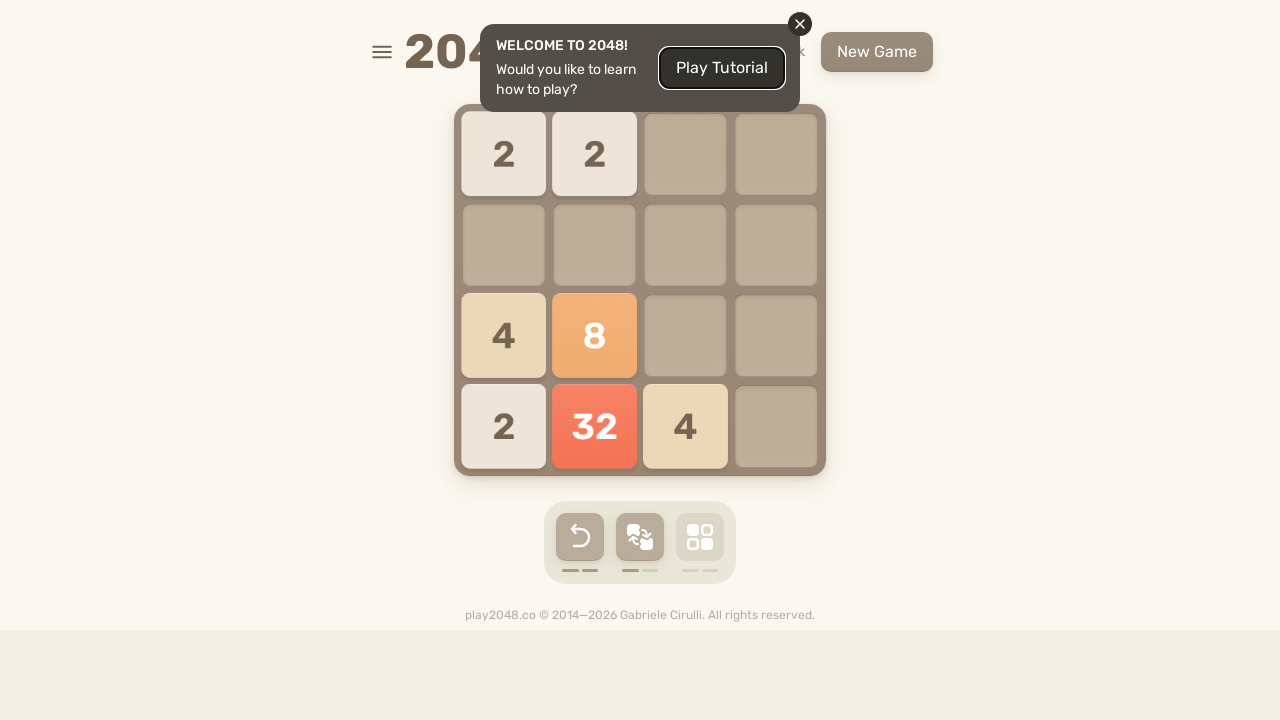

Pressed UP arrow key (cycle 7/10) on body
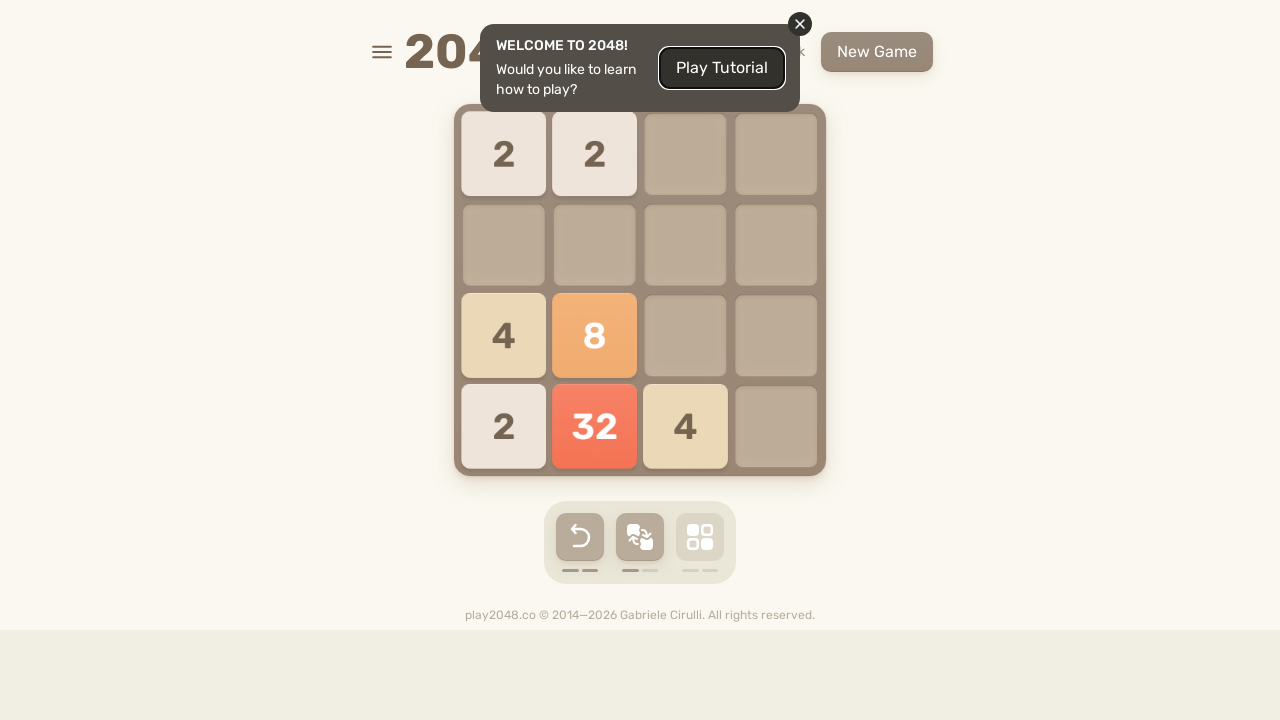

Waited 200ms after UP arrow key
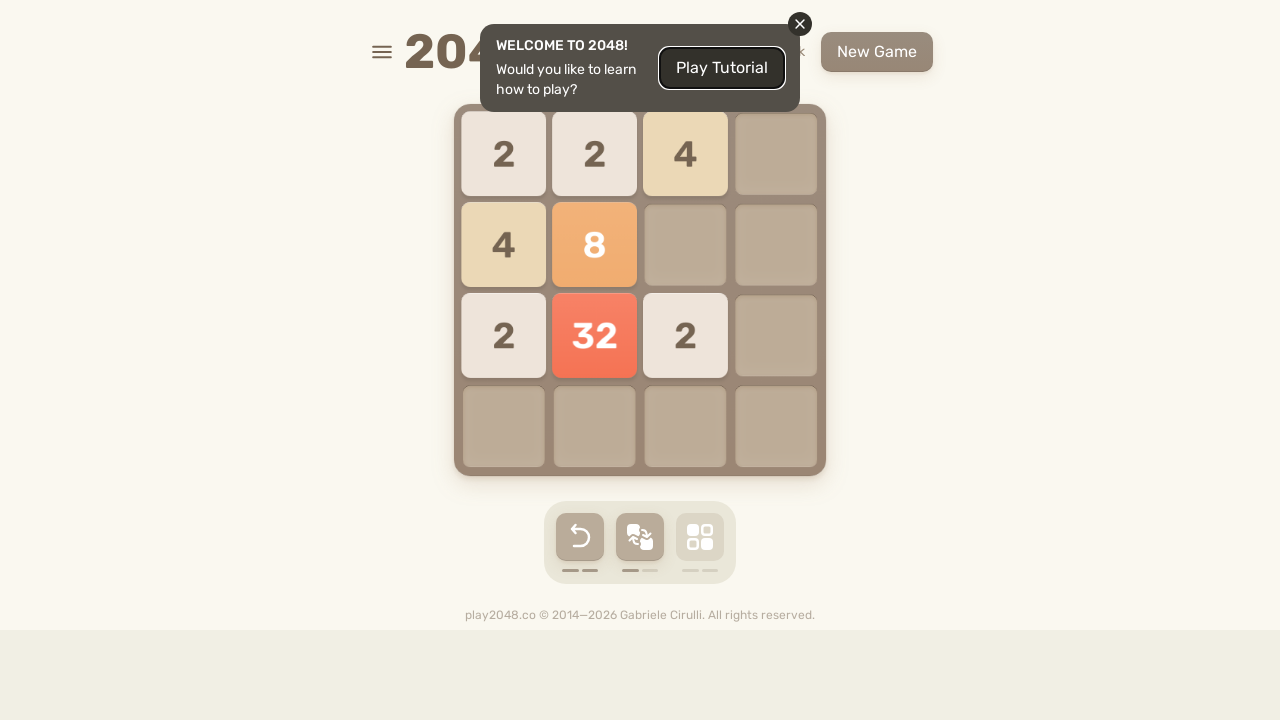

Pressed RIGHT arrow key (cycle 7/10) on body
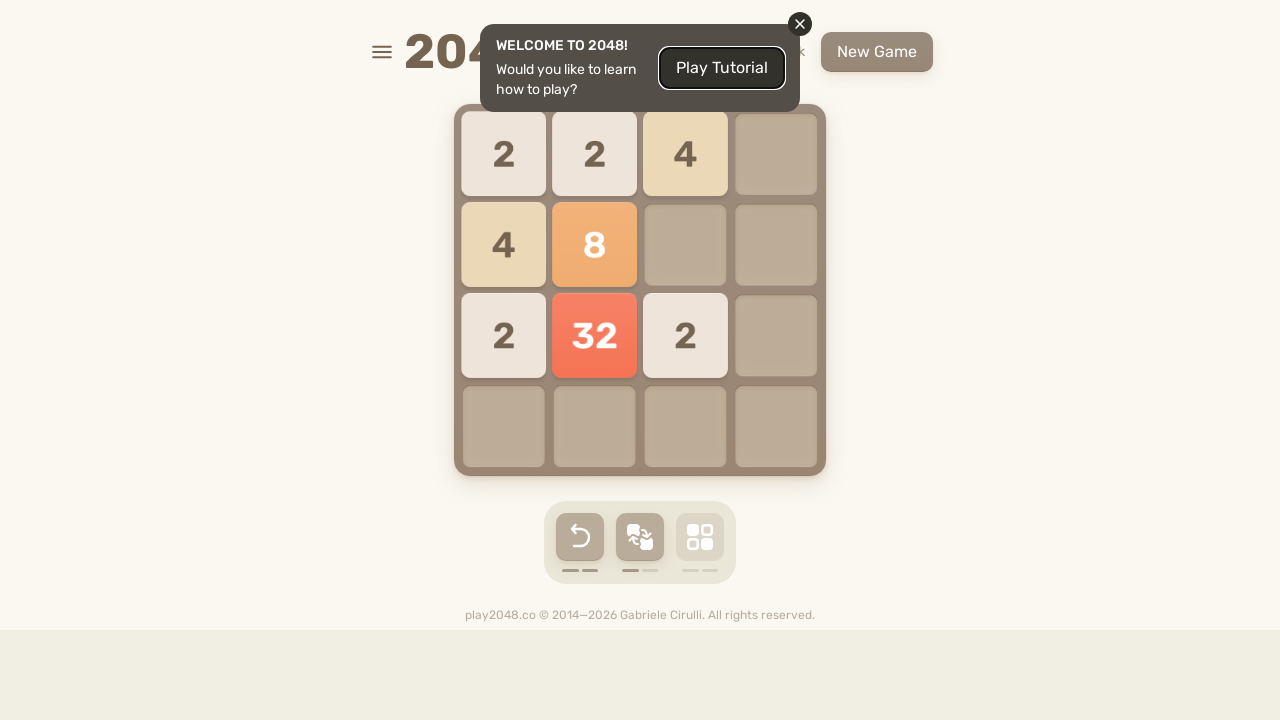

Waited 200ms after RIGHT arrow key
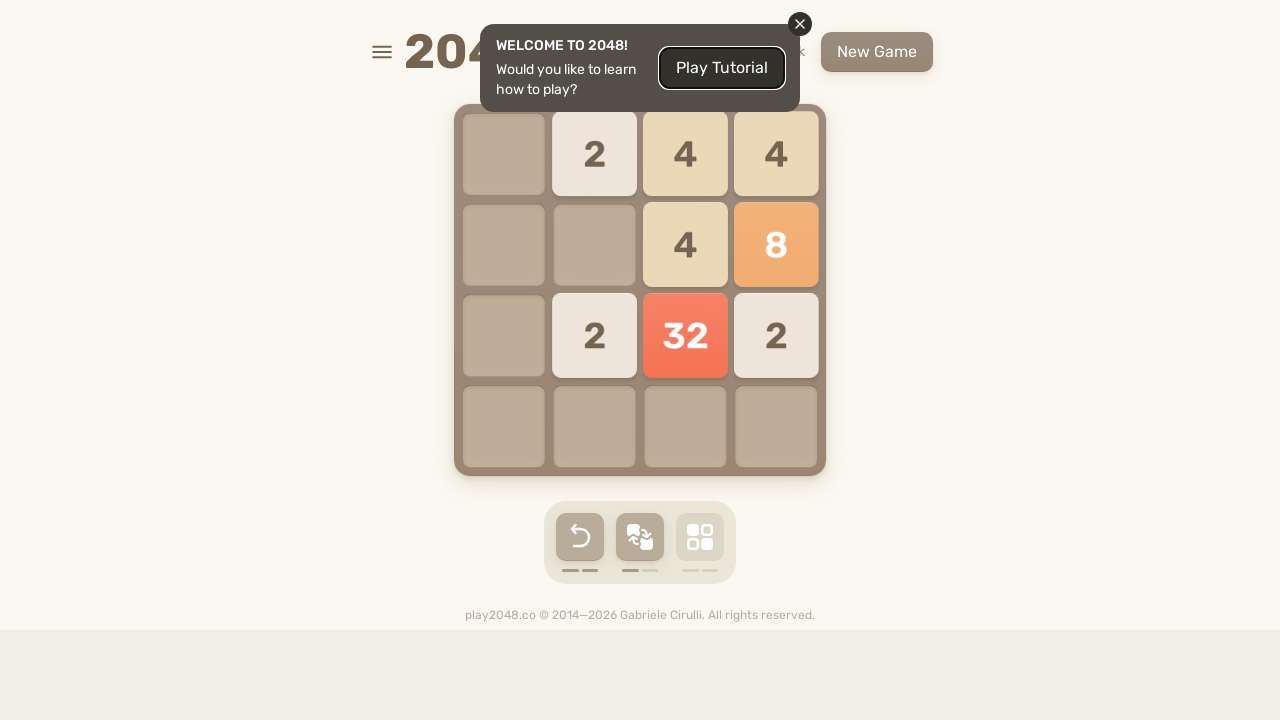

Pressed DOWN arrow key (cycle 7/10) on body
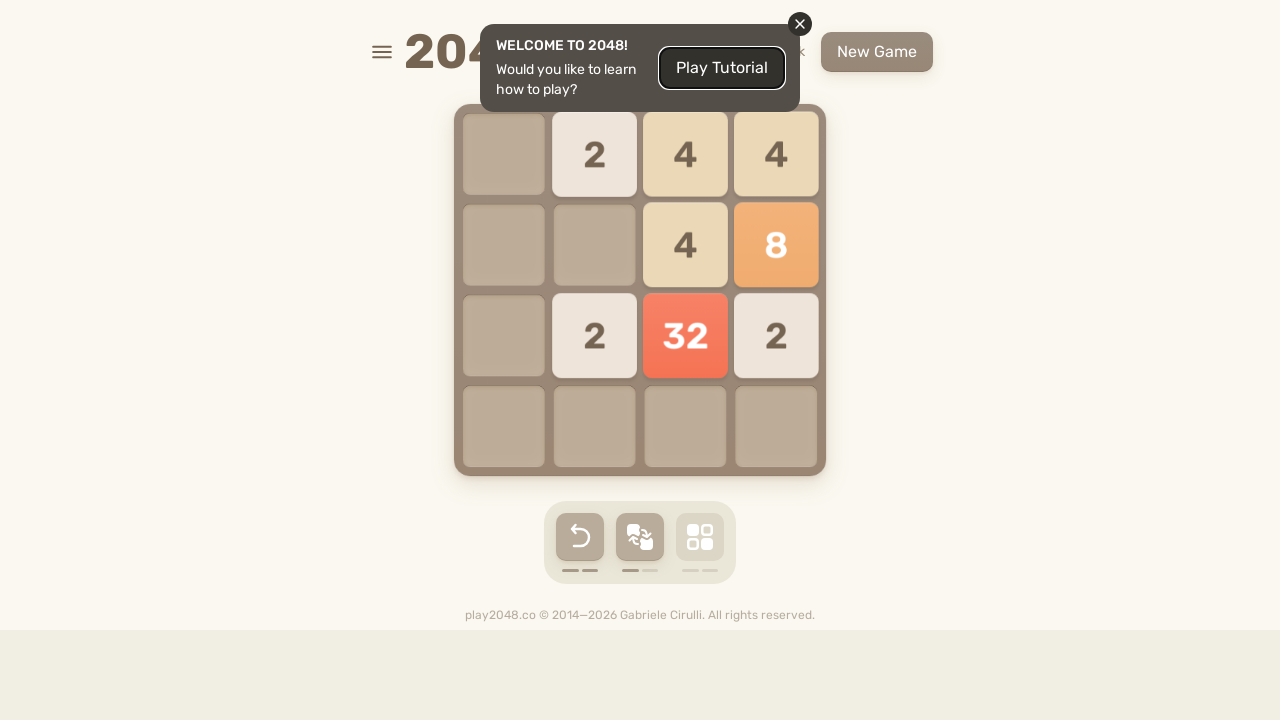

Waited 200ms after DOWN arrow key
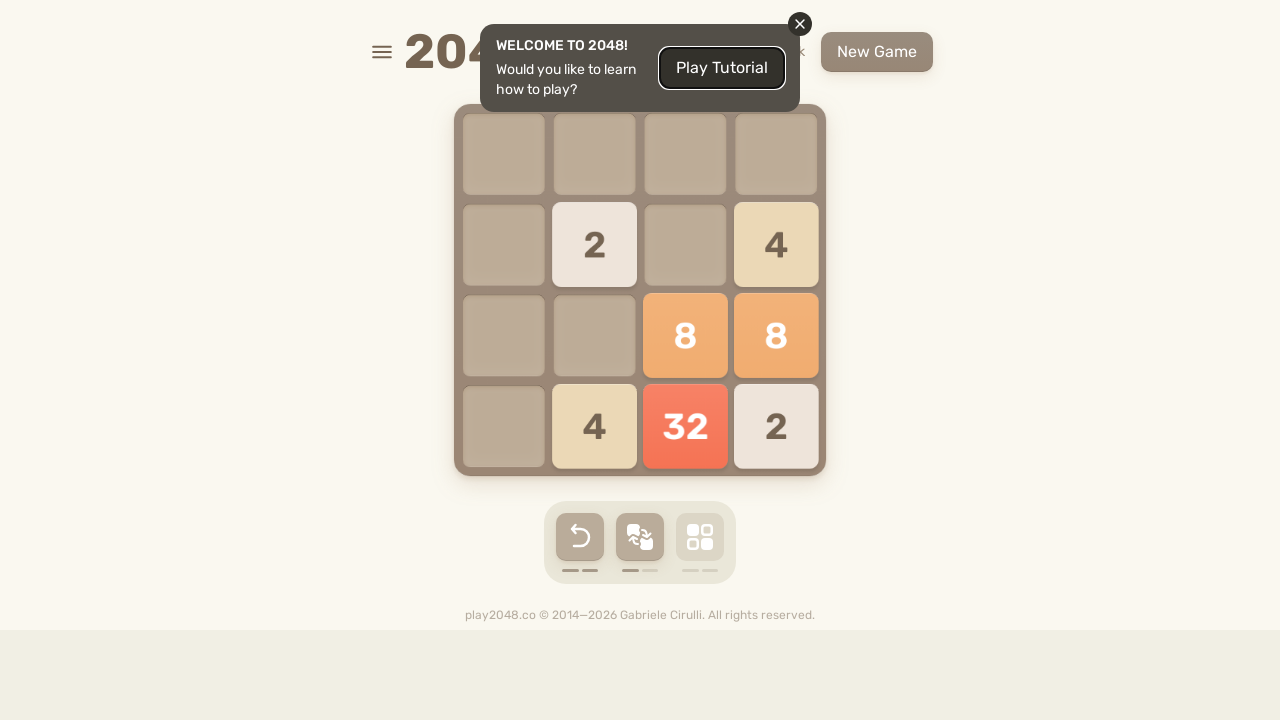

Pressed LEFT arrow key (cycle 7/10) on body
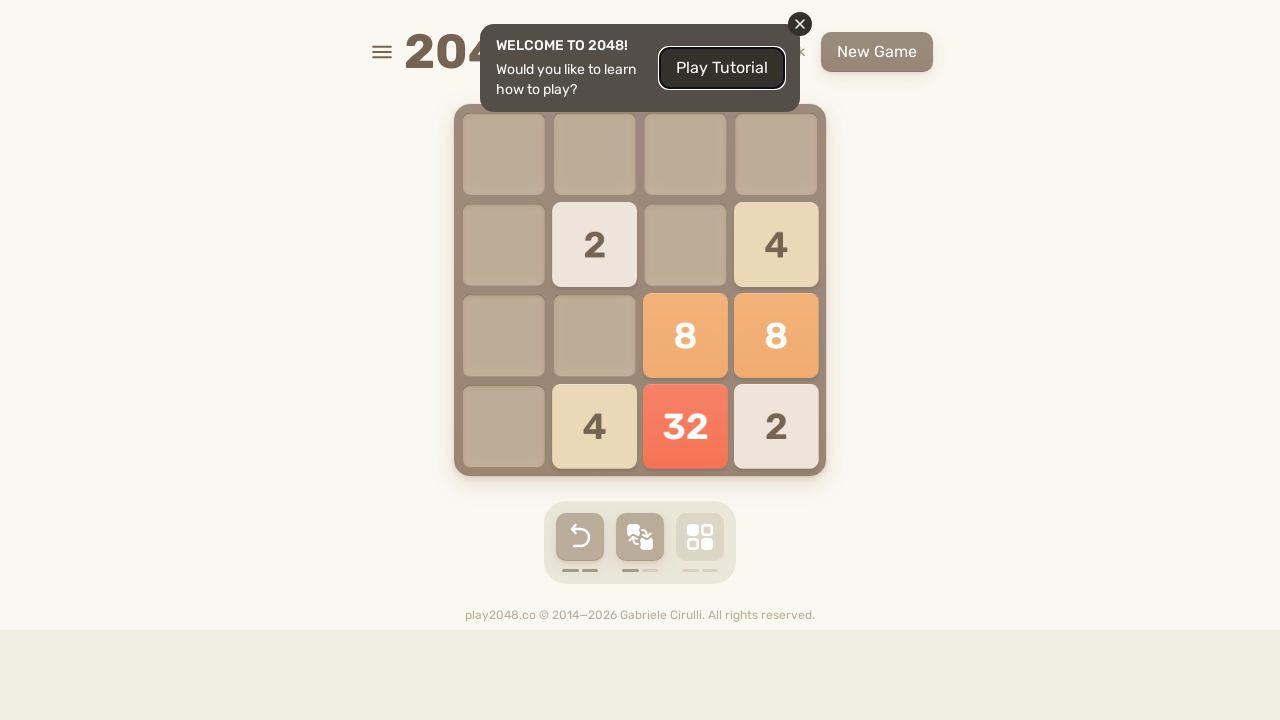

Waited 200ms after LEFT arrow key
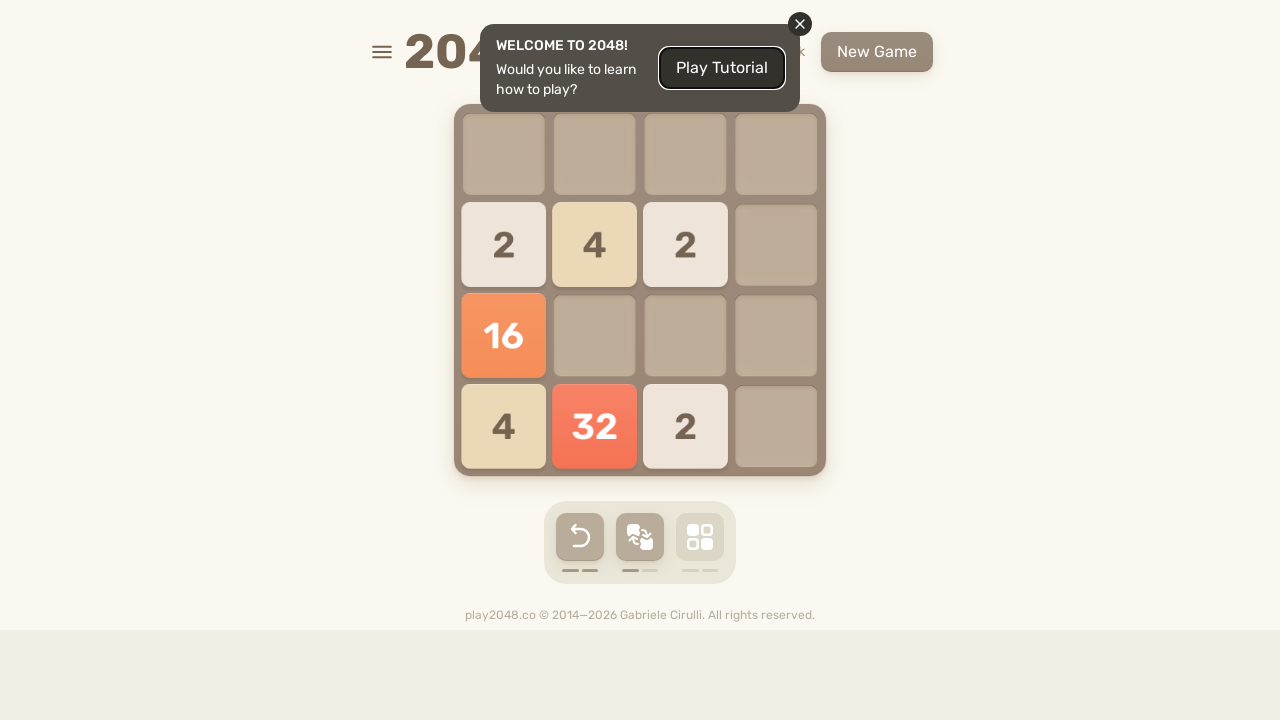

Pressed UP arrow key (cycle 8/10) on body
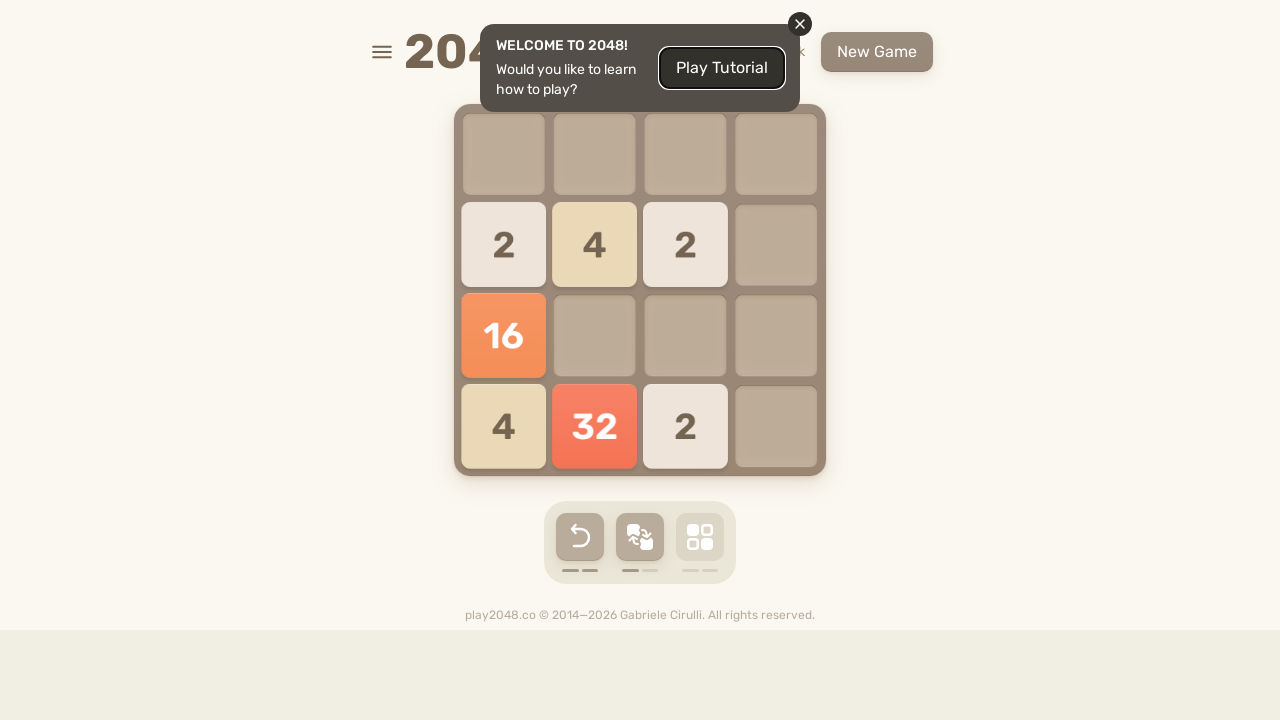

Waited 200ms after UP arrow key
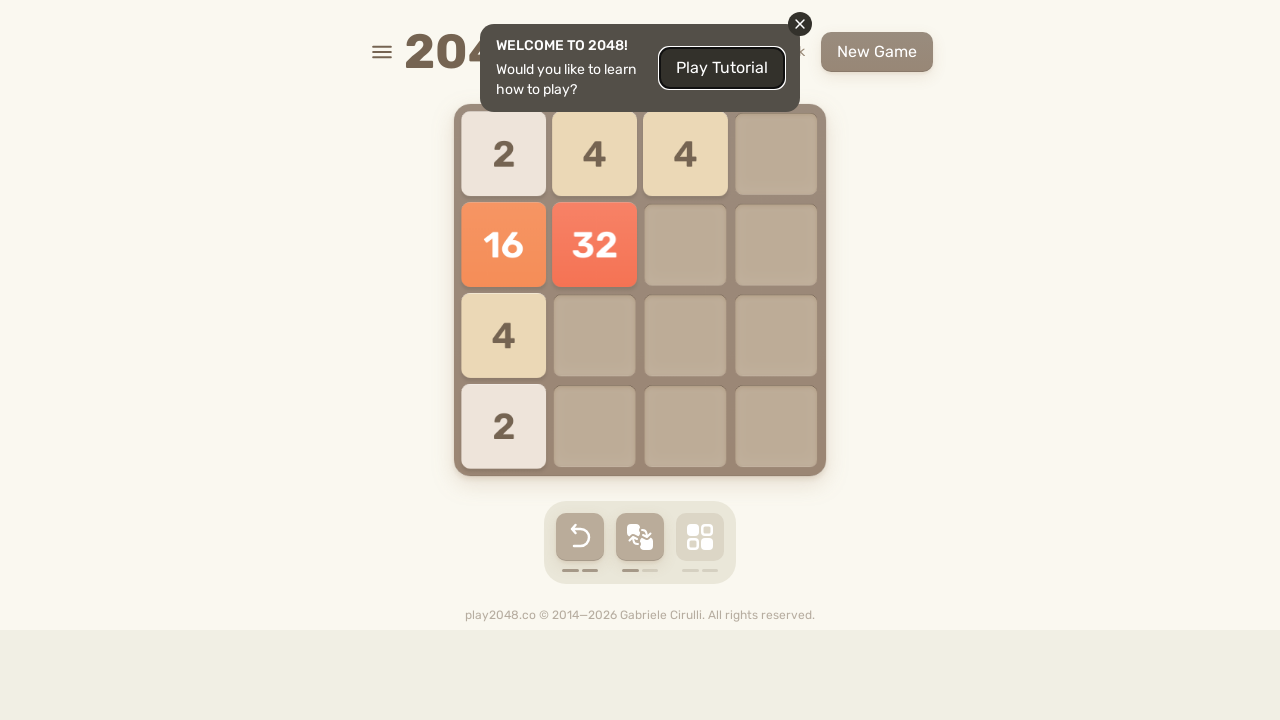

Pressed RIGHT arrow key (cycle 8/10) on body
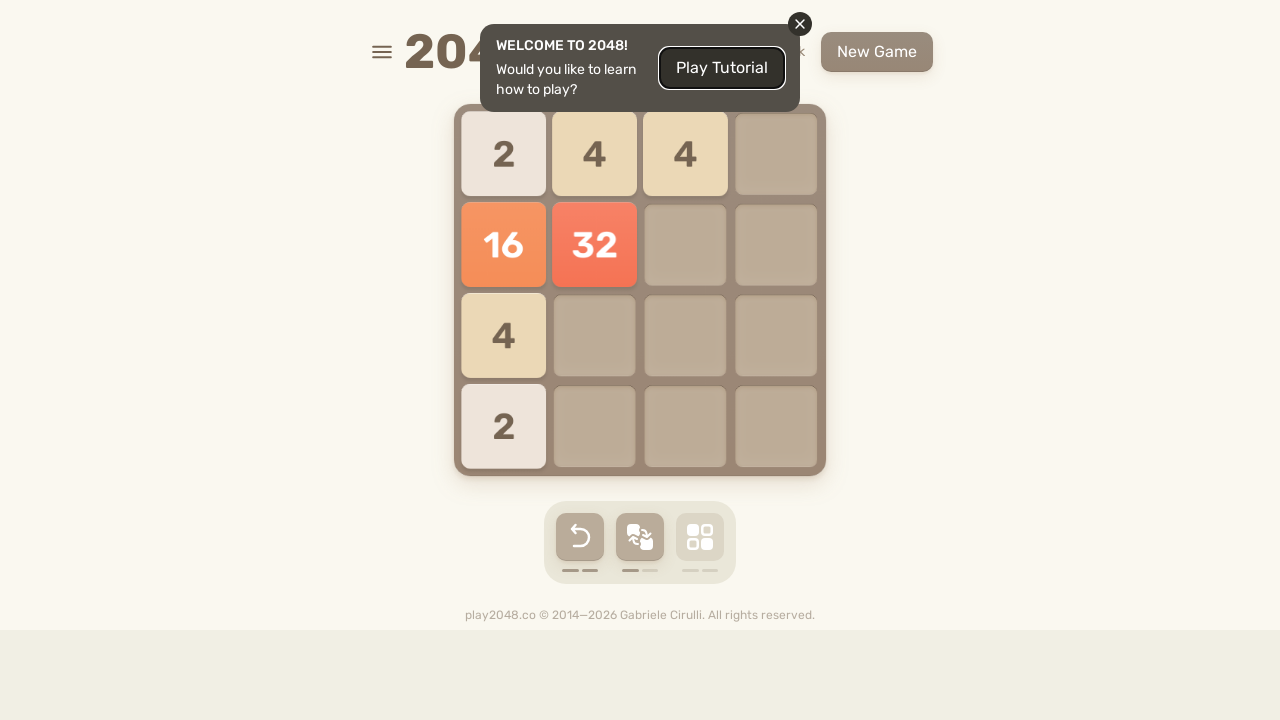

Waited 200ms after RIGHT arrow key
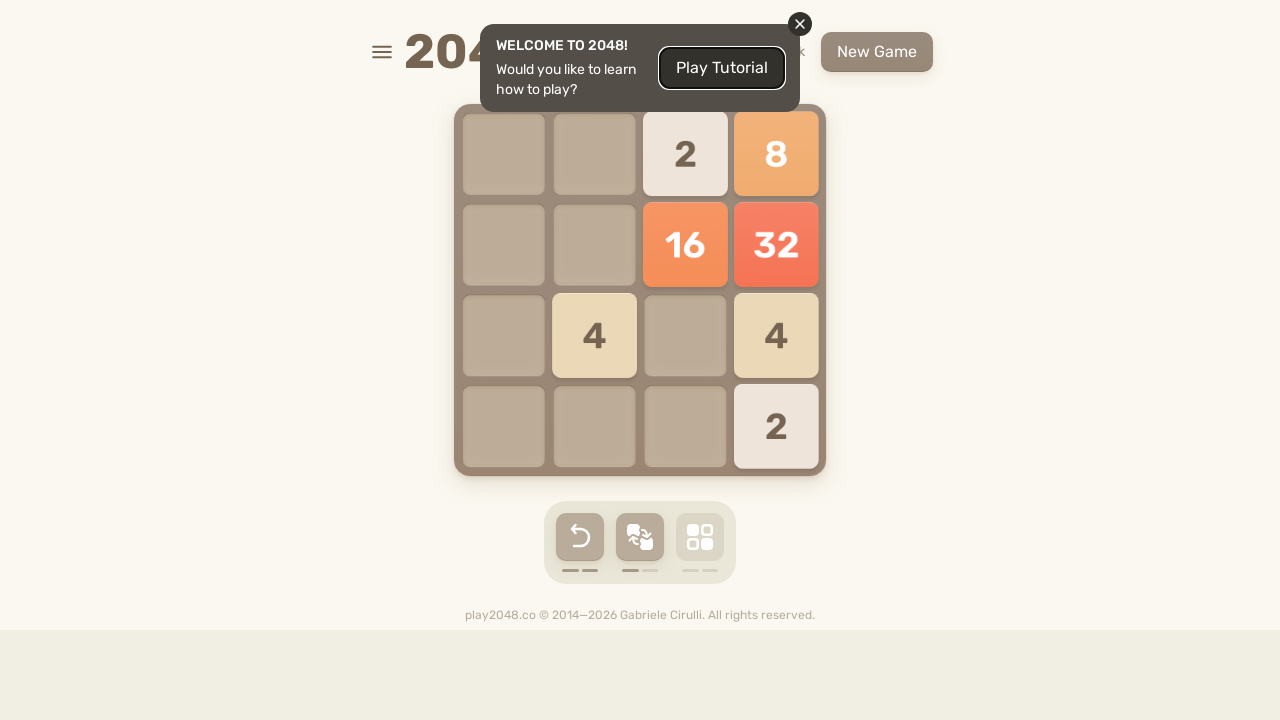

Pressed DOWN arrow key (cycle 8/10) on body
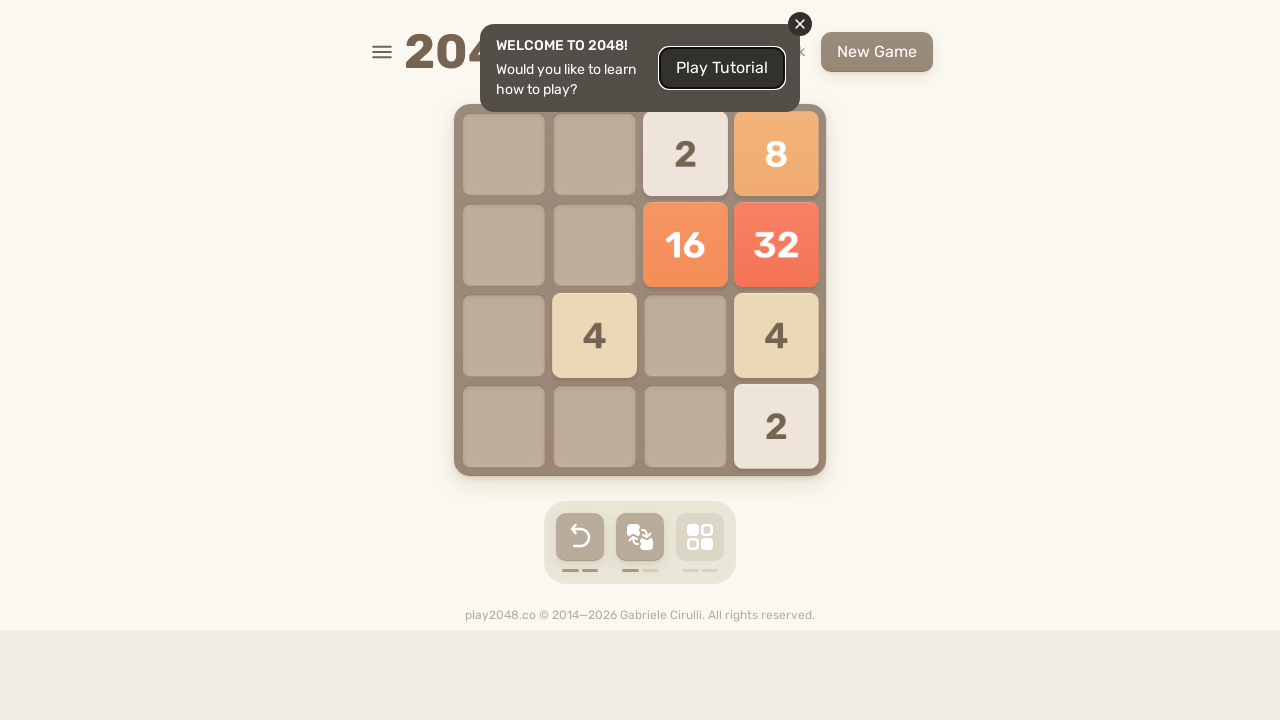

Waited 200ms after DOWN arrow key
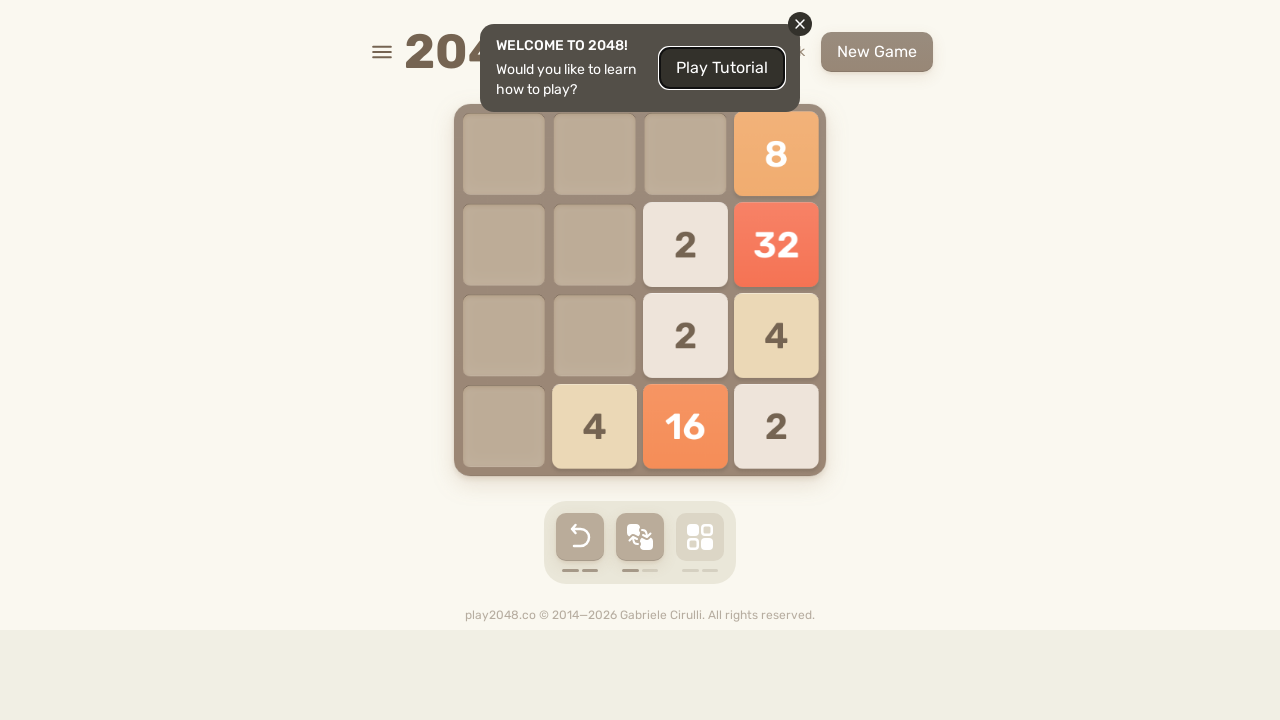

Pressed LEFT arrow key (cycle 8/10) on body
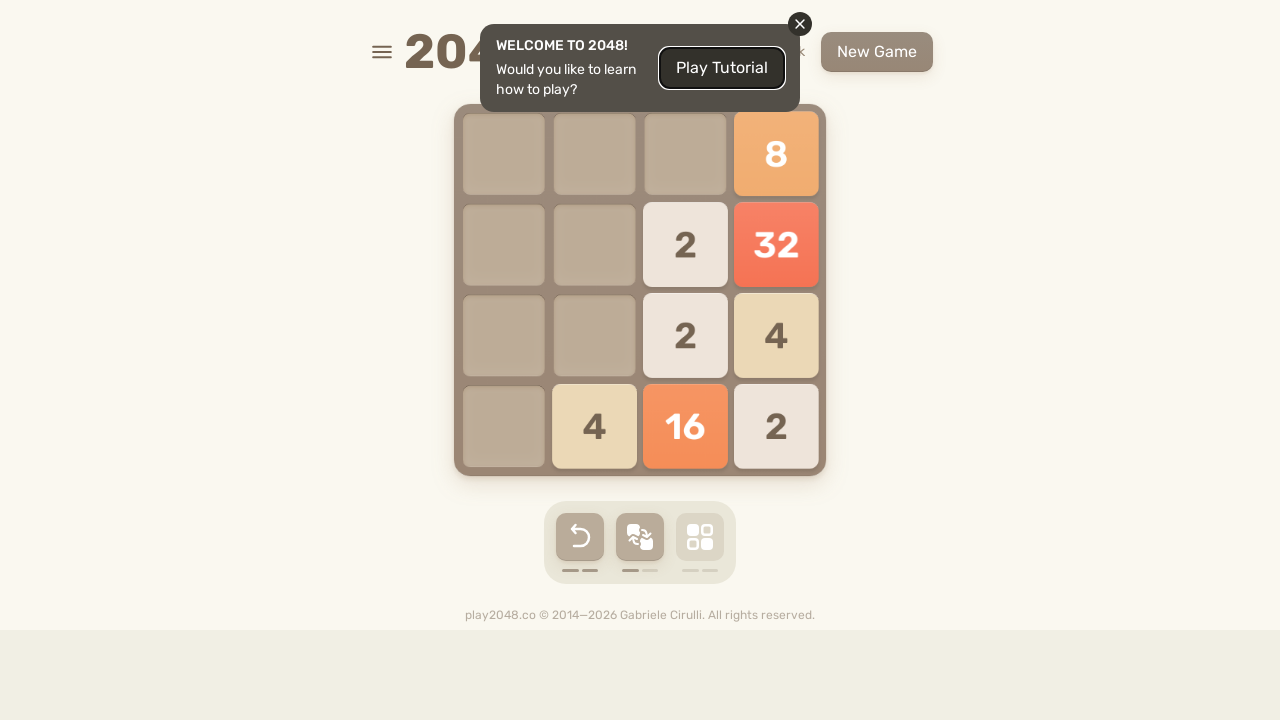

Waited 200ms after LEFT arrow key
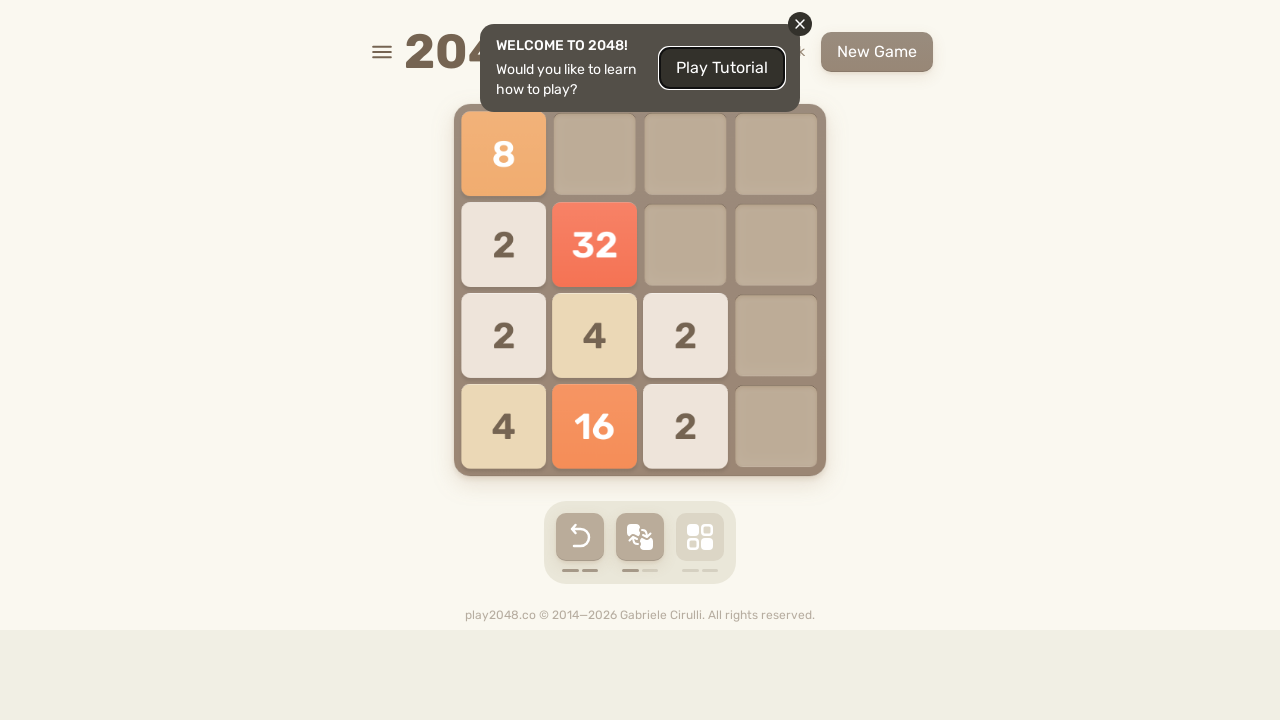

Pressed UP arrow key (cycle 9/10) on body
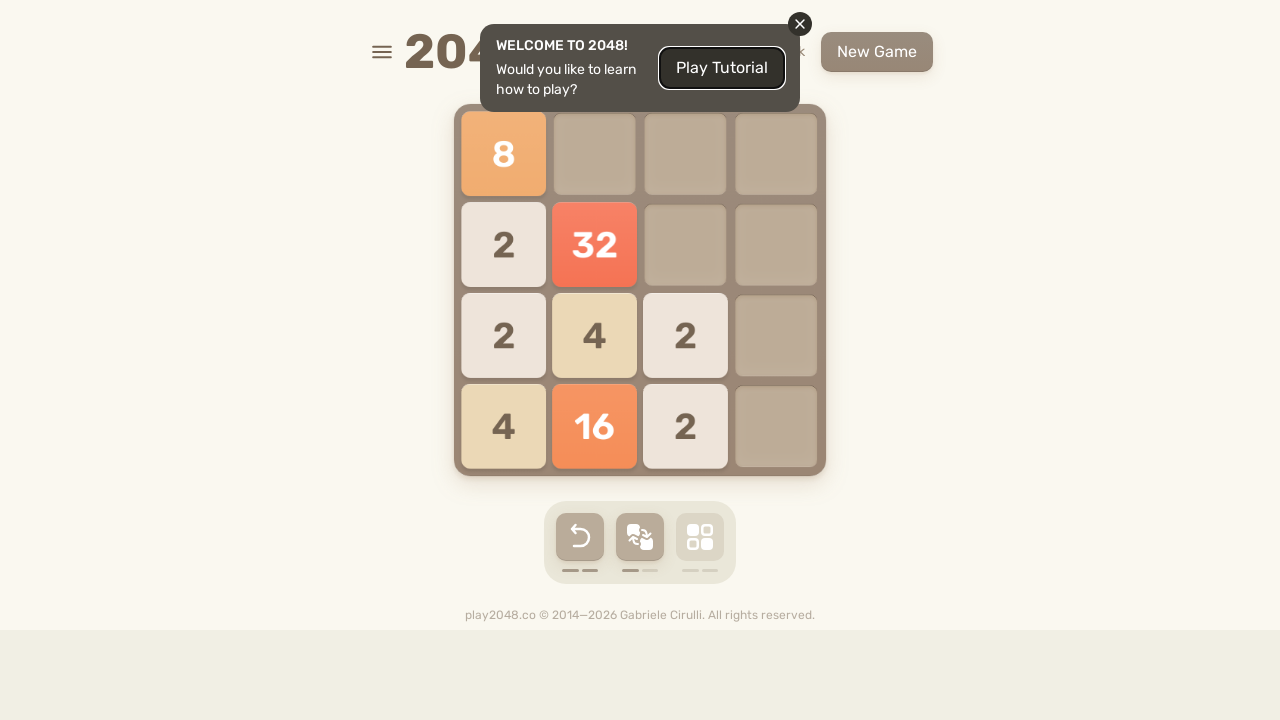

Waited 200ms after UP arrow key
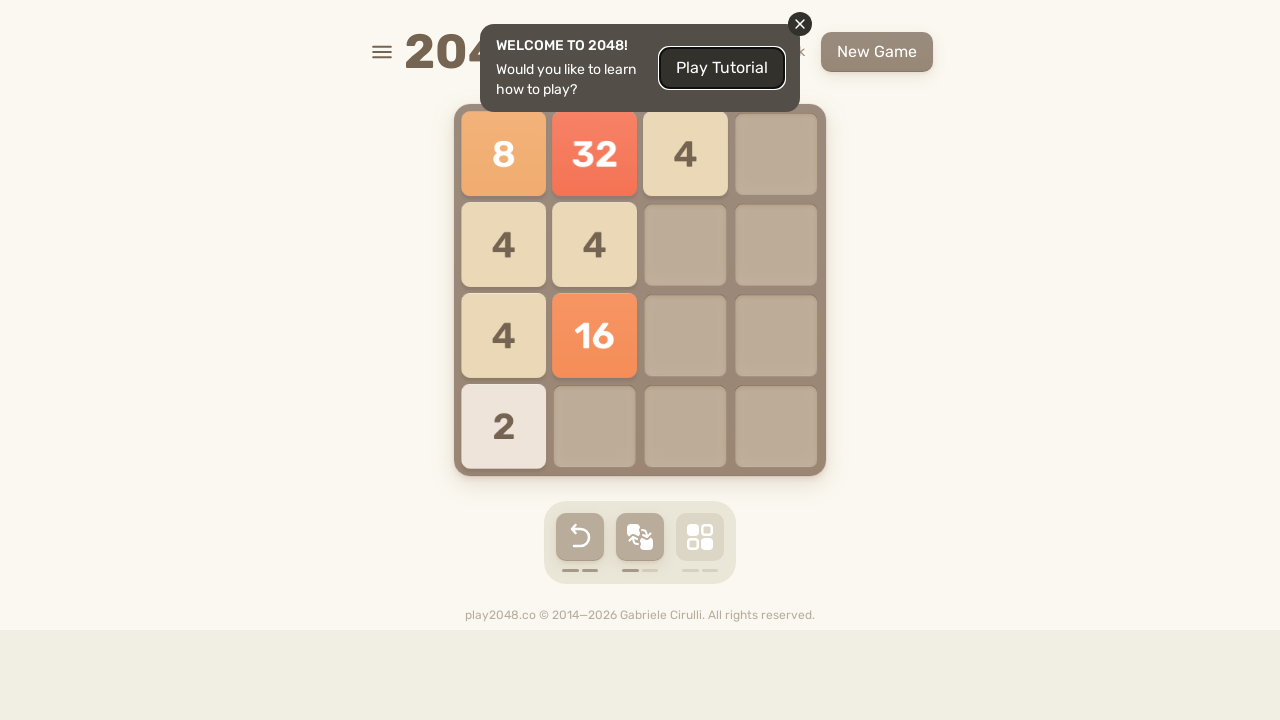

Pressed RIGHT arrow key (cycle 9/10) on body
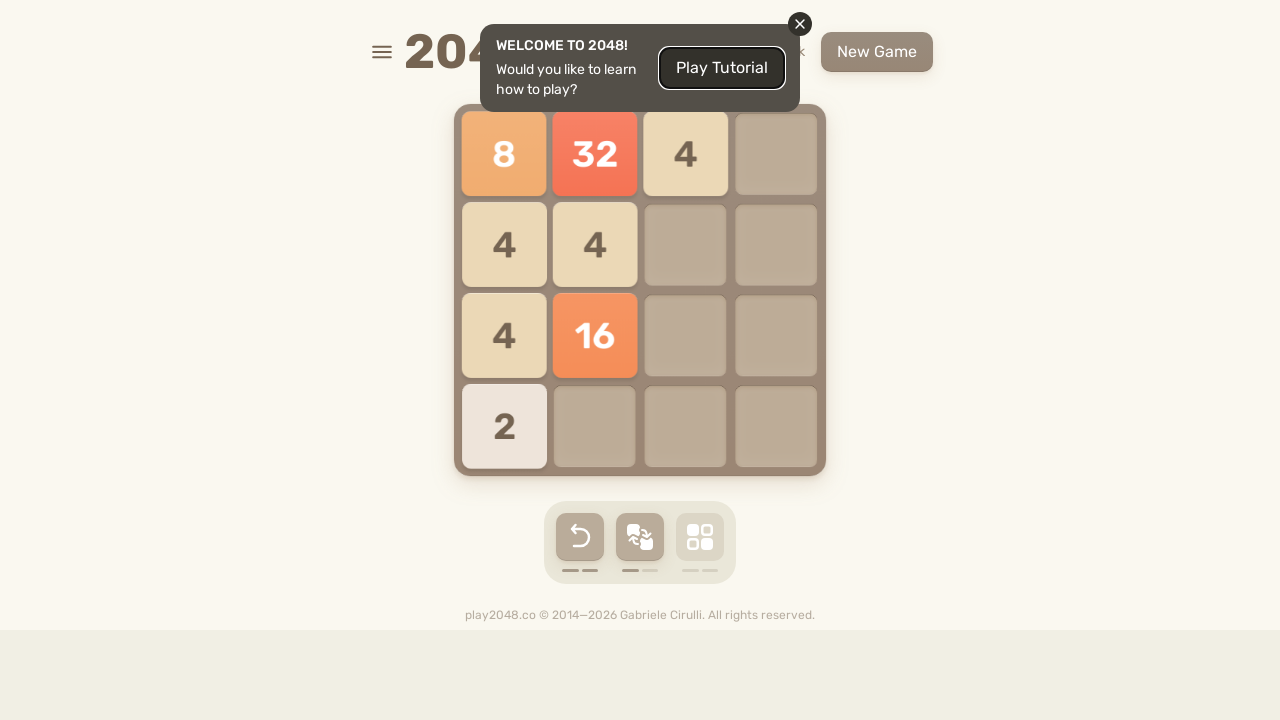

Waited 200ms after RIGHT arrow key
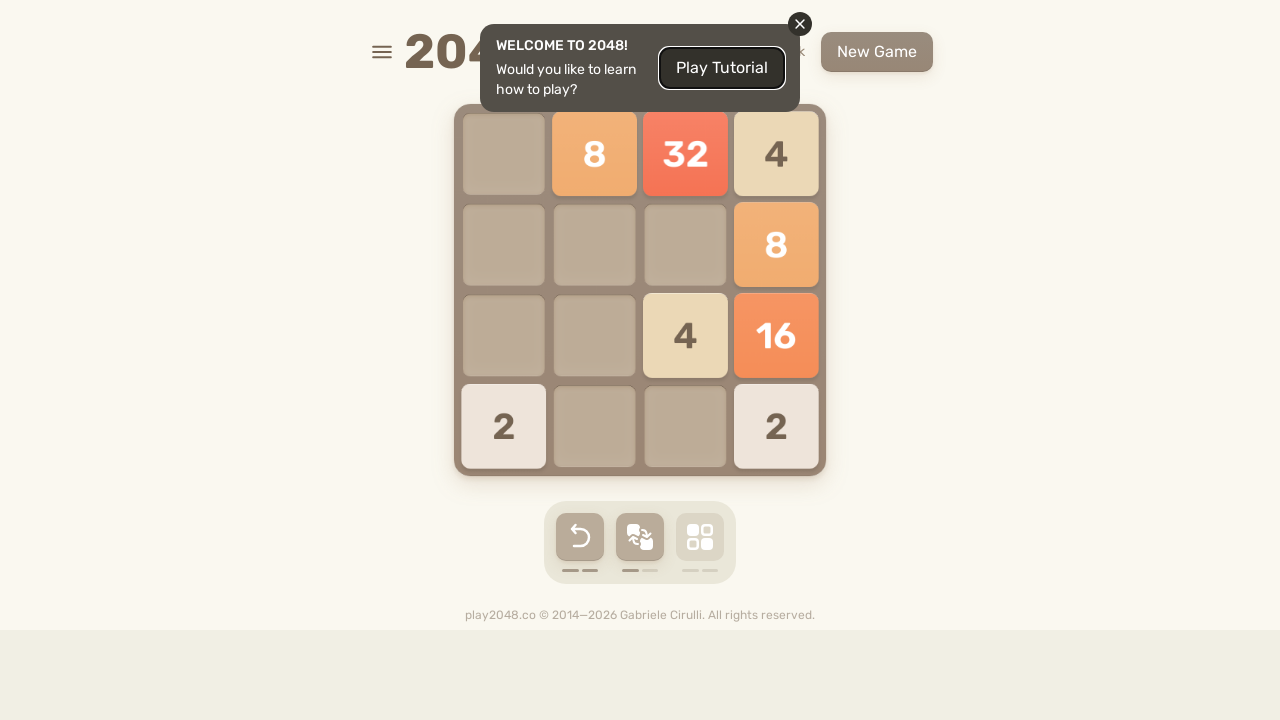

Pressed DOWN arrow key (cycle 9/10) on body
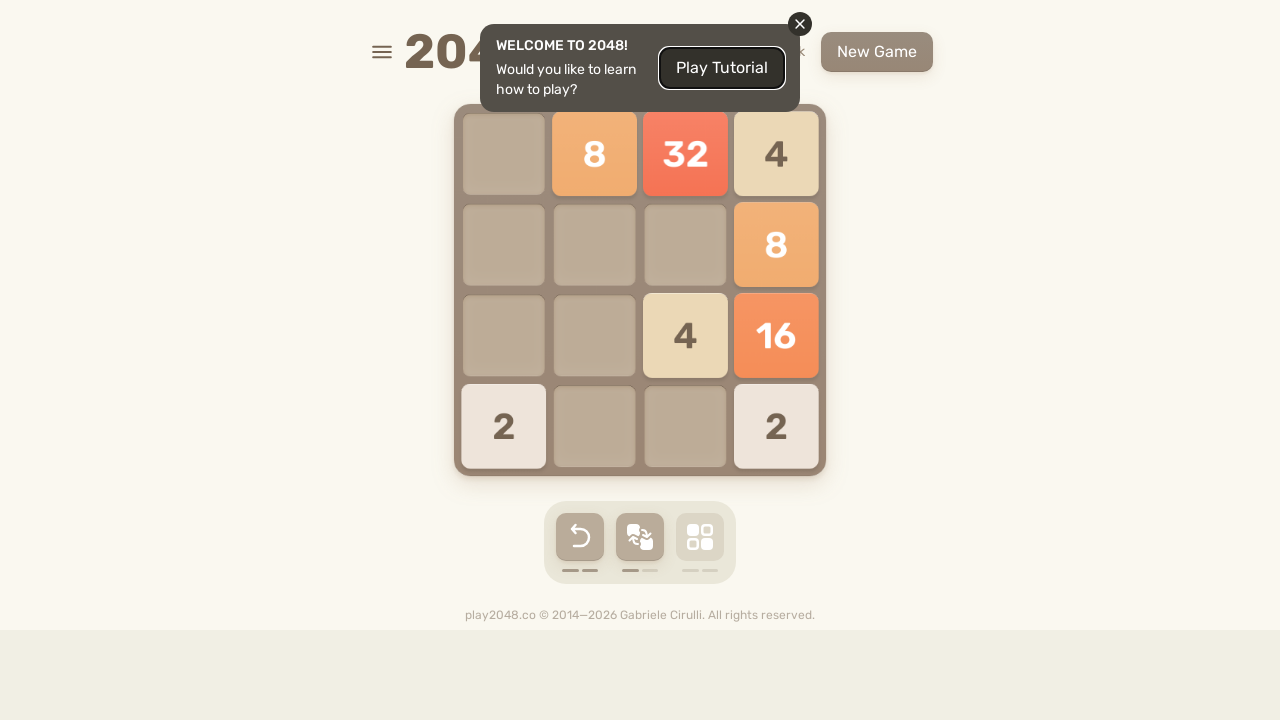

Waited 200ms after DOWN arrow key
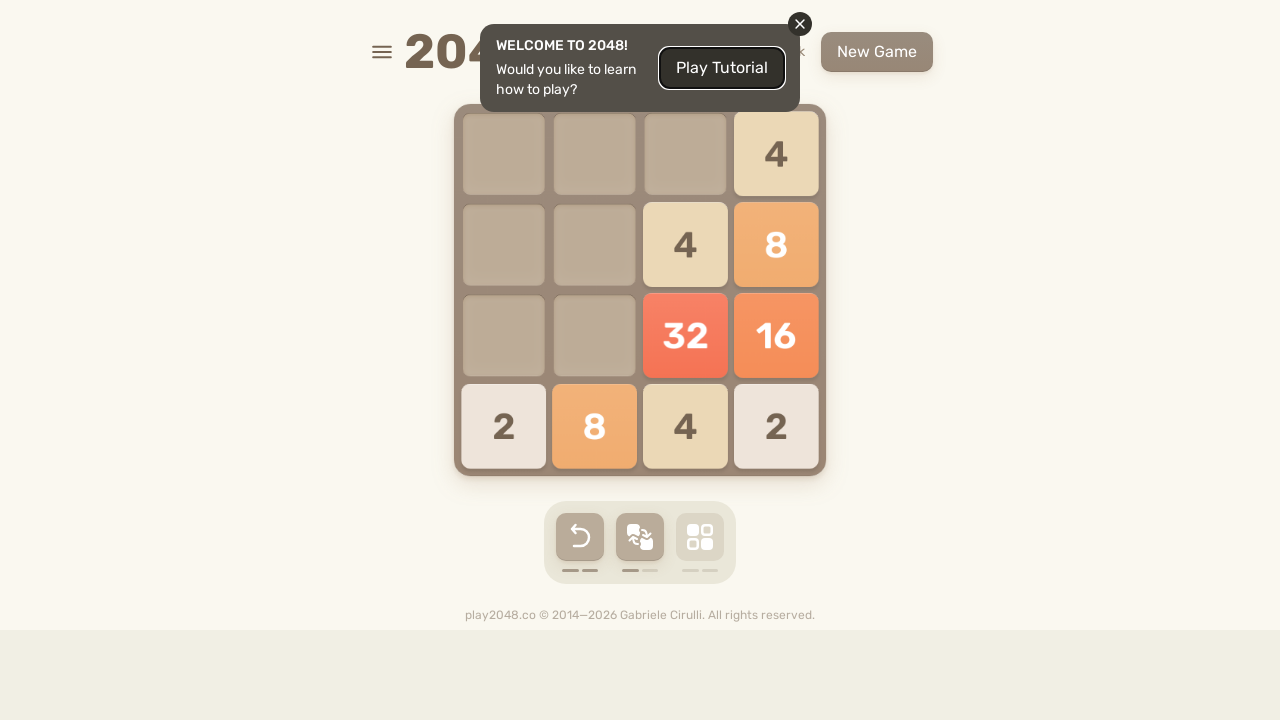

Pressed LEFT arrow key (cycle 9/10) on body
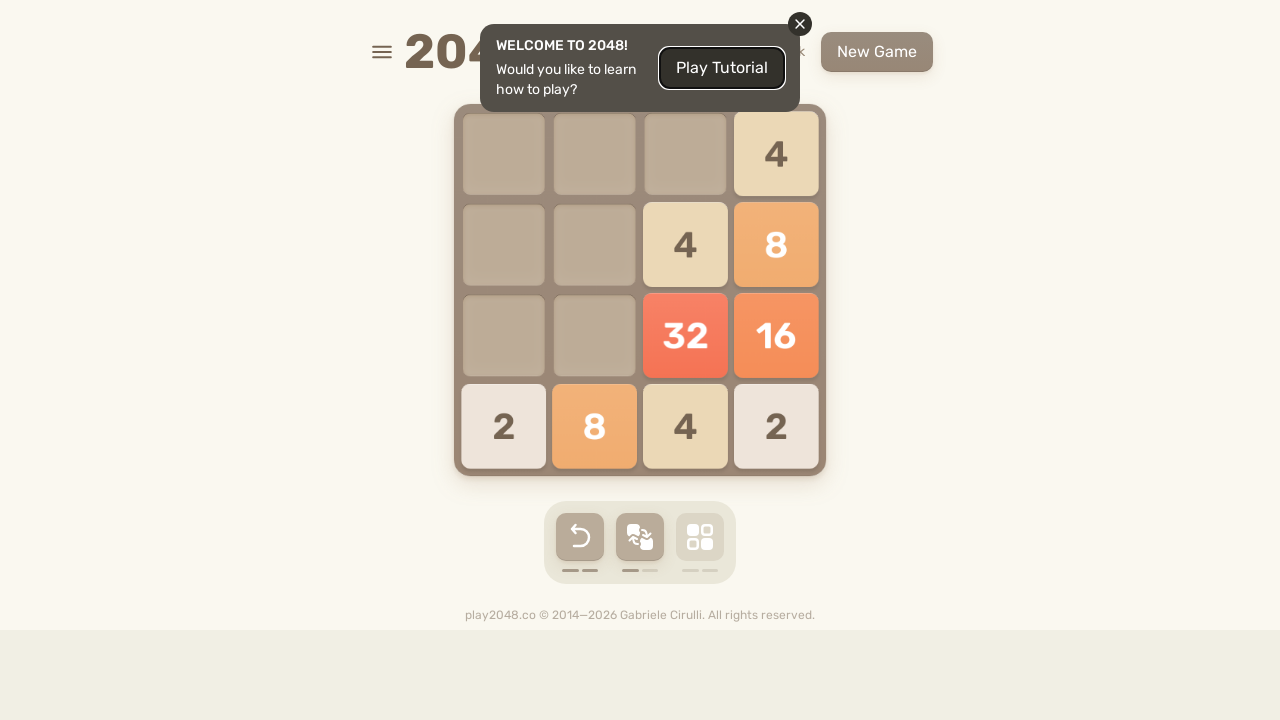

Waited 200ms after LEFT arrow key
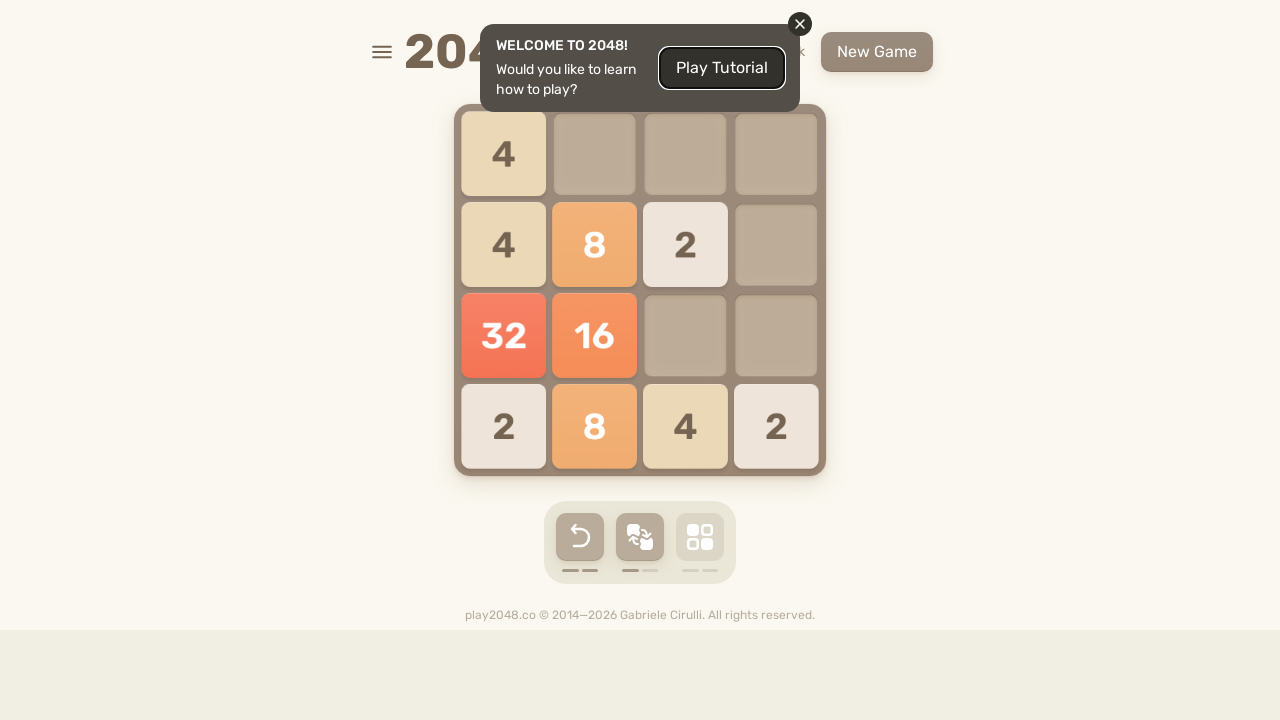

Pressed UP arrow key (cycle 10/10) on body
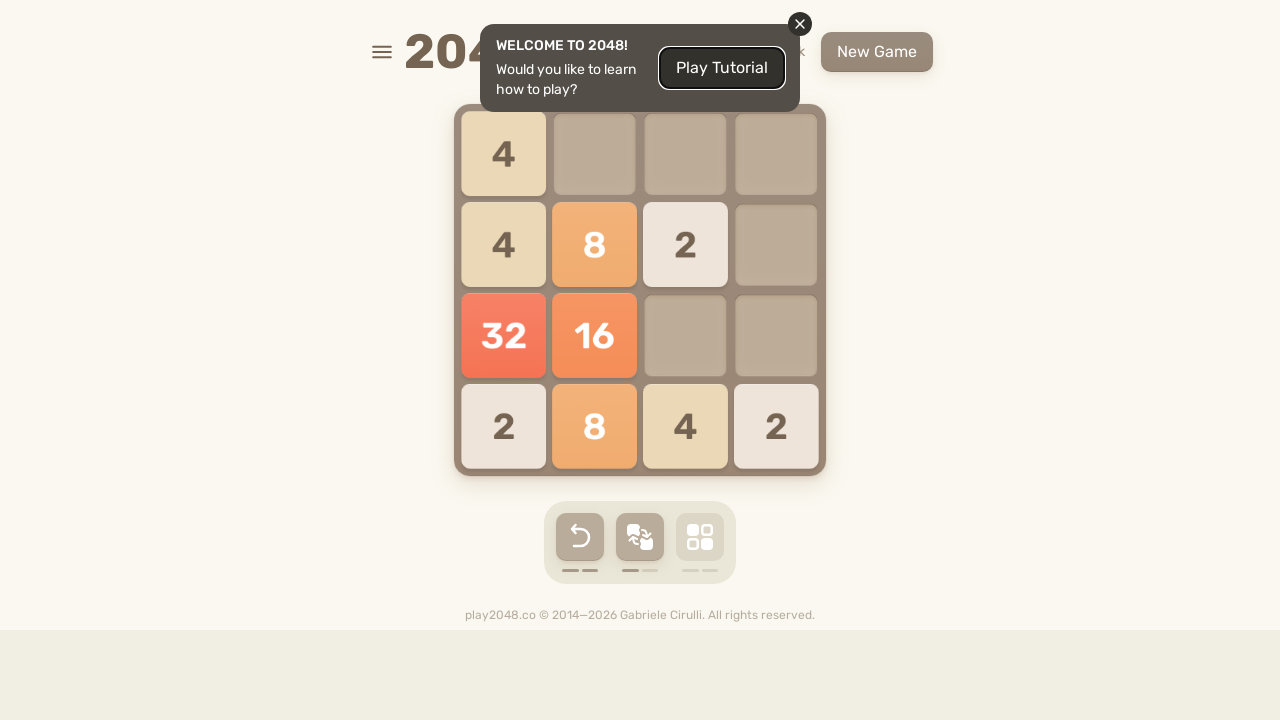

Waited 200ms after UP arrow key
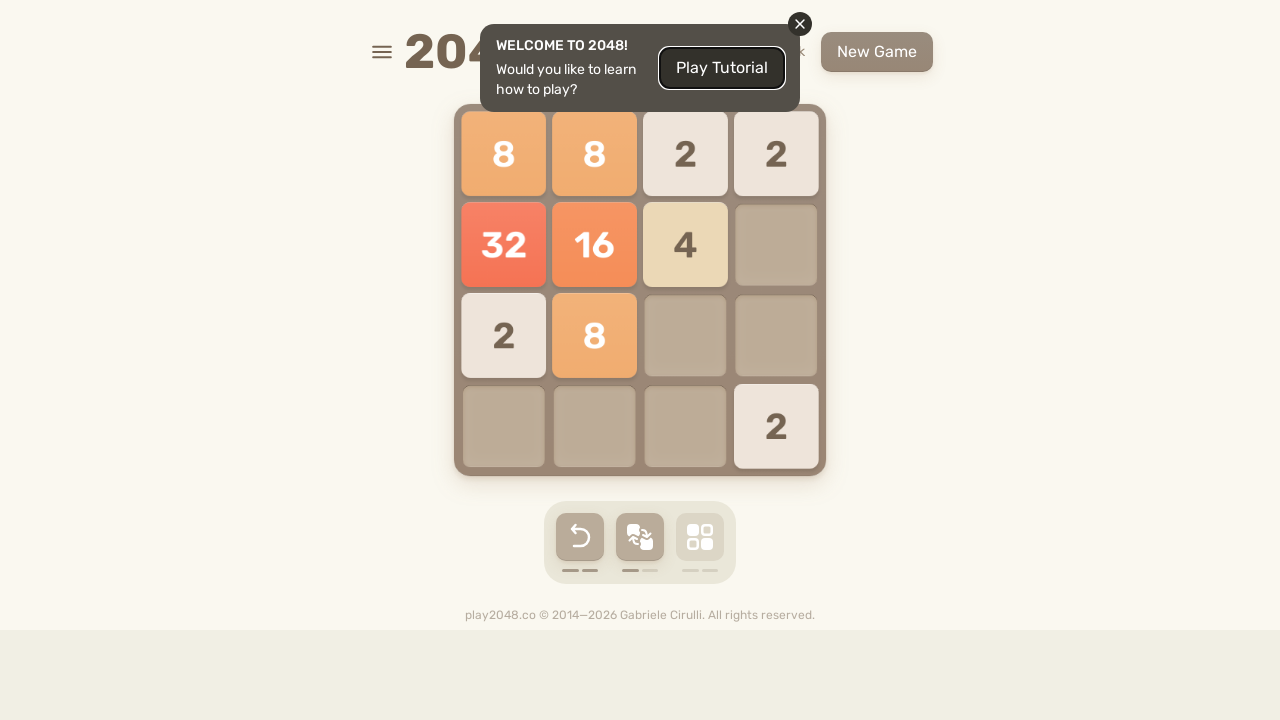

Pressed RIGHT arrow key (cycle 10/10) on body
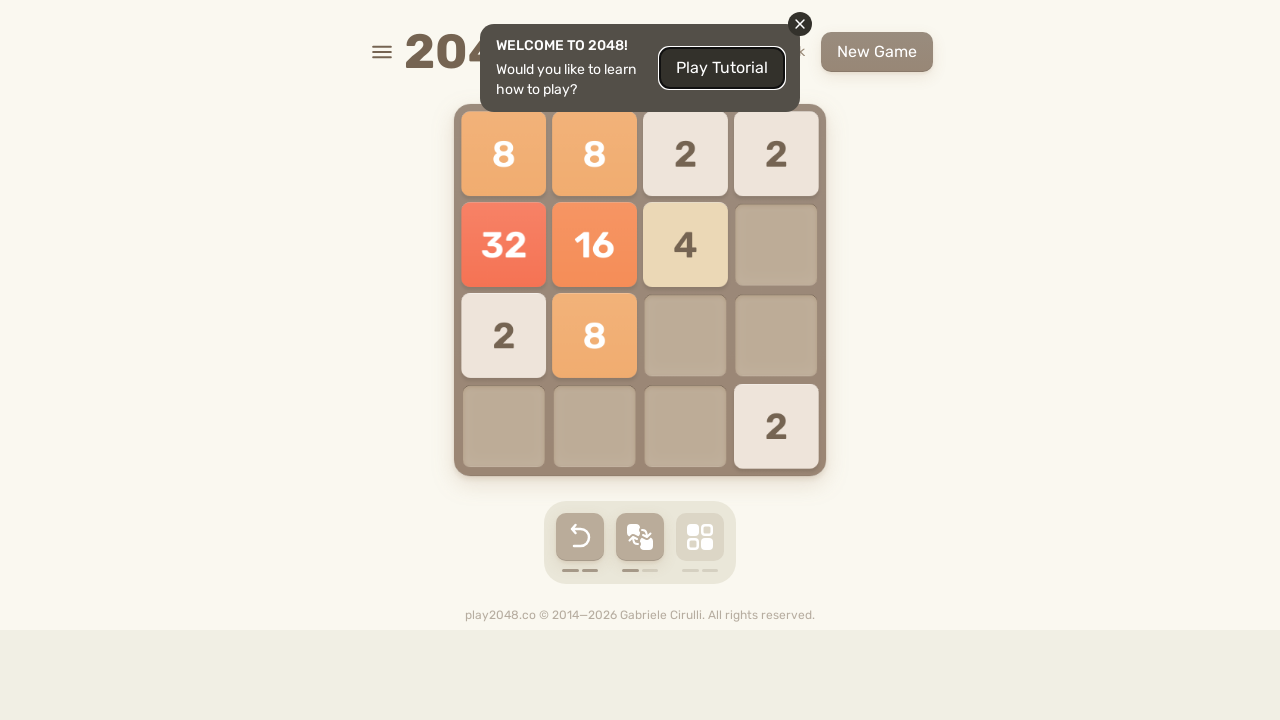

Waited 200ms after RIGHT arrow key
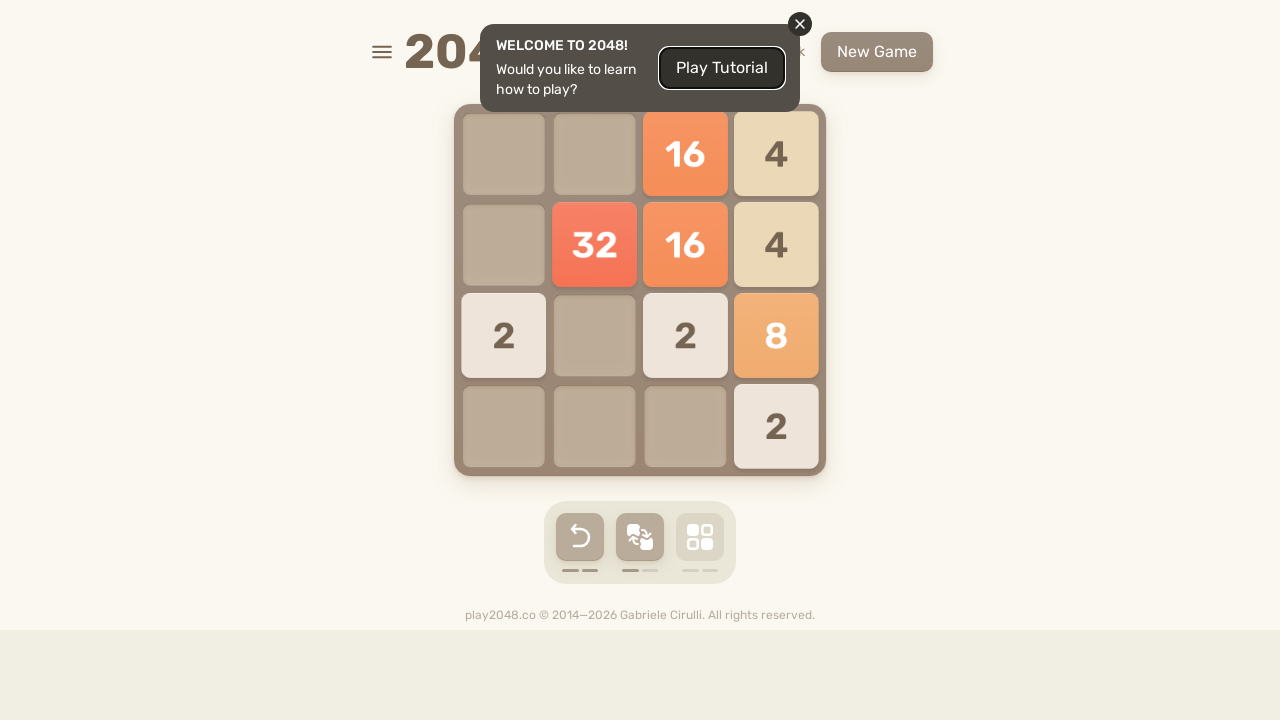

Pressed DOWN arrow key (cycle 10/10) on body
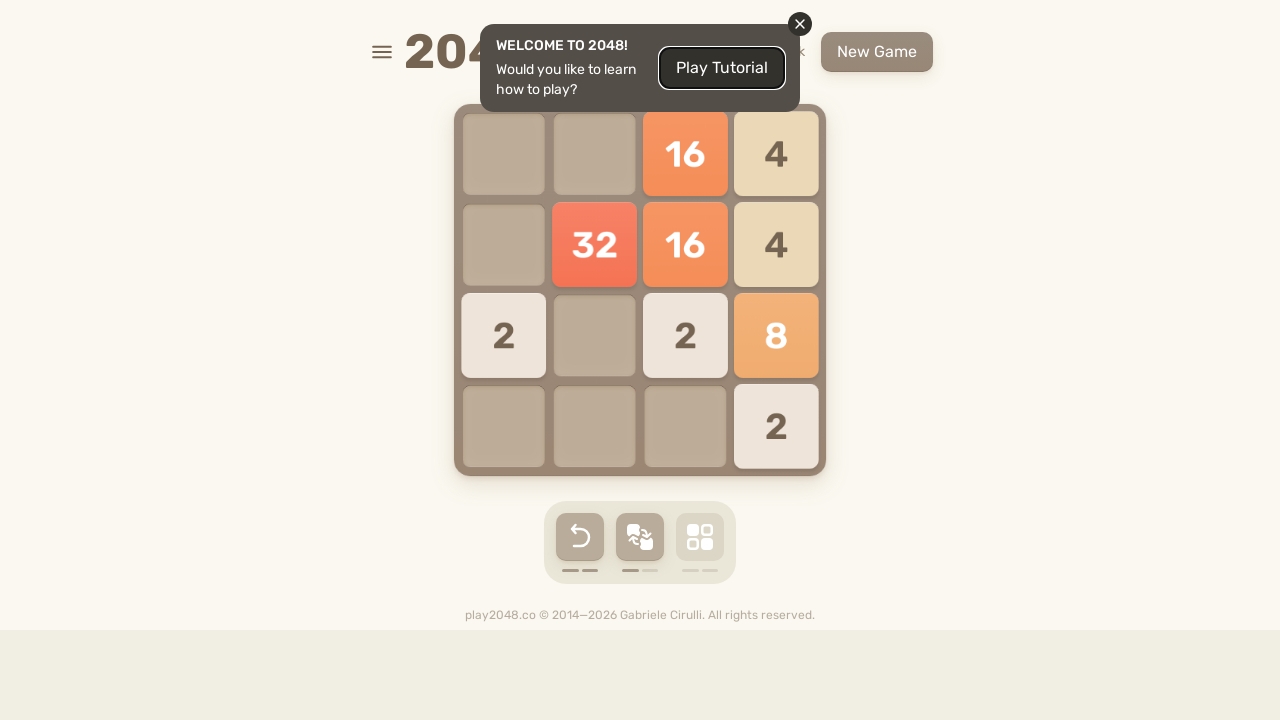

Waited 200ms after DOWN arrow key
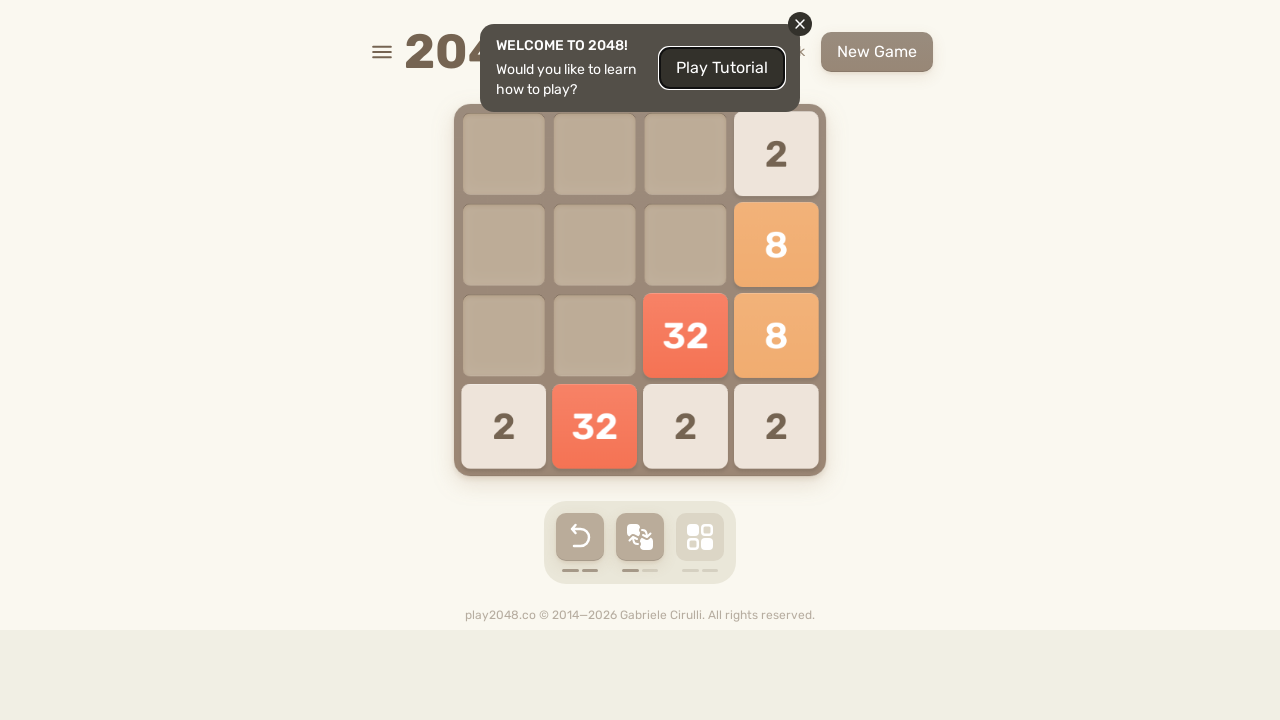

Pressed LEFT arrow key (cycle 10/10) on body
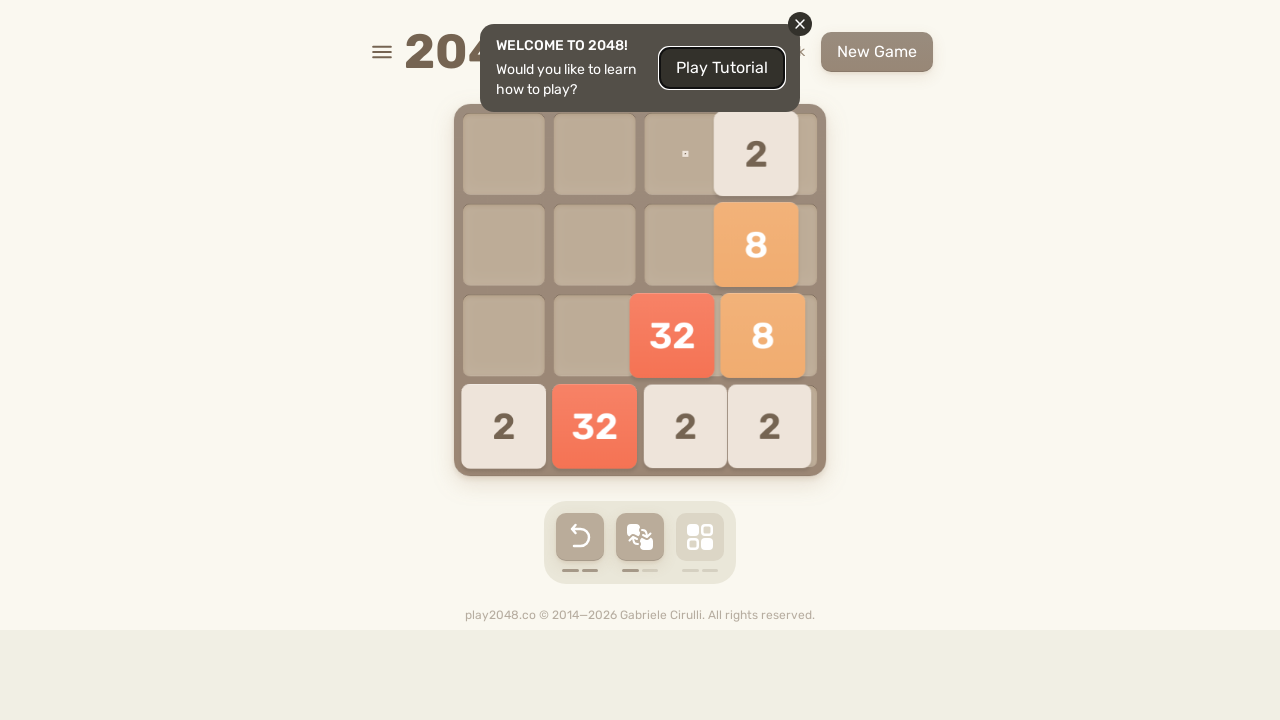

Waited 200ms after LEFT arrow key
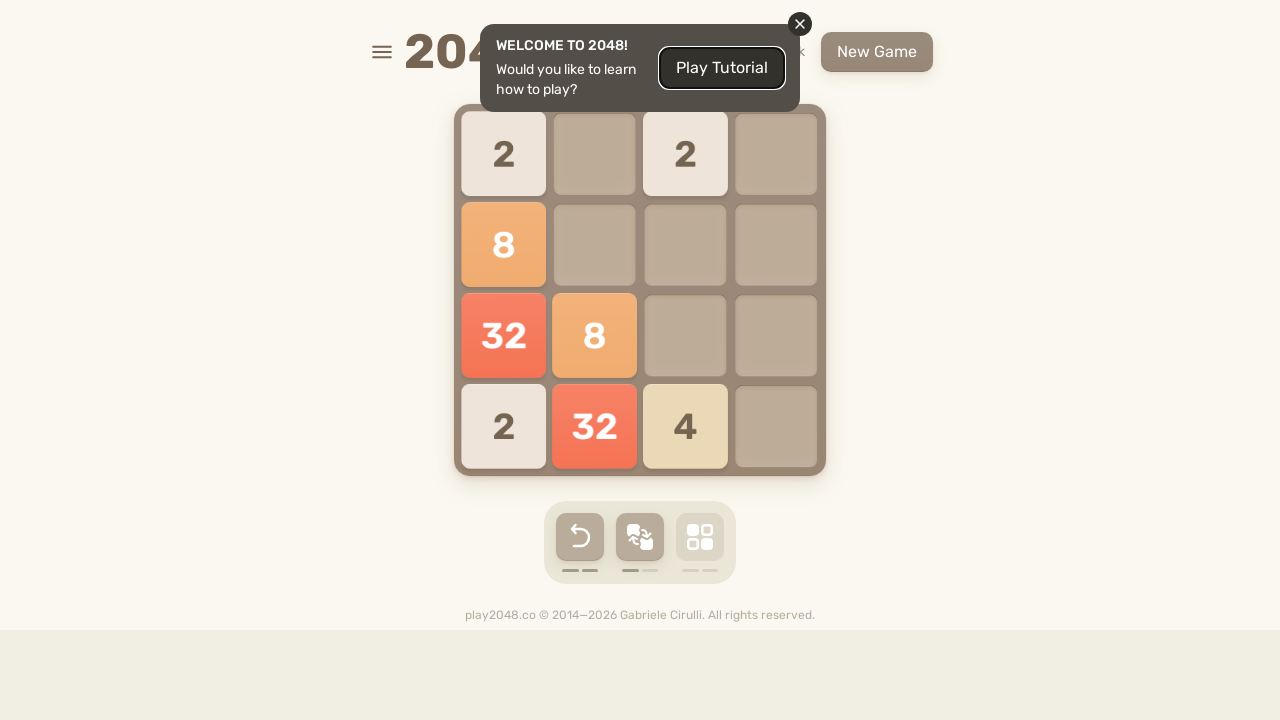

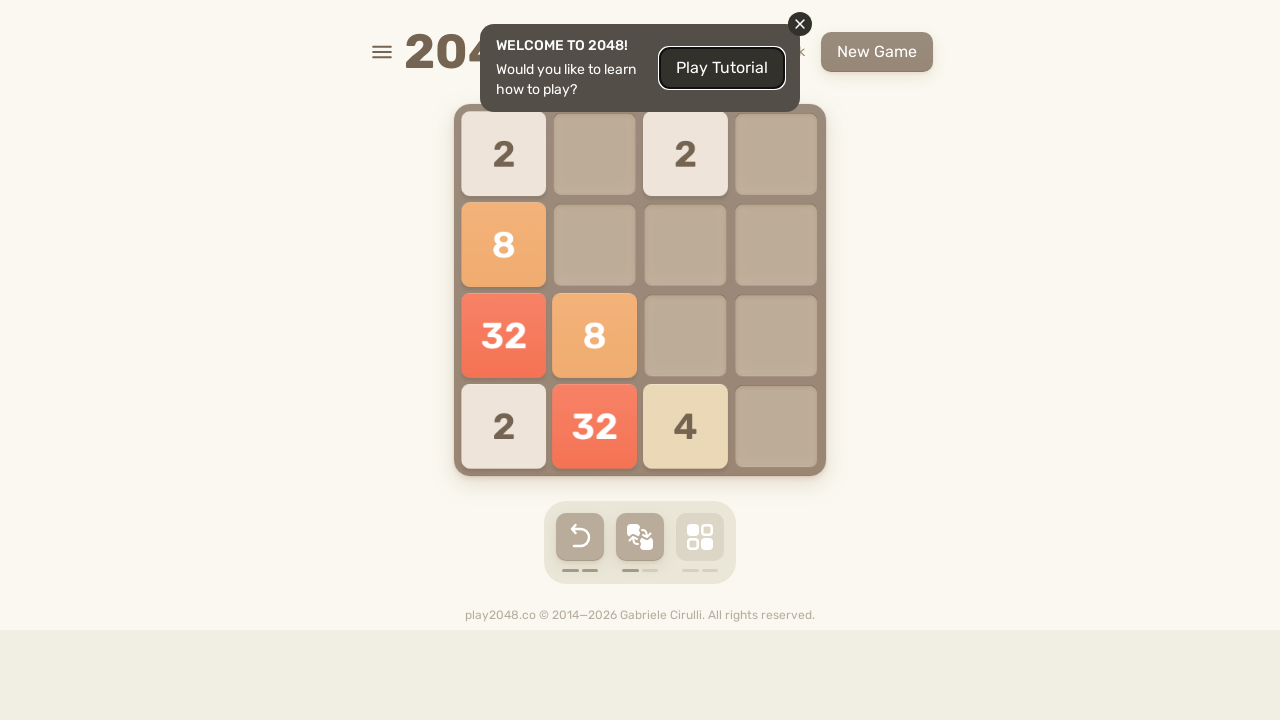